Tests the Add/Remove Elements page by clicking the "Add Element" button 100 times to create delete buttons, then clicks 30 delete buttons and validates that 70 buttons remain.

Starting URL: http://the-internet.herokuapp.com/add_remove_elements/

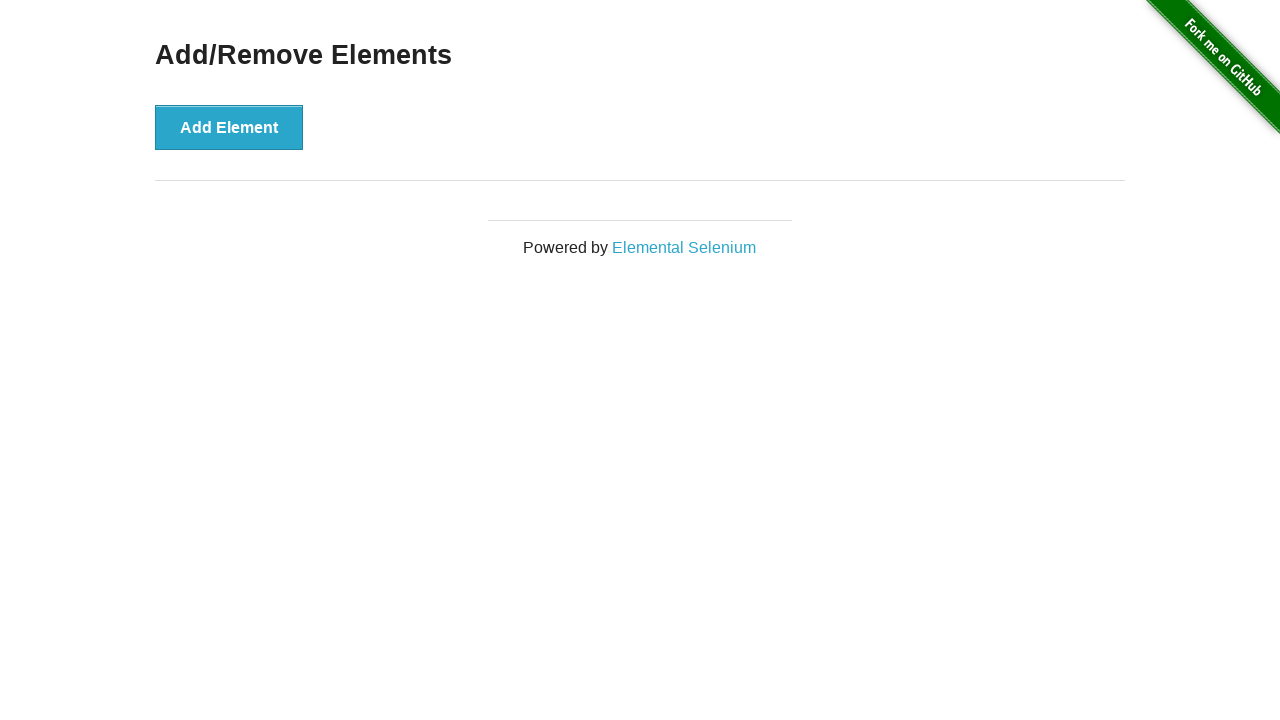

Navigated to Add/Remove Elements page
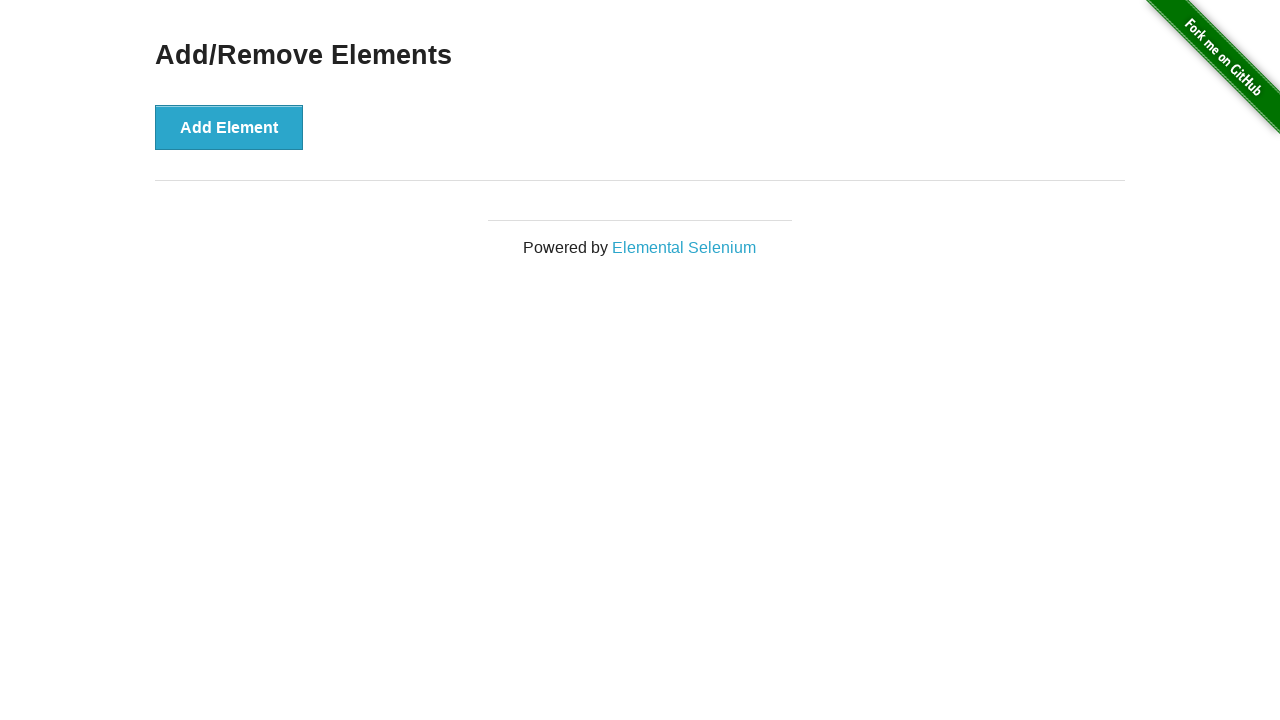

Clicked 'Add Element' button (iteration 1/100) at (229, 127) on button[onclick='addElement()']
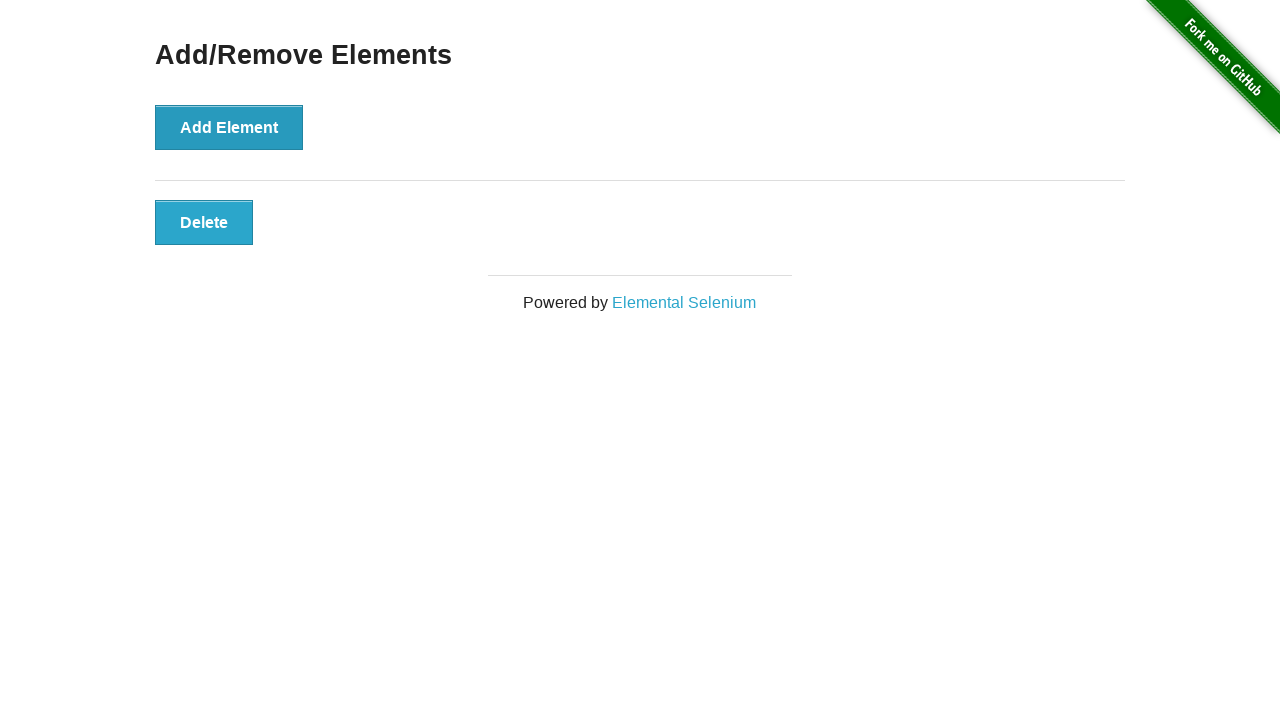

Clicked 'Add Element' button (iteration 2/100) at (229, 127) on button[onclick='addElement()']
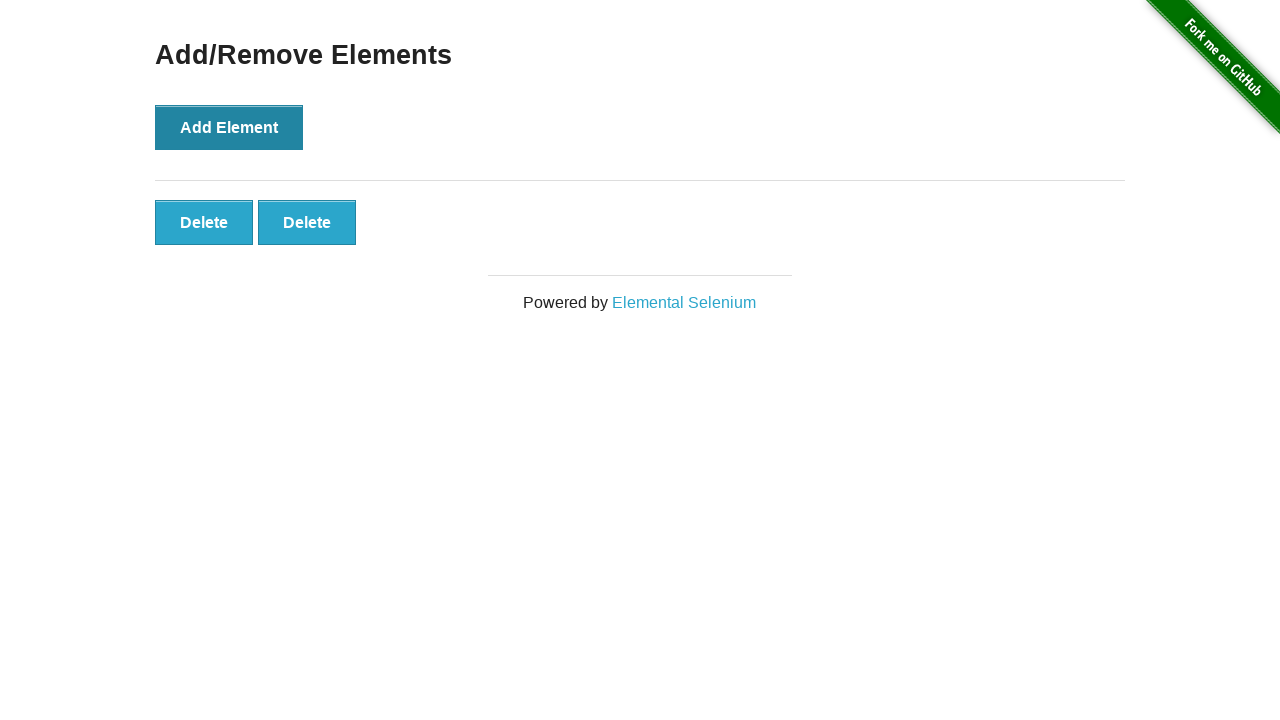

Clicked 'Add Element' button (iteration 3/100) at (229, 127) on button[onclick='addElement()']
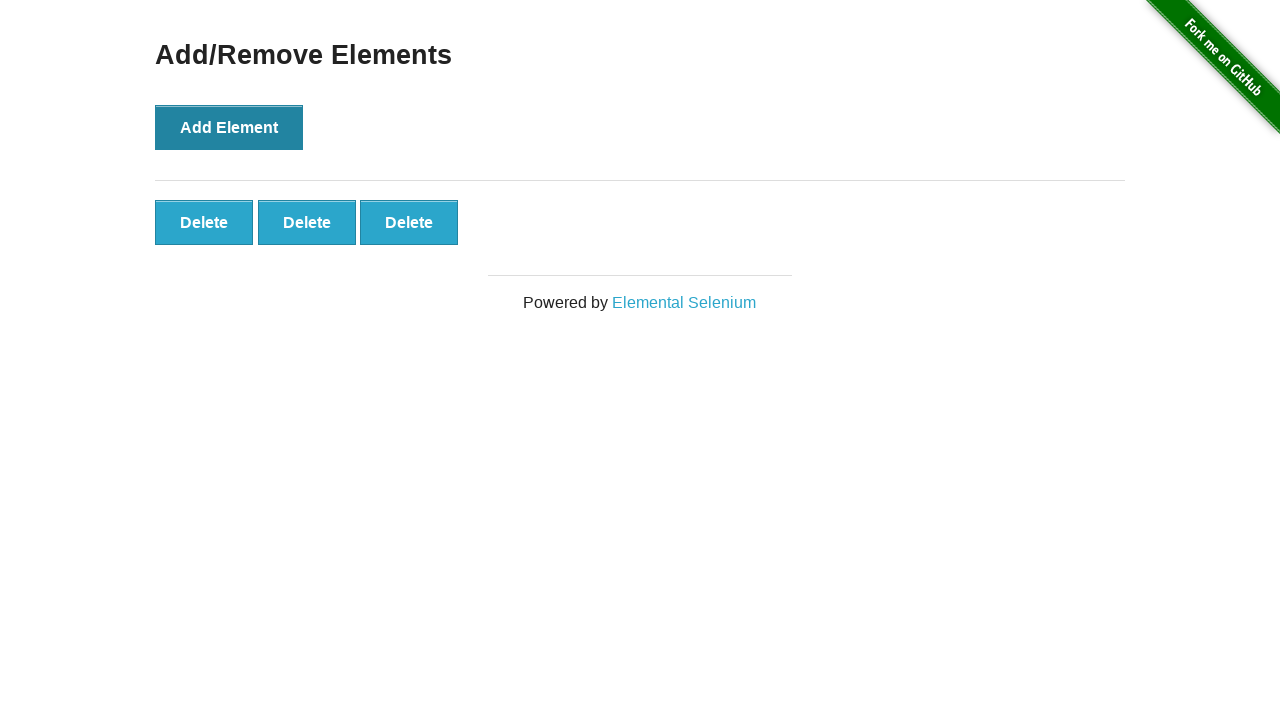

Clicked 'Add Element' button (iteration 4/100) at (229, 127) on button[onclick='addElement()']
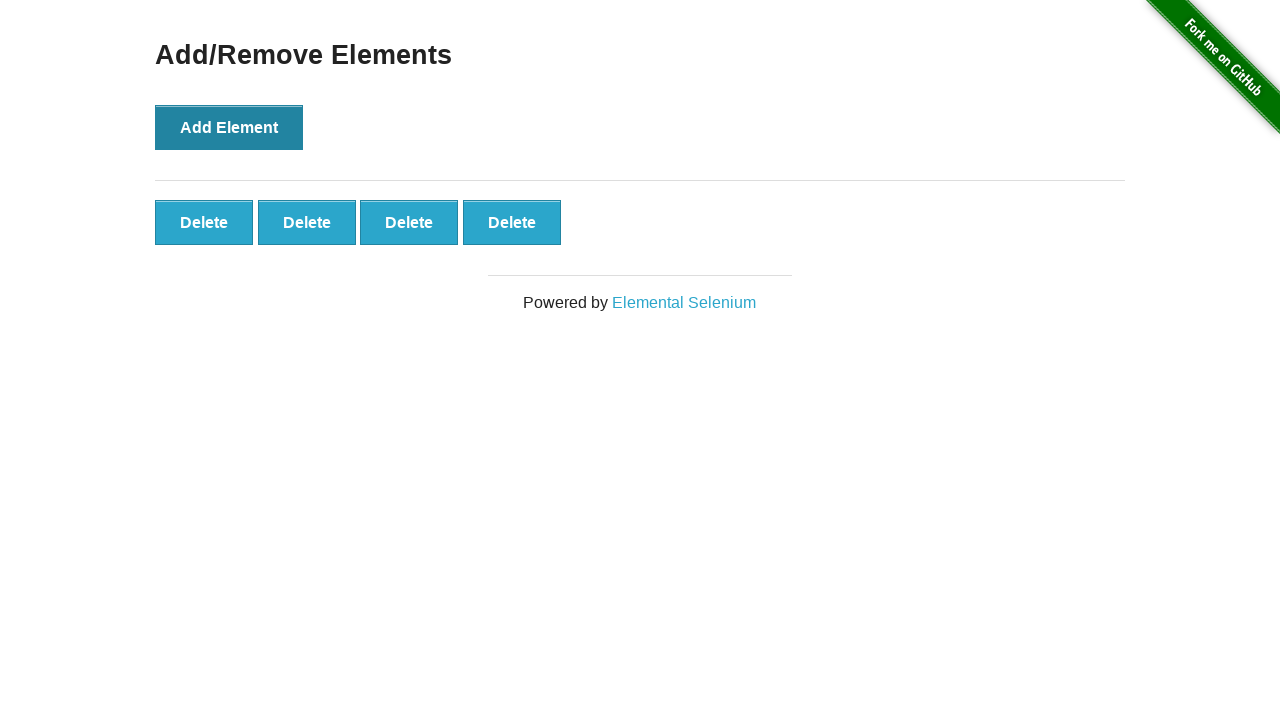

Clicked 'Add Element' button (iteration 5/100) at (229, 127) on button[onclick='addElement()']
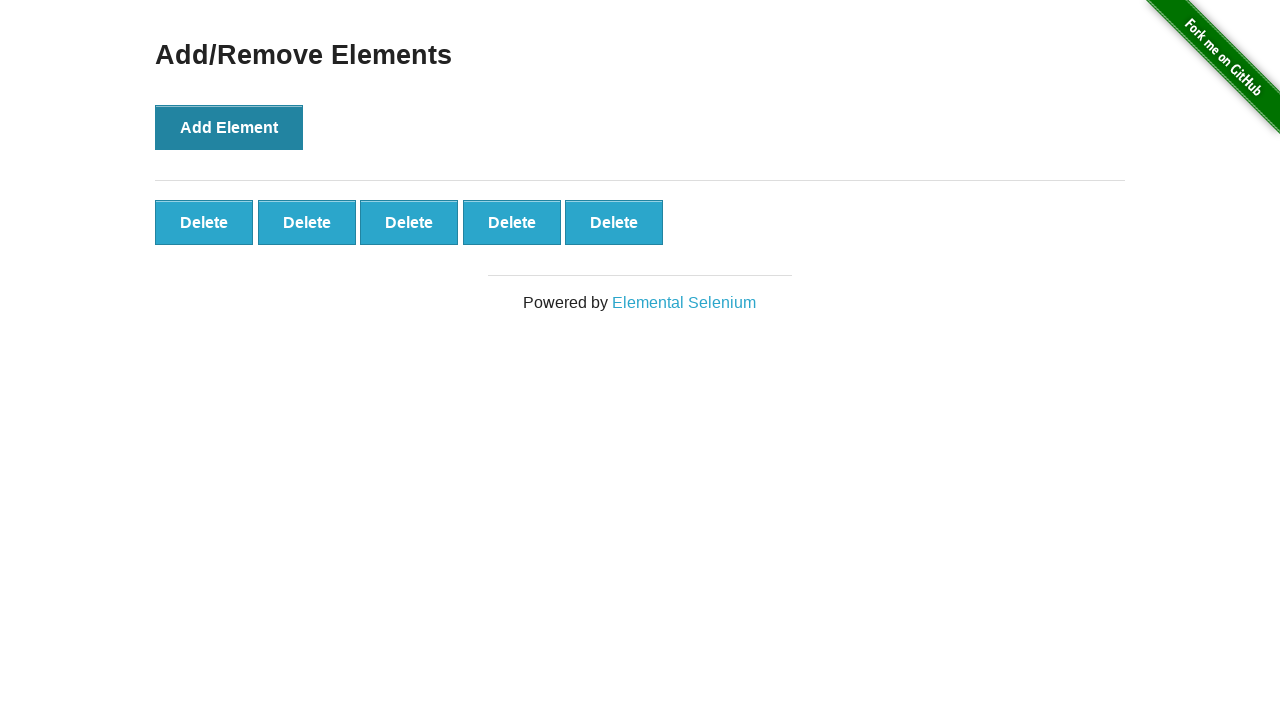

Clicked 'Add Element' button (iteration 6/100) at (229, 127) on button[onclick='addElement()']
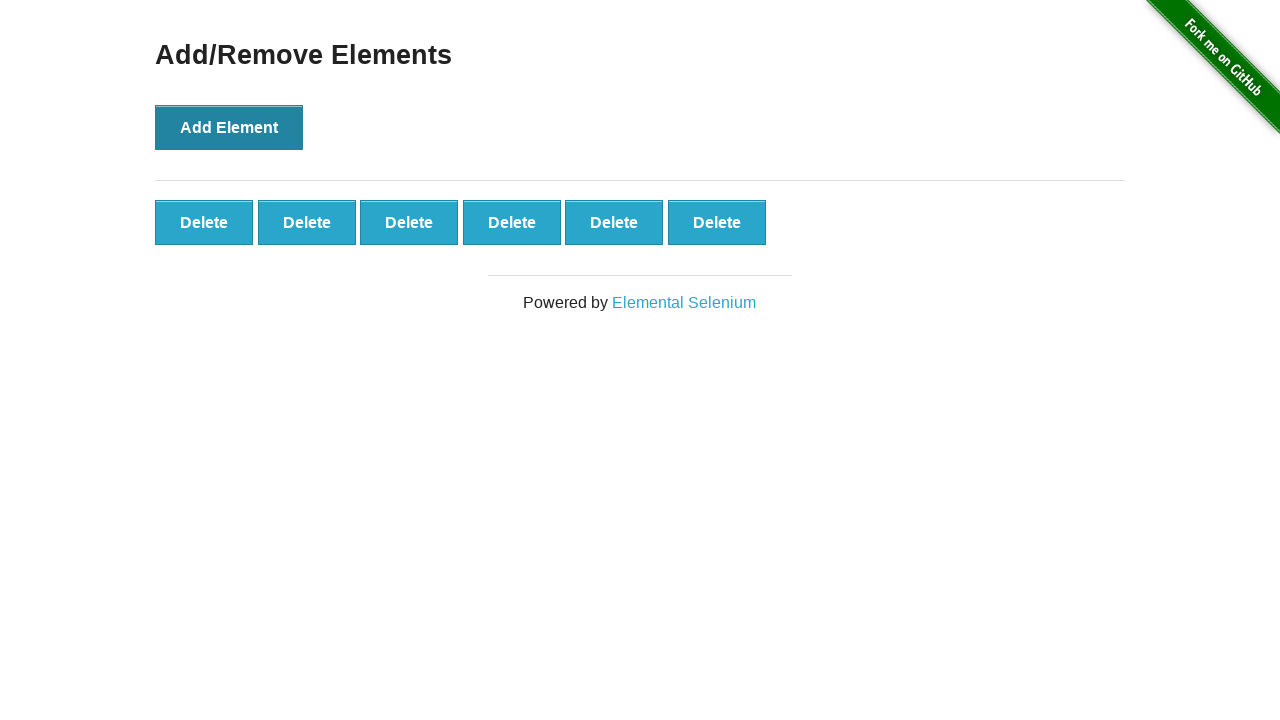

Clicked 'Add Element' button (iteration 7/100) at (229, 127) on button[onclick='addElement()']
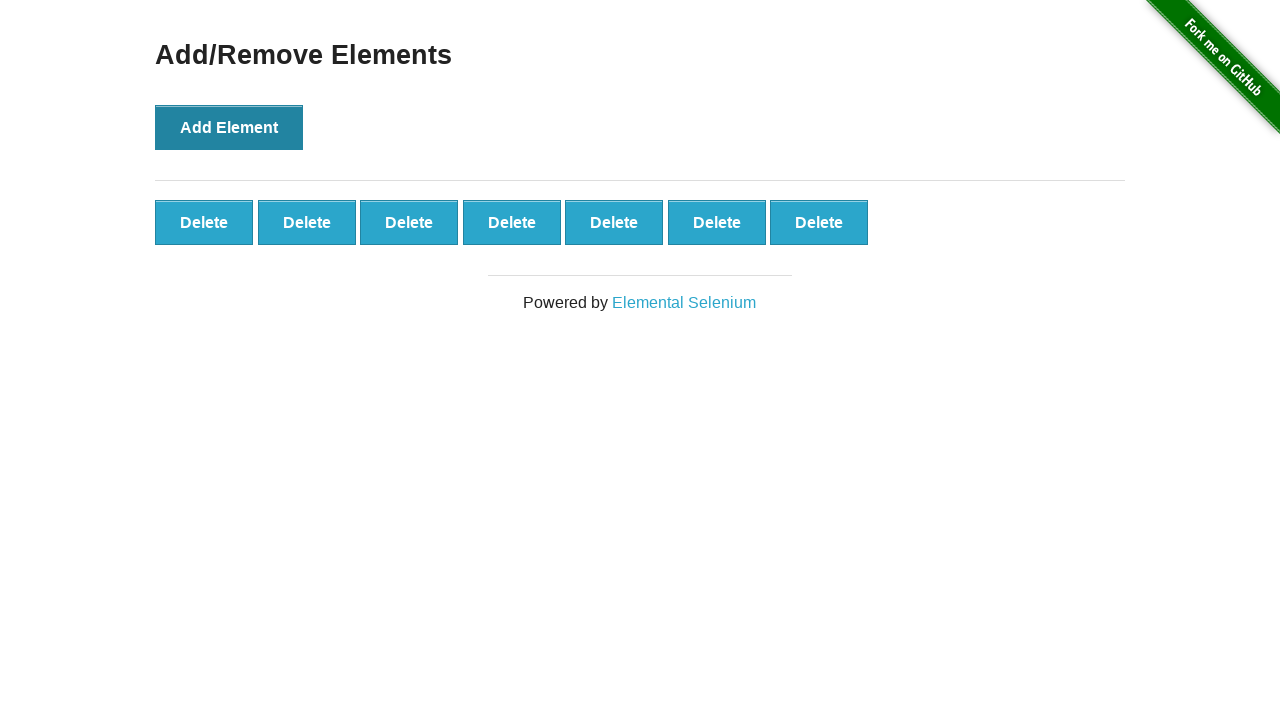

Clicked 'Add Element' button (iteration 8/100) at (229, 127) on button[onclick='addElement()']
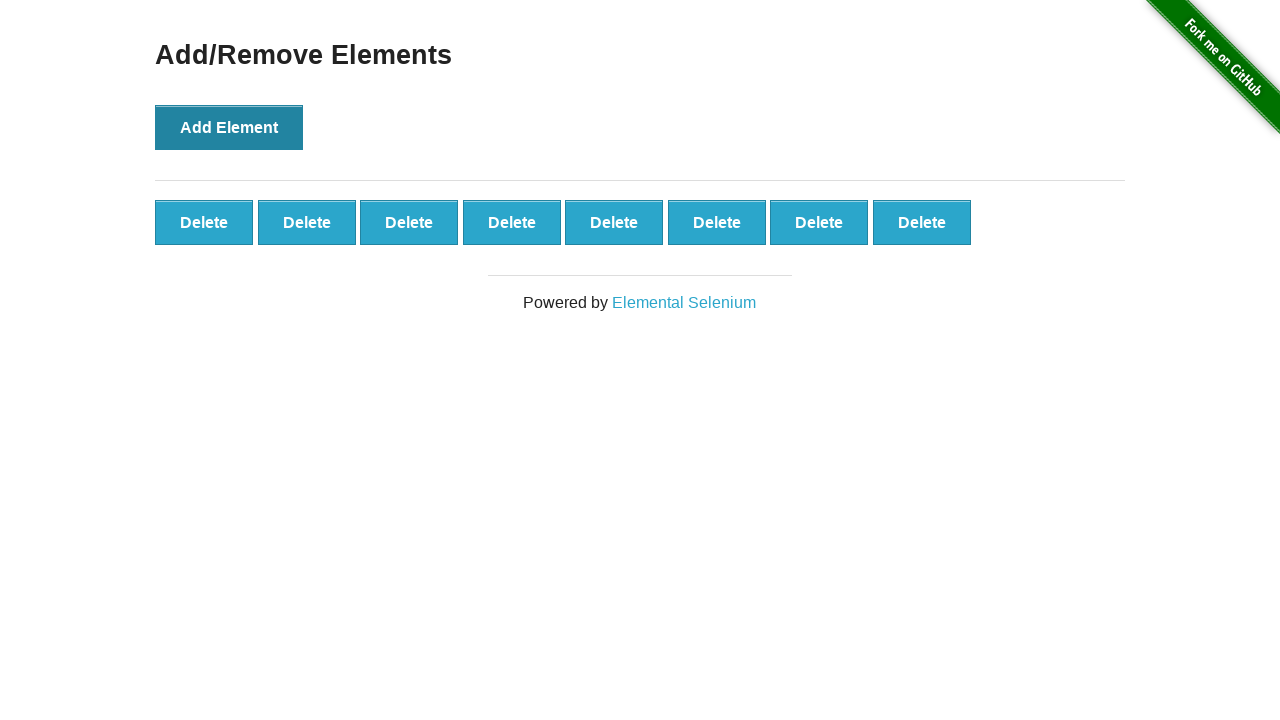

Clicked 'Add Element' button (iteration 9/100) at (229, 127) on button[onclick='addElement()']
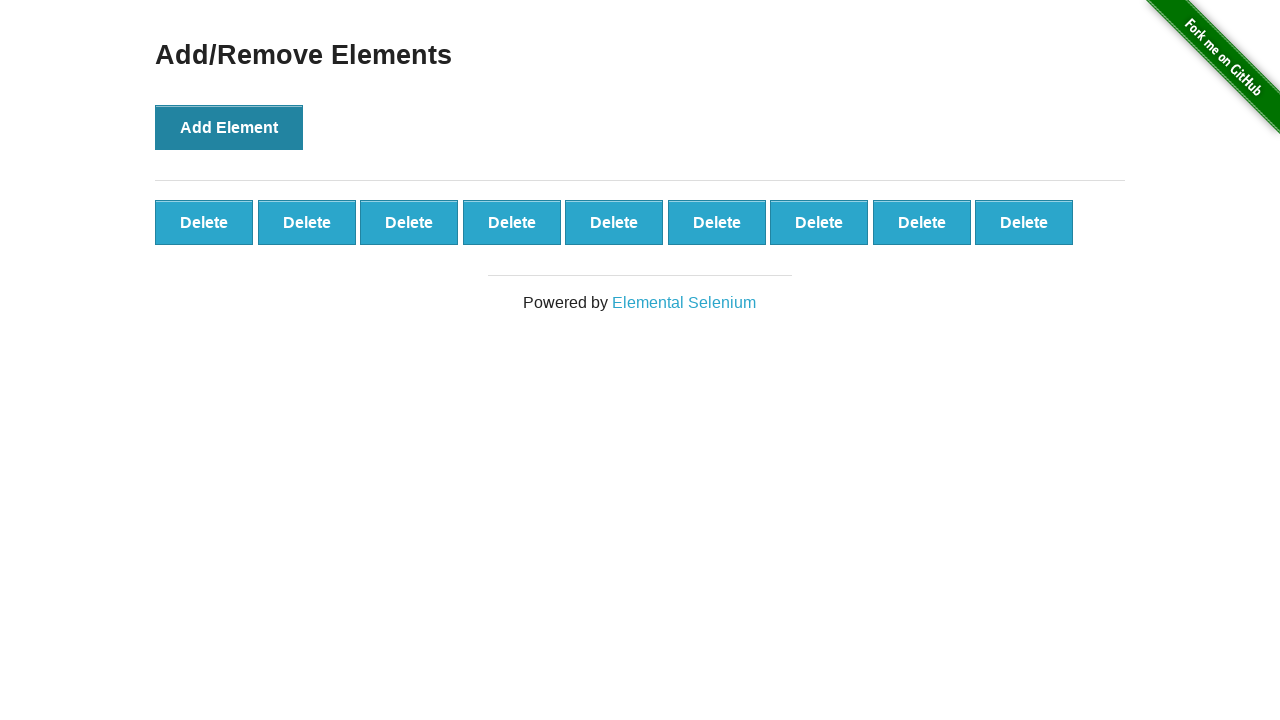

Clicked 'Add Element' button (iteration 10/100) at (229, 127) on button[onclick='addElement()']
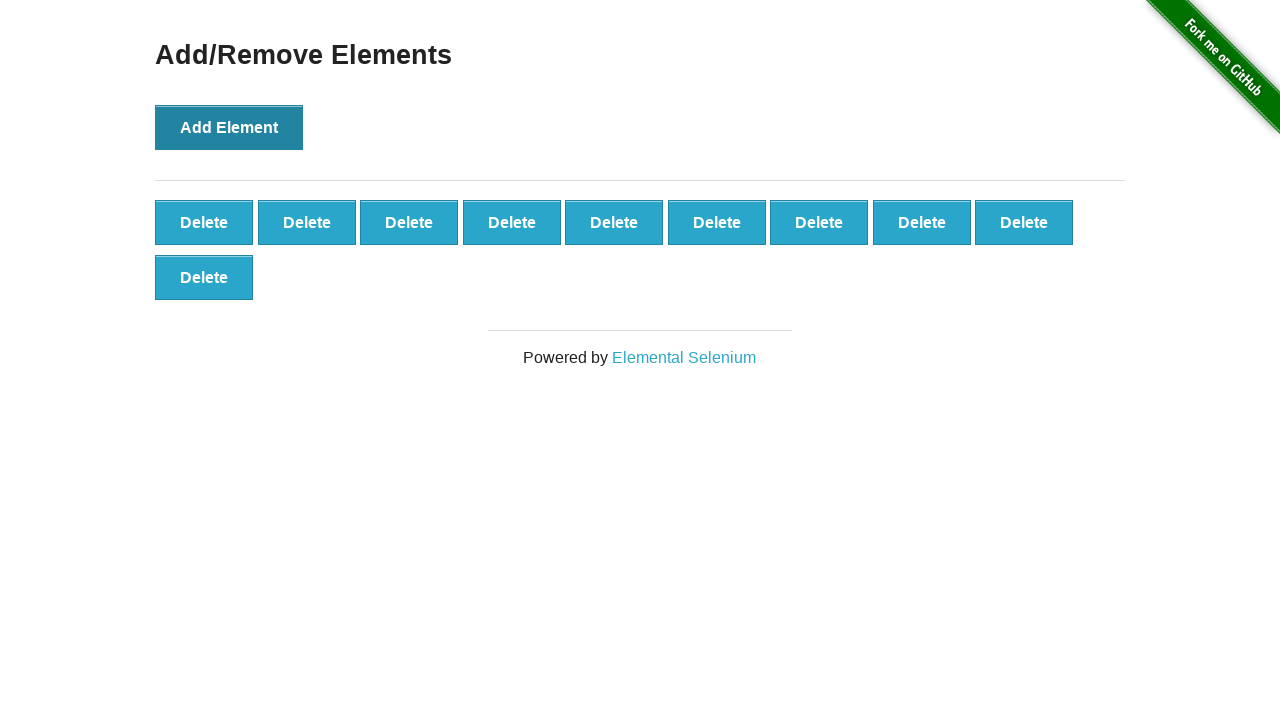

Clicked 'Add Element' button (iteration 11/100) at (229, 127) on button[onclick='addElement()']
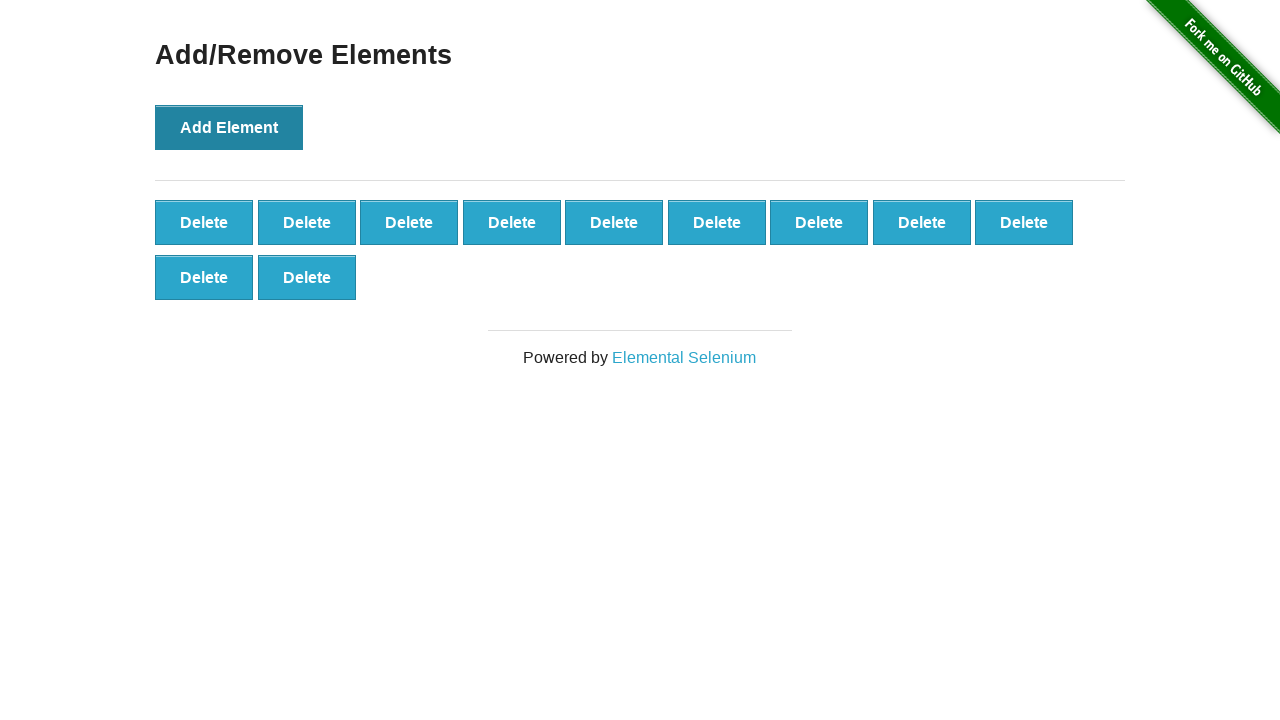

Clicked 'Add Element' button (iteration 12/100) at (229, 127) on button[onclick='addElement()']
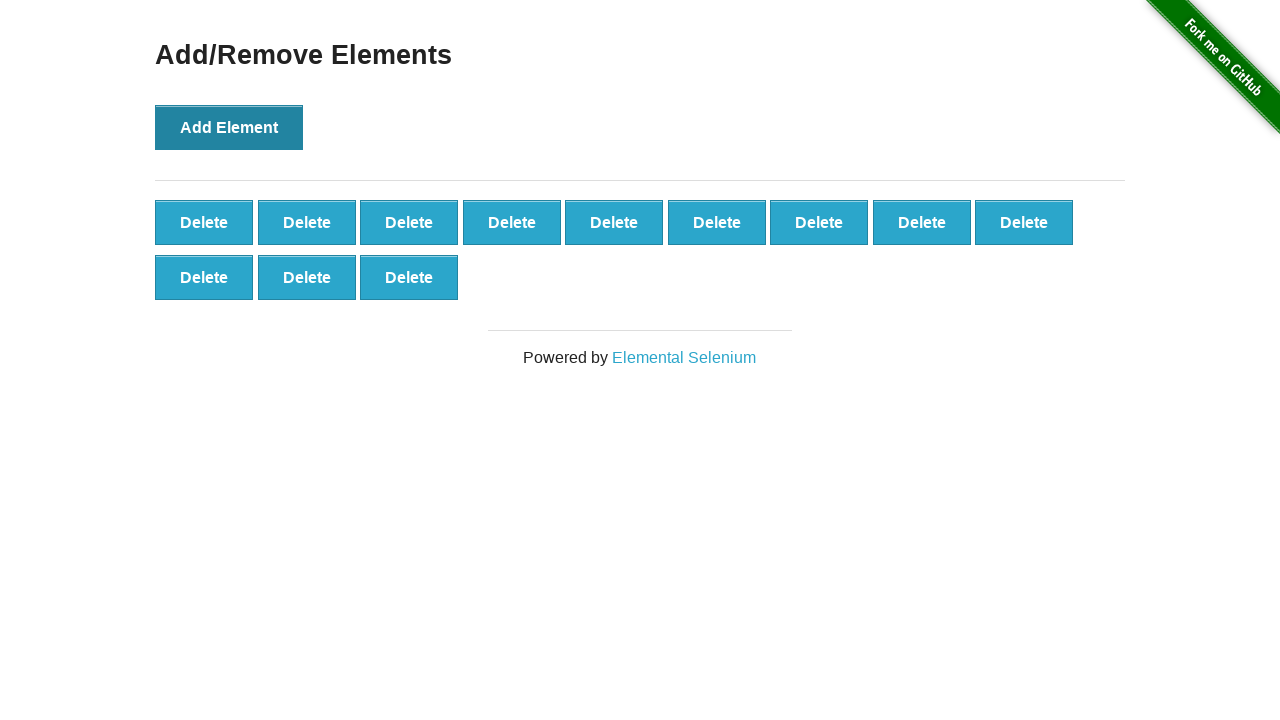

Clicked 'Add Element' button (iteration 13/100) at (229, 127) on button[onclick='addElement()']
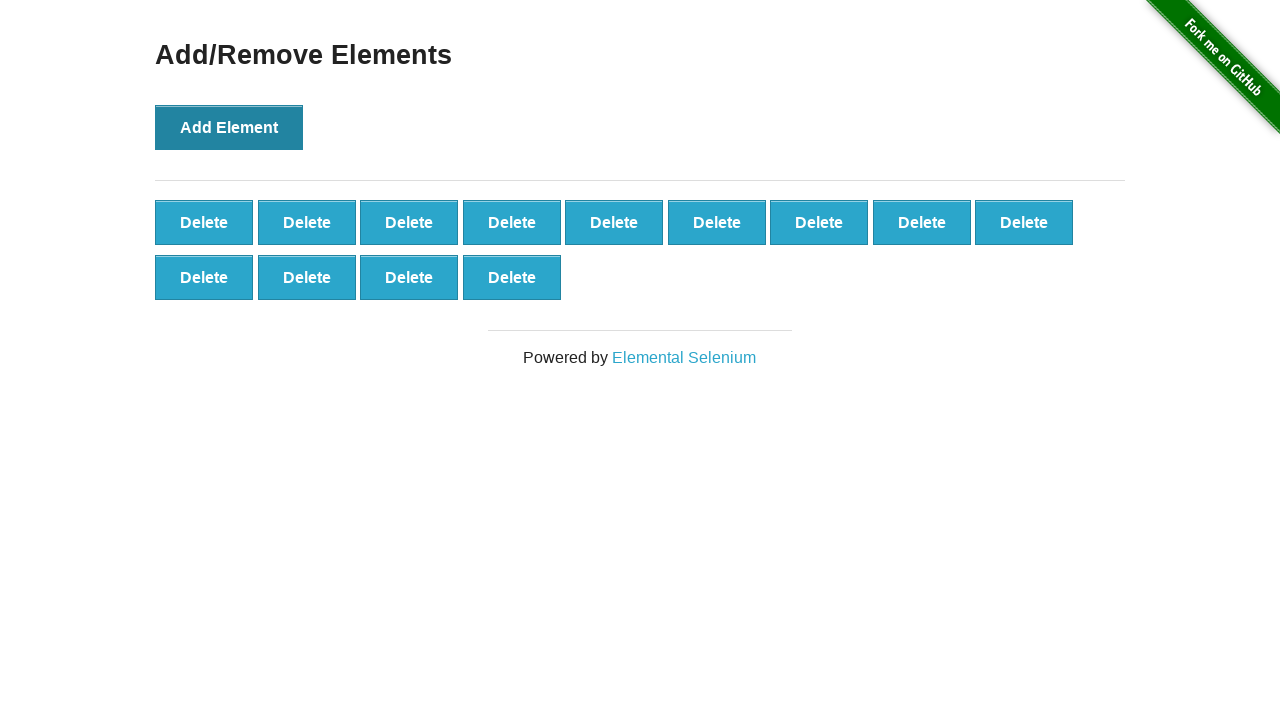

Clicked 'Add Element' button (iteration 14/100) at (229, 127) on button[onclick='addElement()']
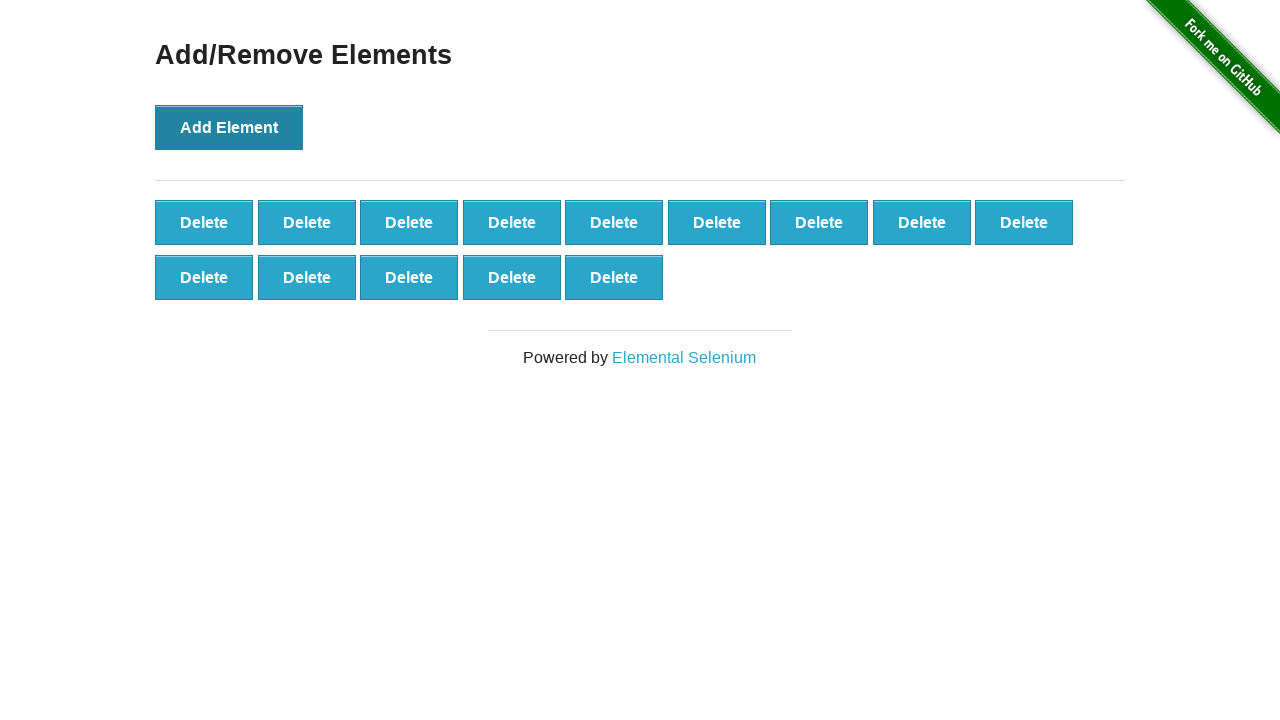

Clicked 'Add Element' button (iteration 15/100) at (229, 127) on button[onclick='addElement()']
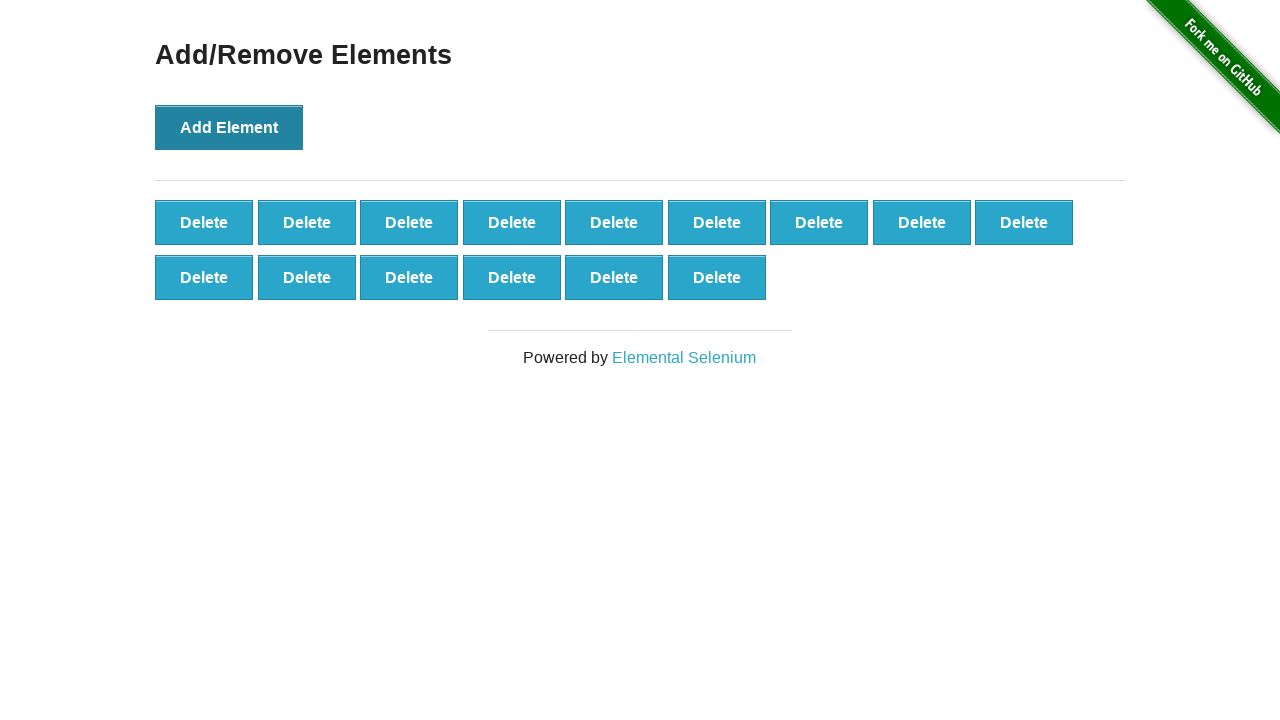

Clicked 'Add Element' button (iteration 16/100) at (229, 127) on button[onclick='addElement()']
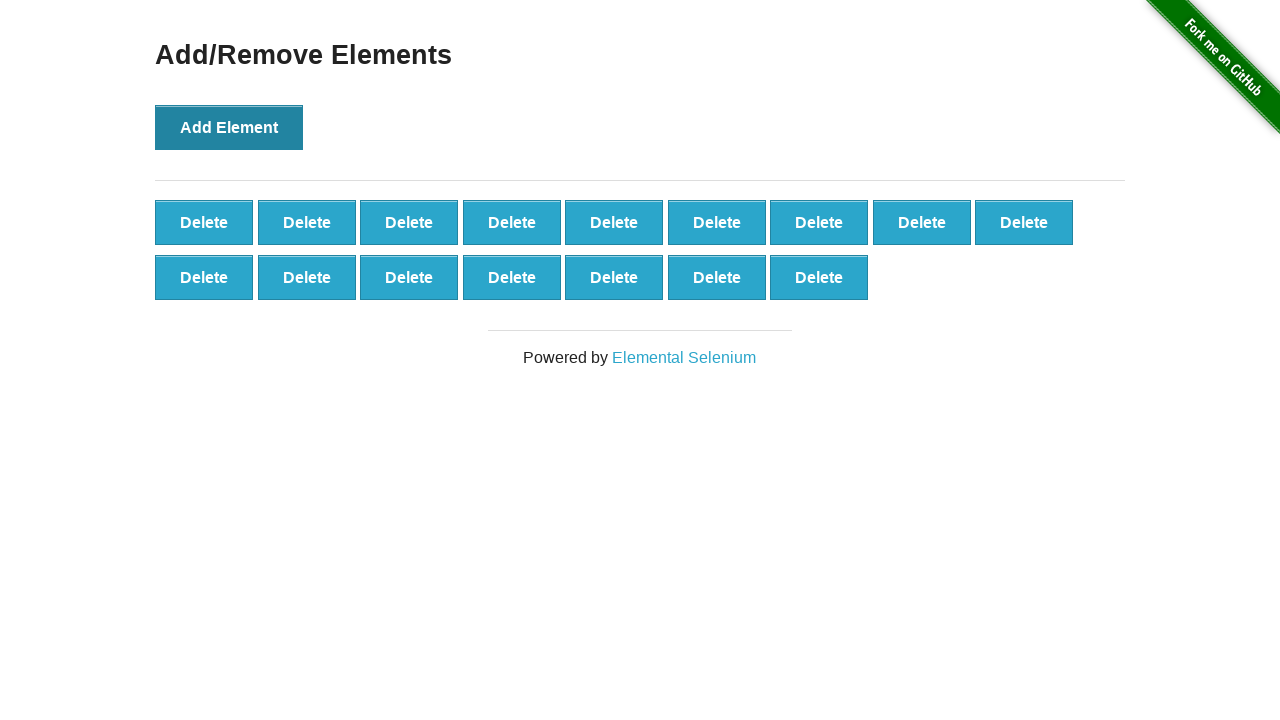

Clicked 'Add Element' button (iteration 17/100) at (229, 127) on button[onclick='addElement()']
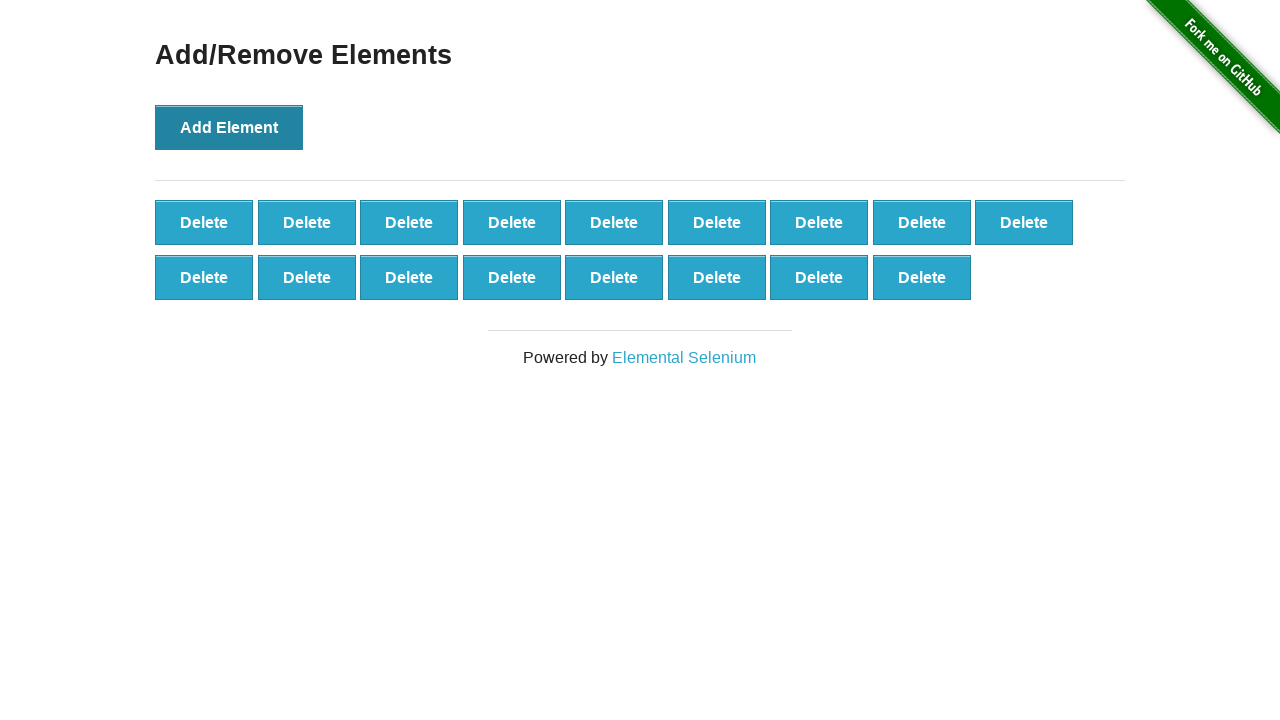

Clicked 'Add Element' button (iteration 18/100) at (229, 127) on button[onclick='addElement()']
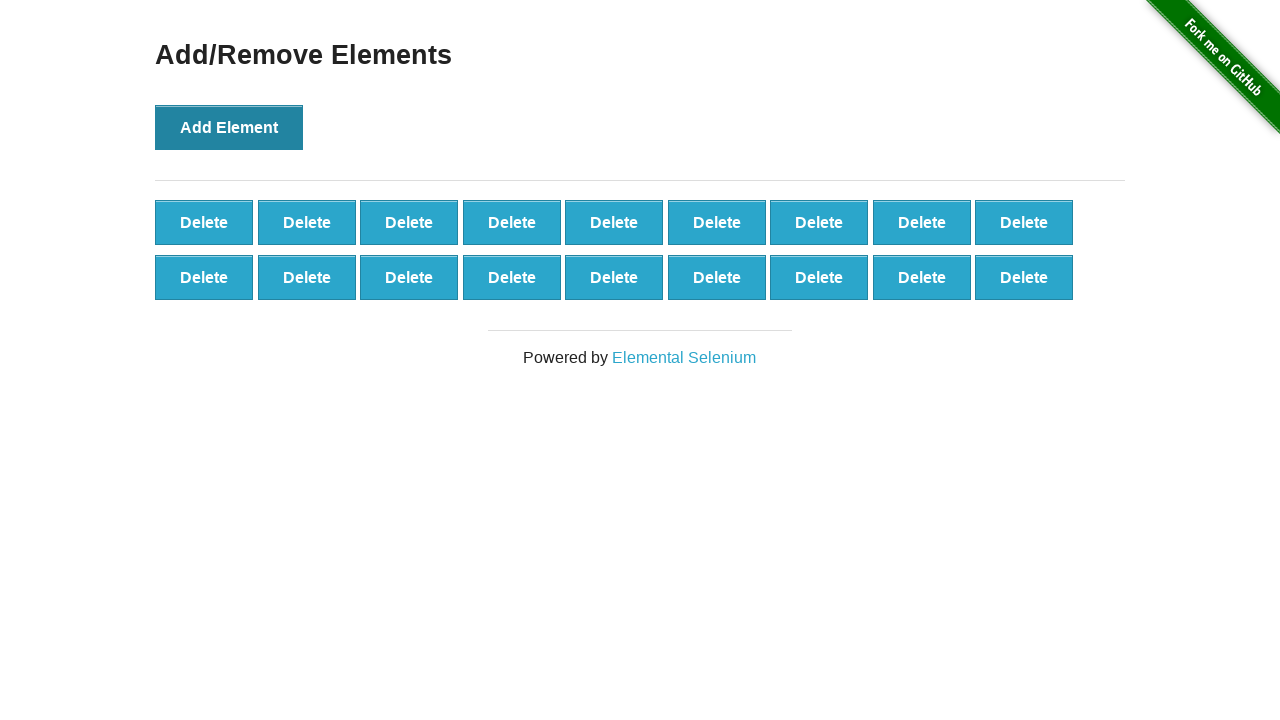

Clicked 'Add Element' button (iteration 19/100) at (229, 127) on button[onclick='addElement()']
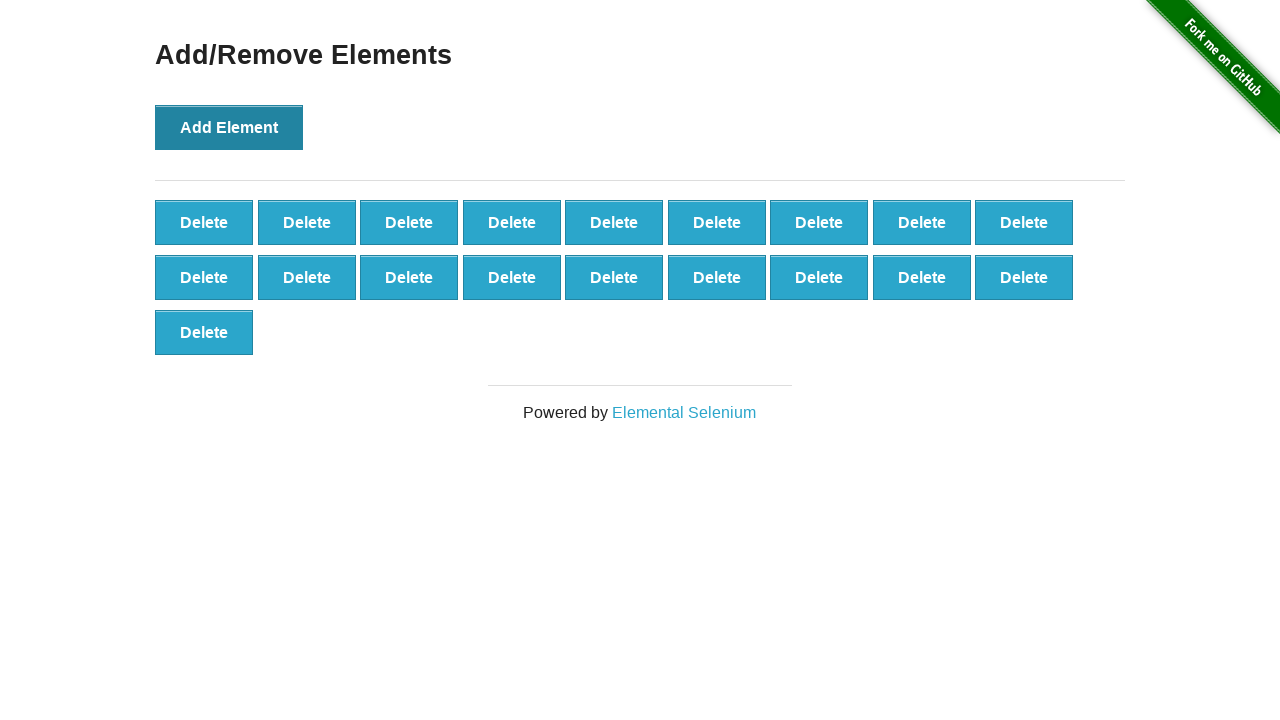

Clicked 'Add Element' button (iteration 20/100) at (229, 127) on button[onclick='addElement()']
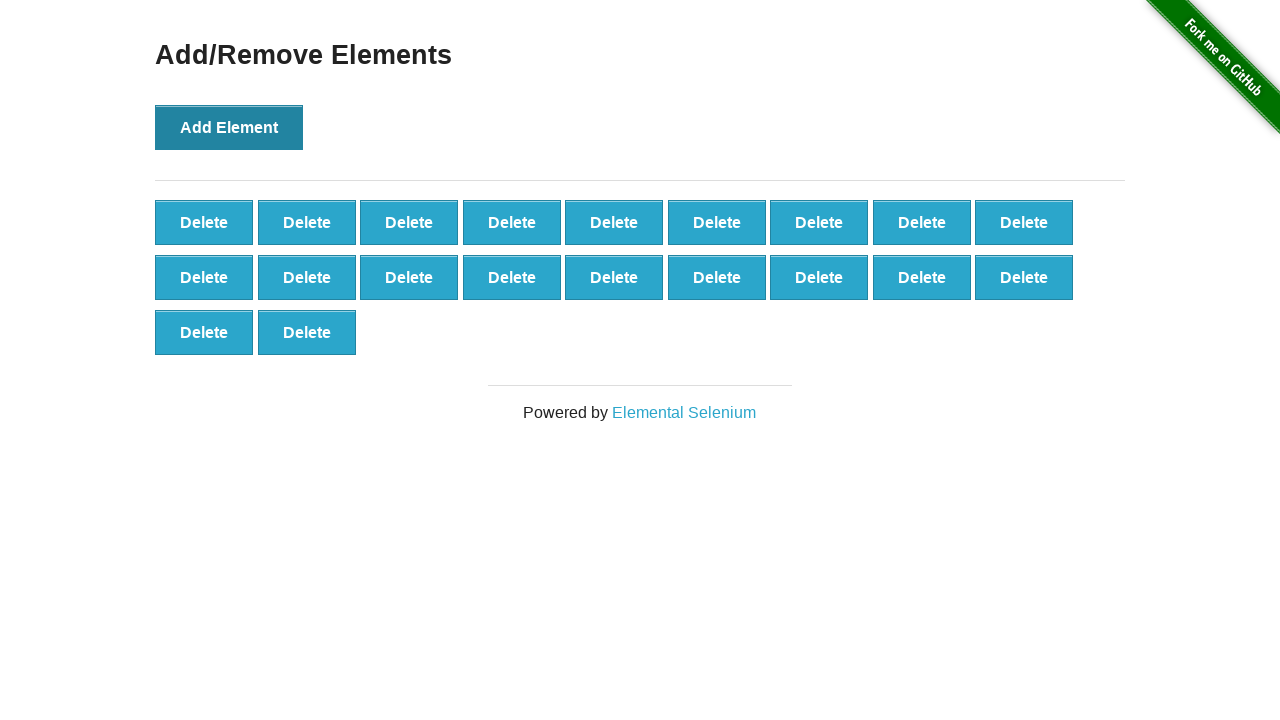

Clicked 'Add Element' button (iteration 21/100) at (229, 127) on button[onclick='addElement()']
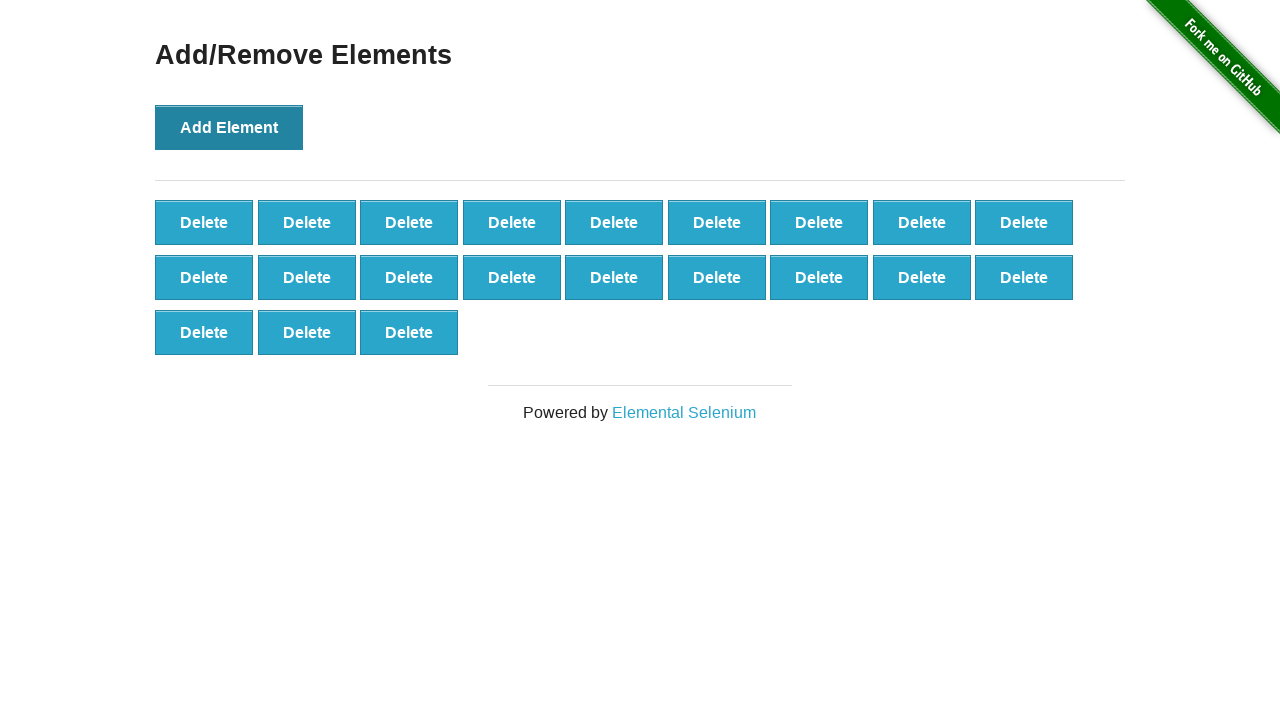

Clicked 'Add Element' button (iteration 22/100) at (229, 127) on button[onclick='addElement()']
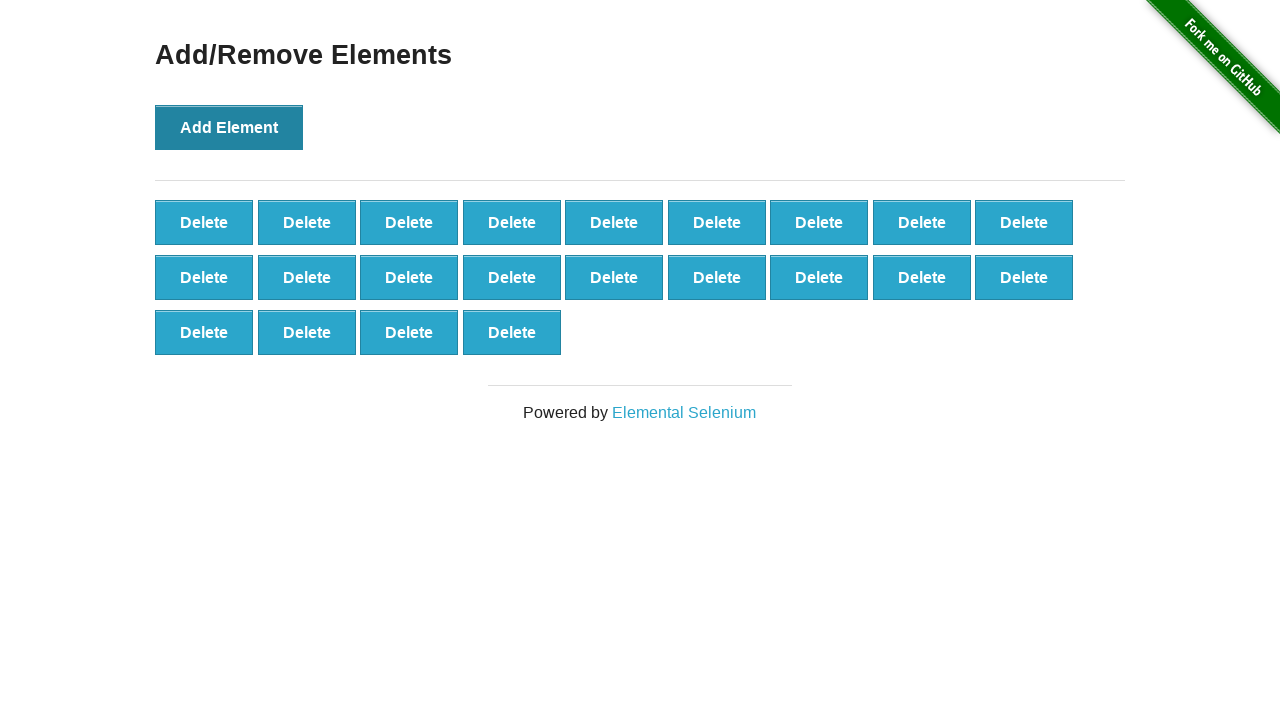

Clicked 'Add Element' button (iteration 23/100) at (229, 127) on button[onclick='addElement()']
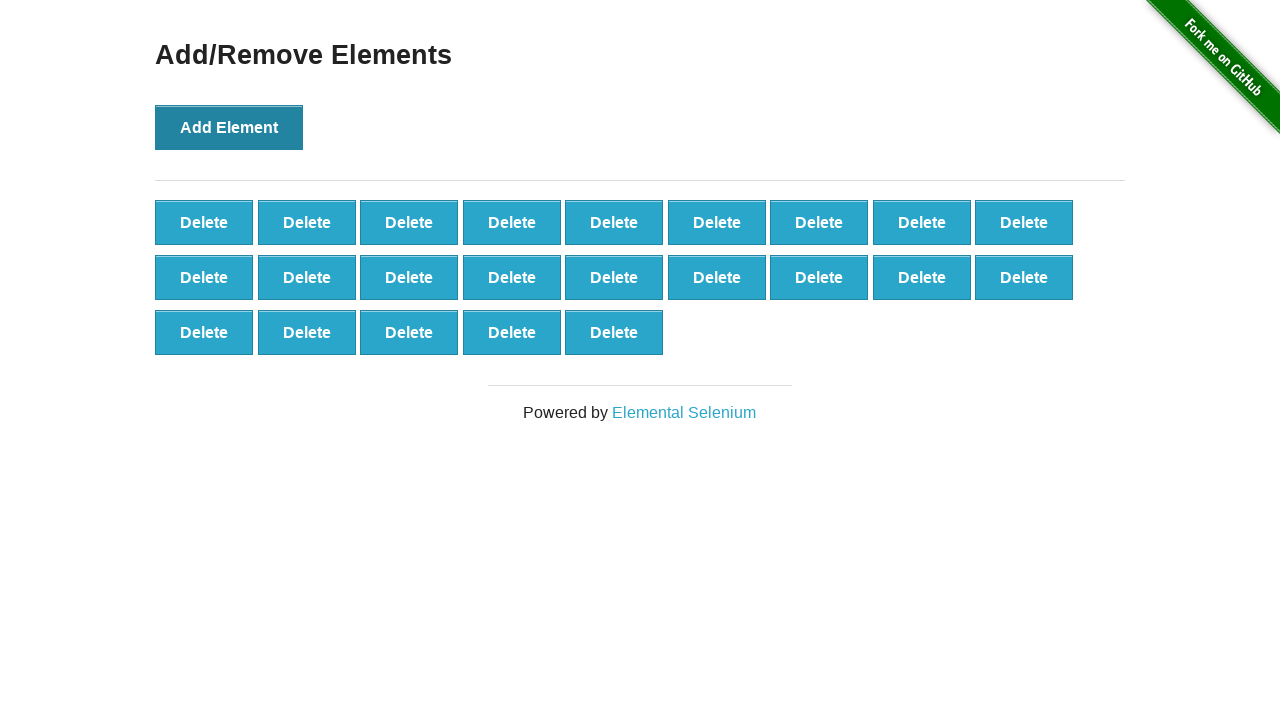

Clicked 'Add Element' button (iteration 24/100) at (229, 127) on button[onclick='addElement()']
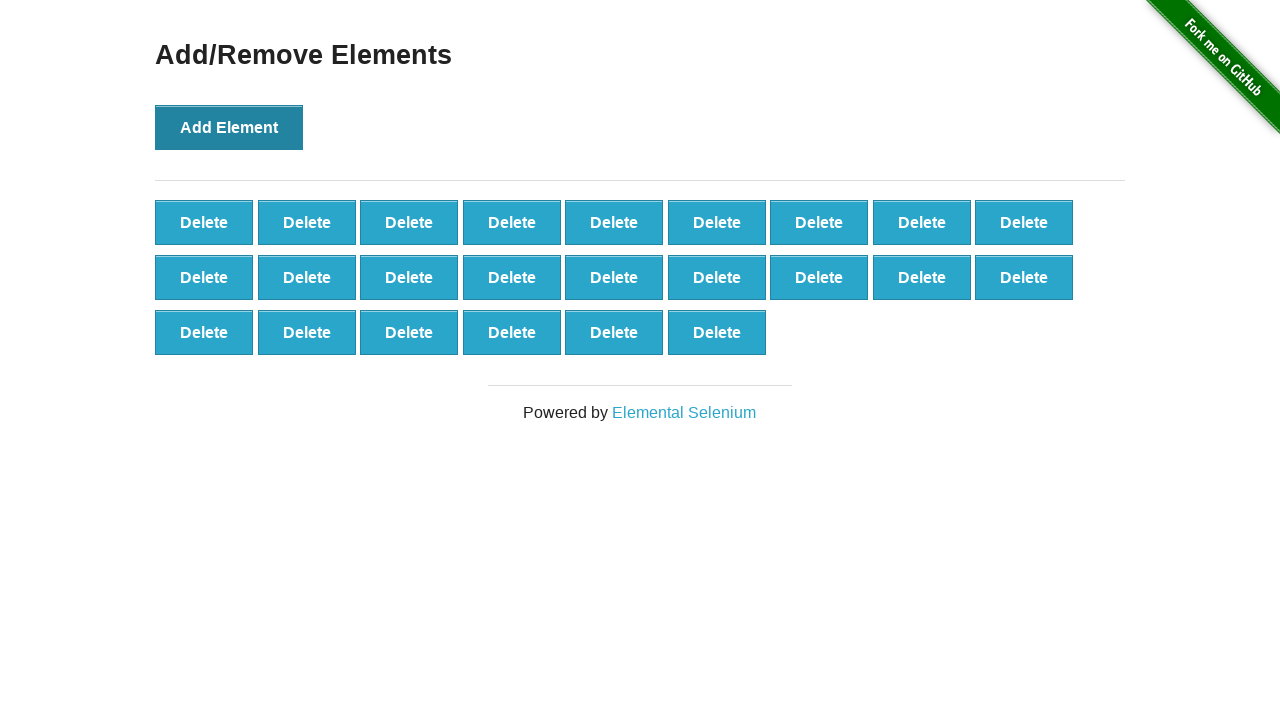

Clicked 'Add Element' button (iteration 25/100) at (229, 127) on button[onclick='addElement()']
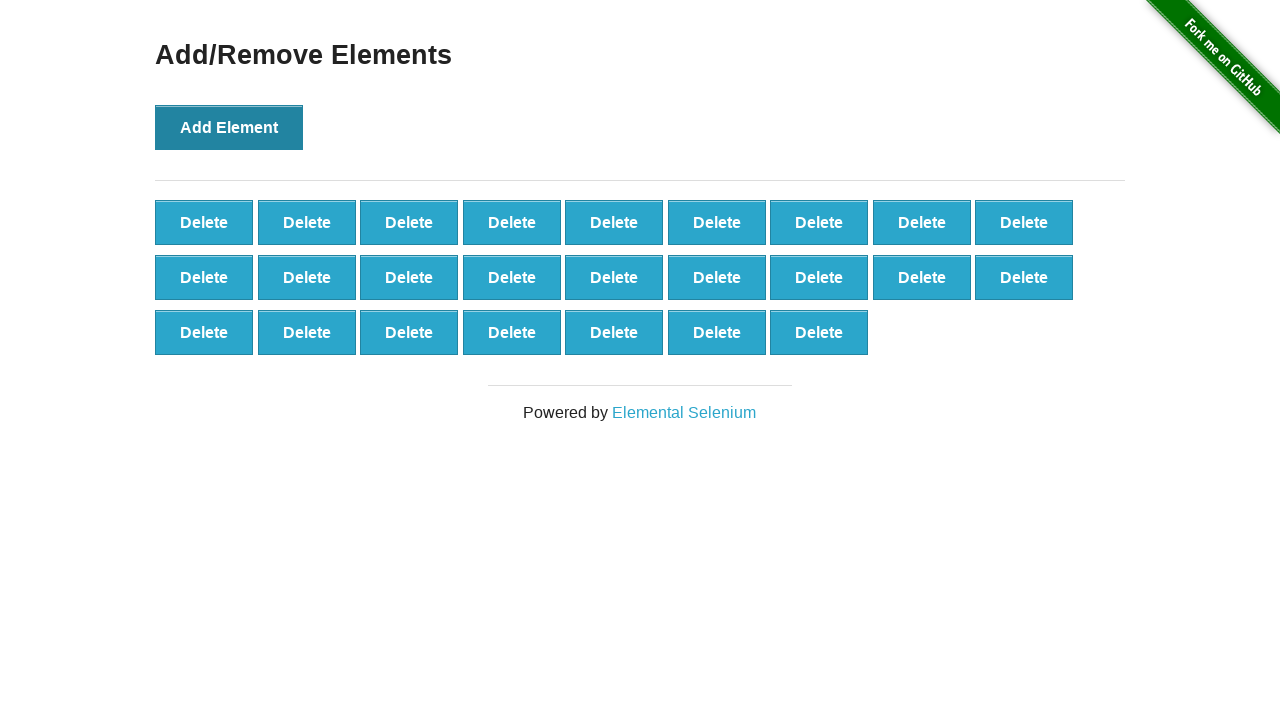

Clicked 'Add Element' button (iteration 26/100) at (229, 127) on button[onclick='addElement()']
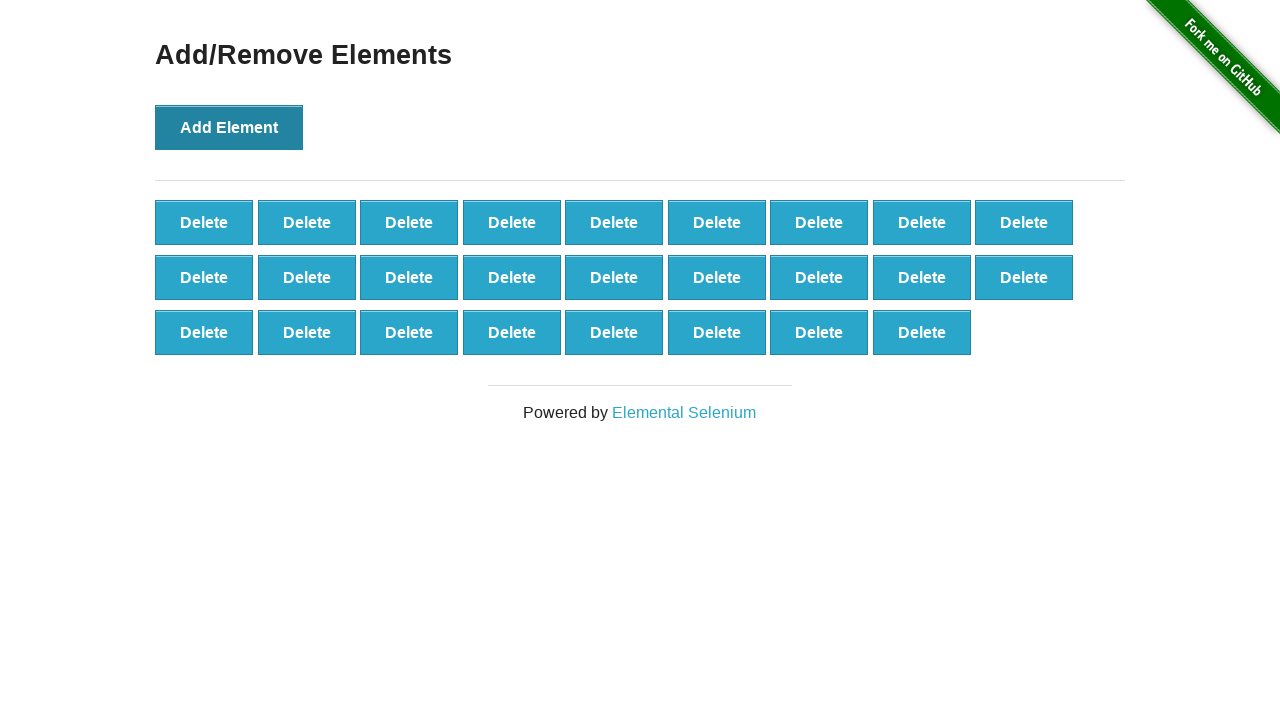

Clicked 'Add Element' button (iteration 27/100) at (229, 127) on button[onclick='addElement()']
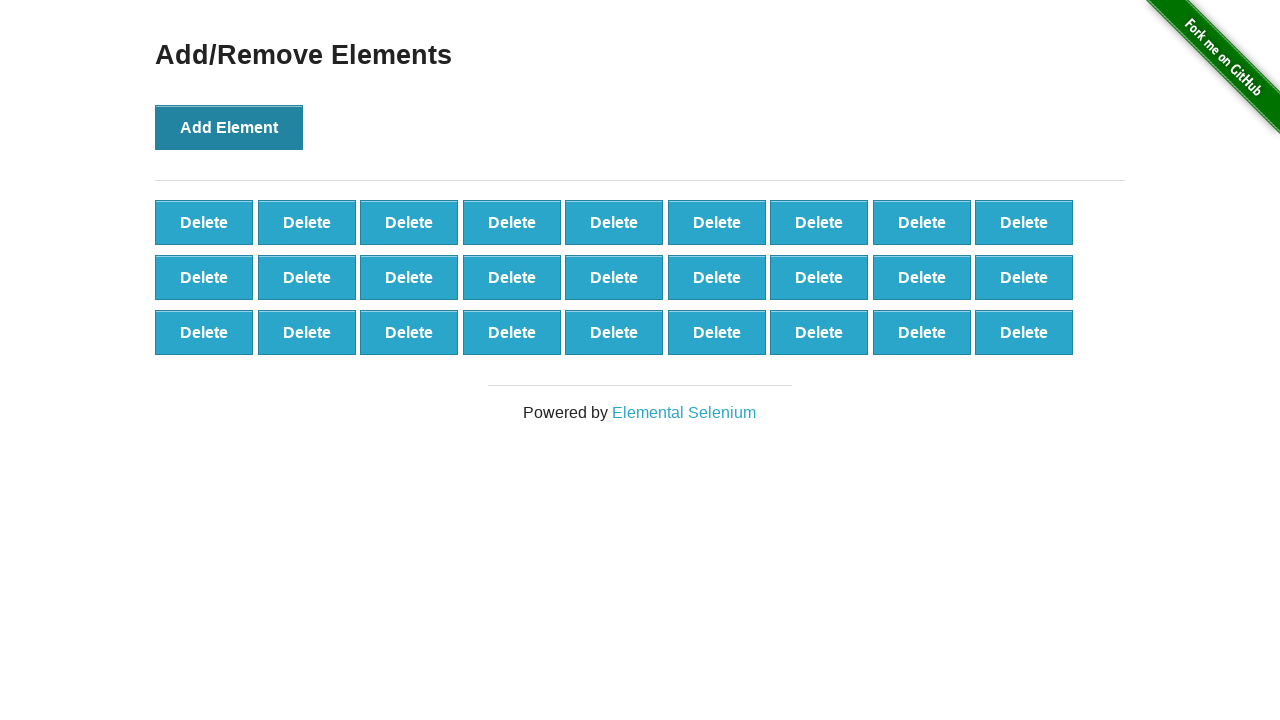

Clicked 'Add Element' button (iteration 28/100) at (229, 127) on button[onclick='addElement()']
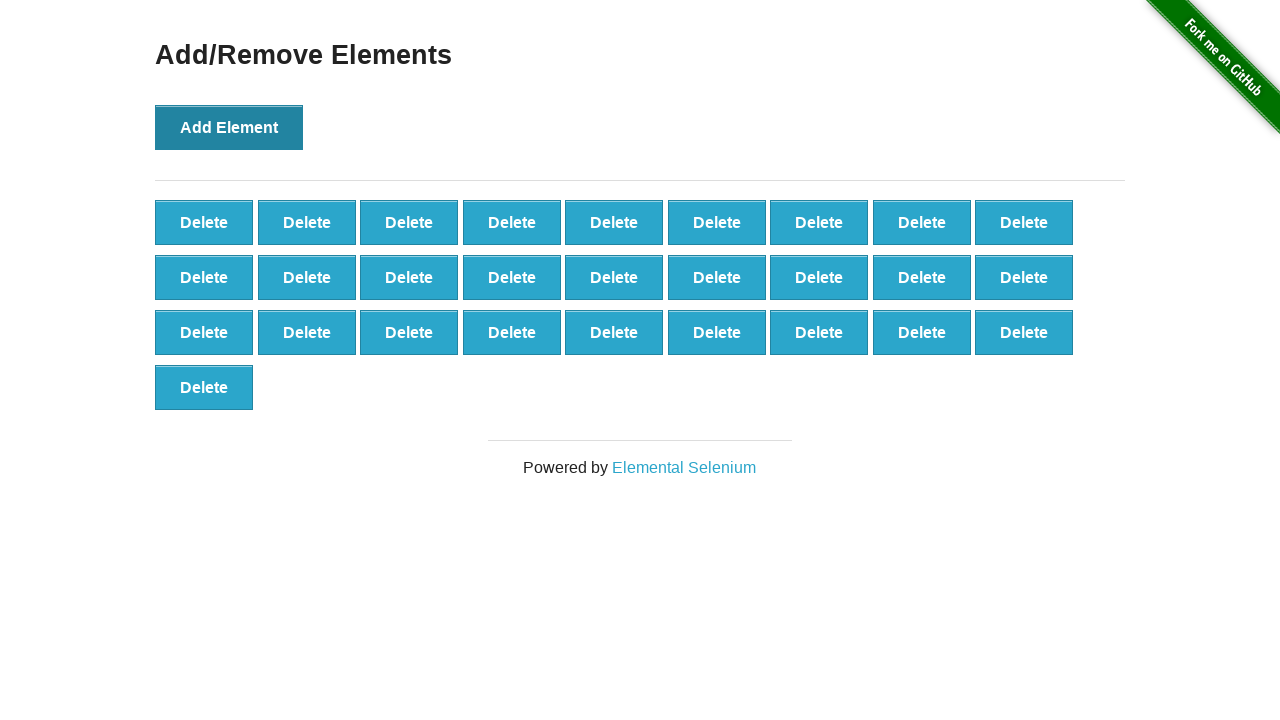

Clicked 'Add Element' button (iteration 29/100) at (229, 127) on button[onclick='addElement()']
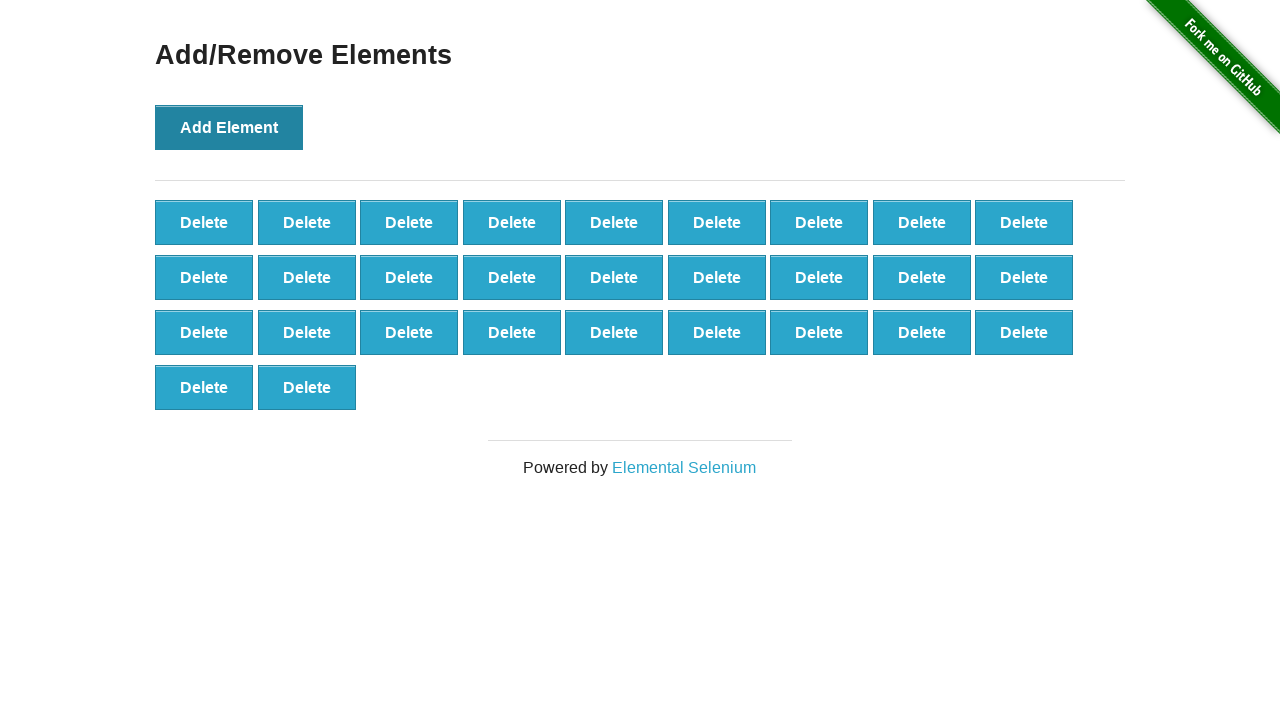

Clicked 'Add Element' button (iteration 30/100) at (229, 127) on button[onclick='addElement()']
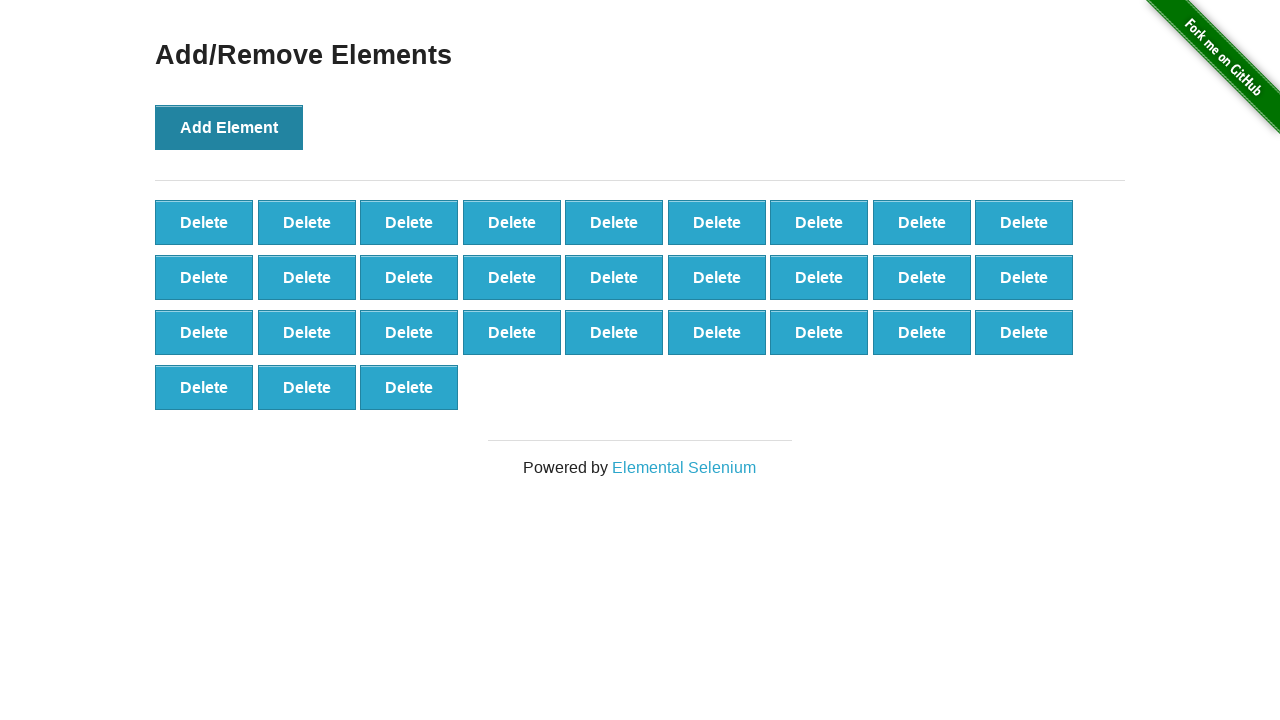

Clicked 'Add Element' button (iteration 31/100) at (229, 127) on button[onclick='addElement()']
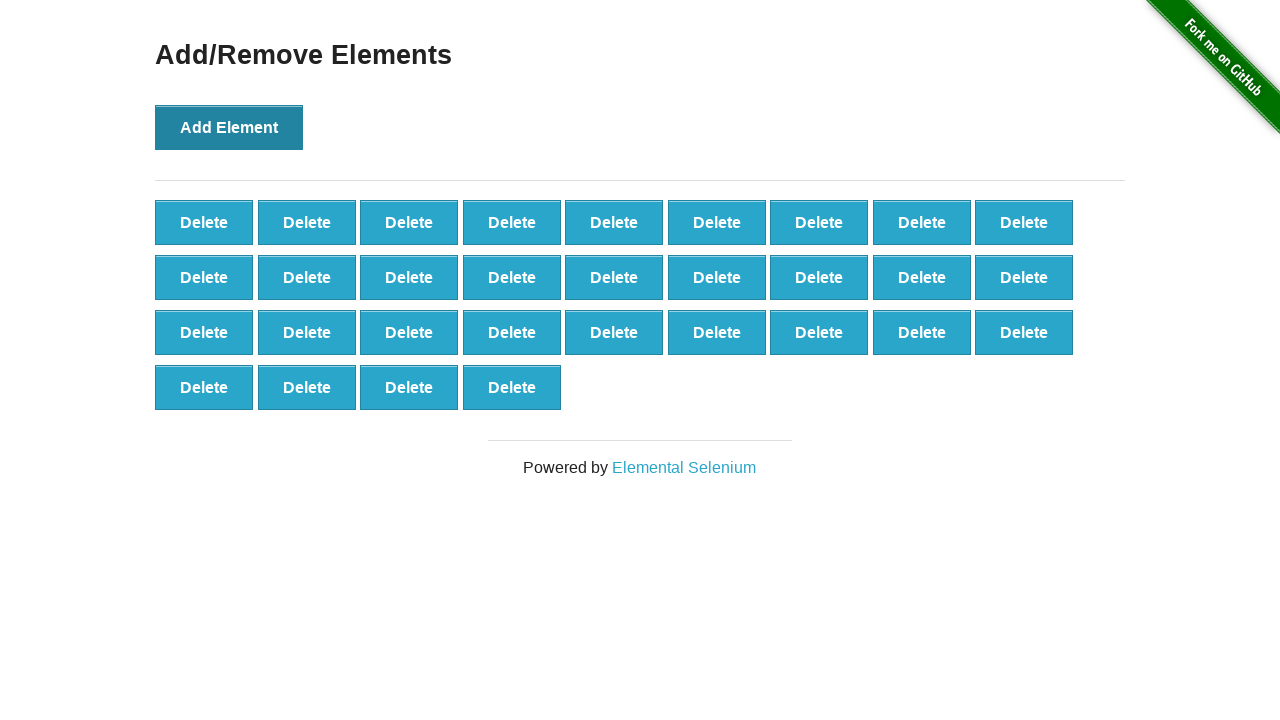

Clicked 'Add Element' button (iteration 32/100) at (229, 127) on button[onclick='addElement()']
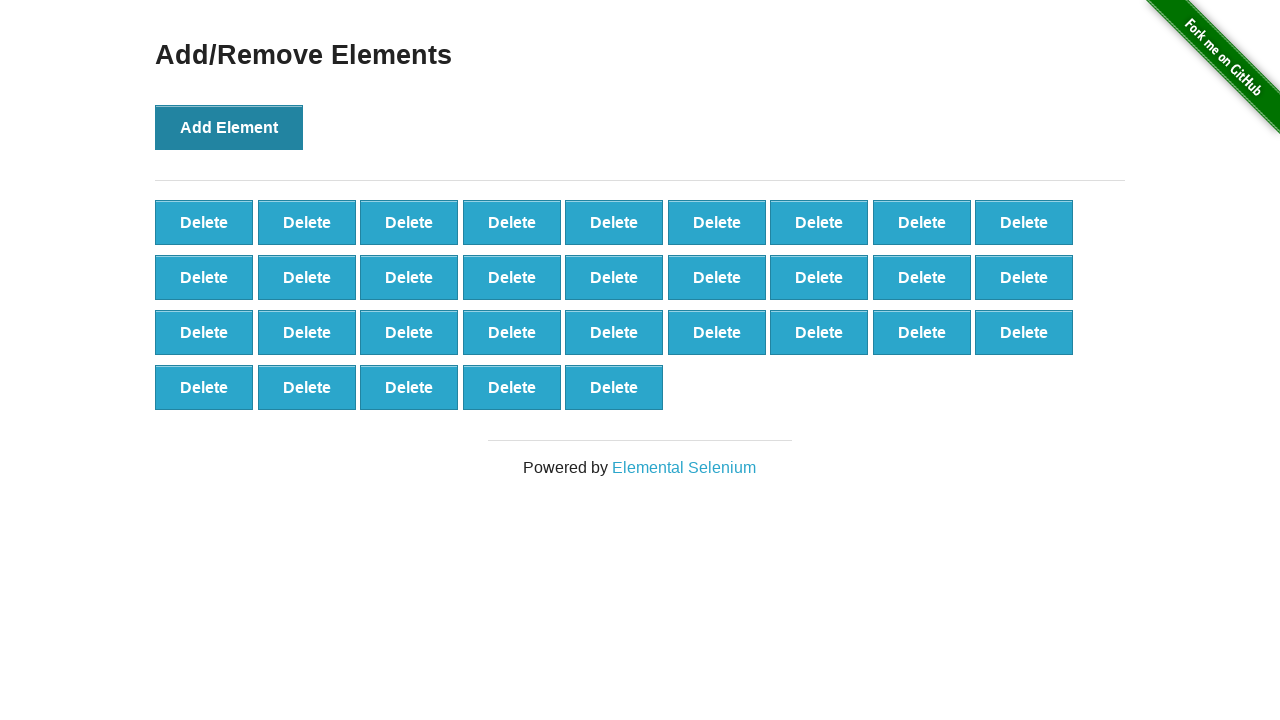

Clicked 'Add Element' button (iteration 33/100) at (229, 127) on button[onclick='addElement()']
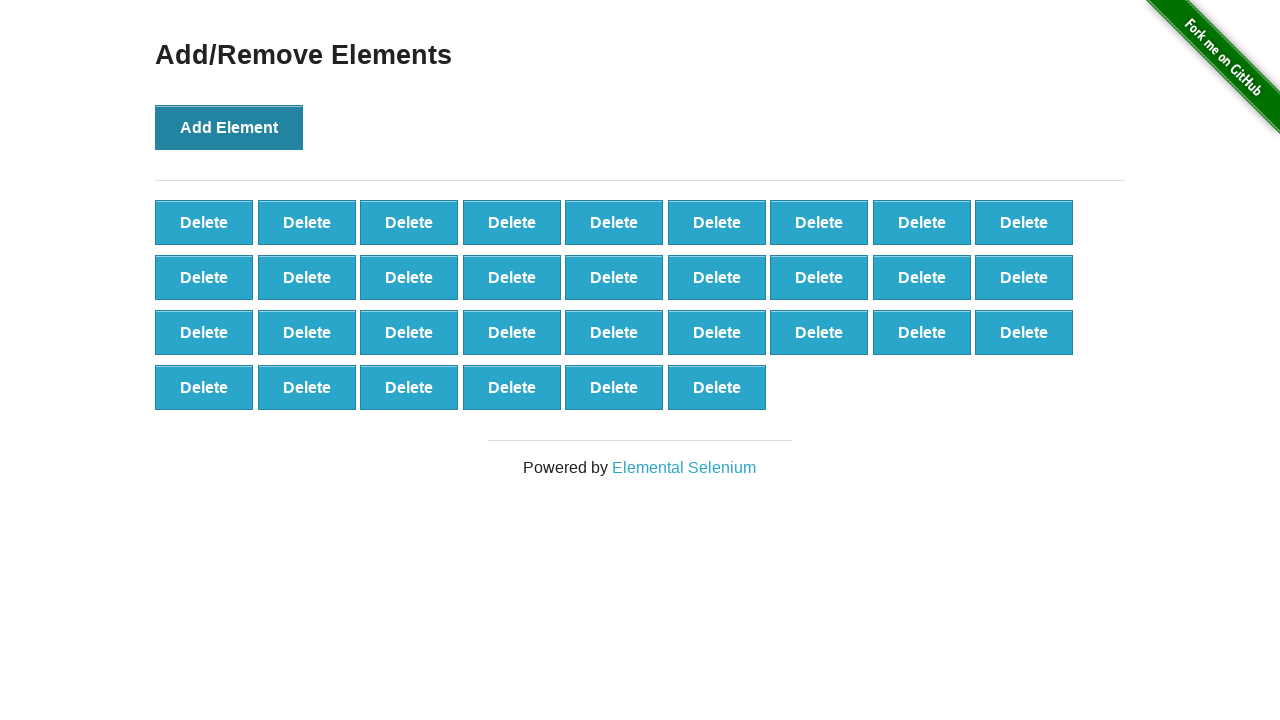

Clicked 'Add Element' button (iteration 34/100) at (229, 127) on button[onclick='addElement()']
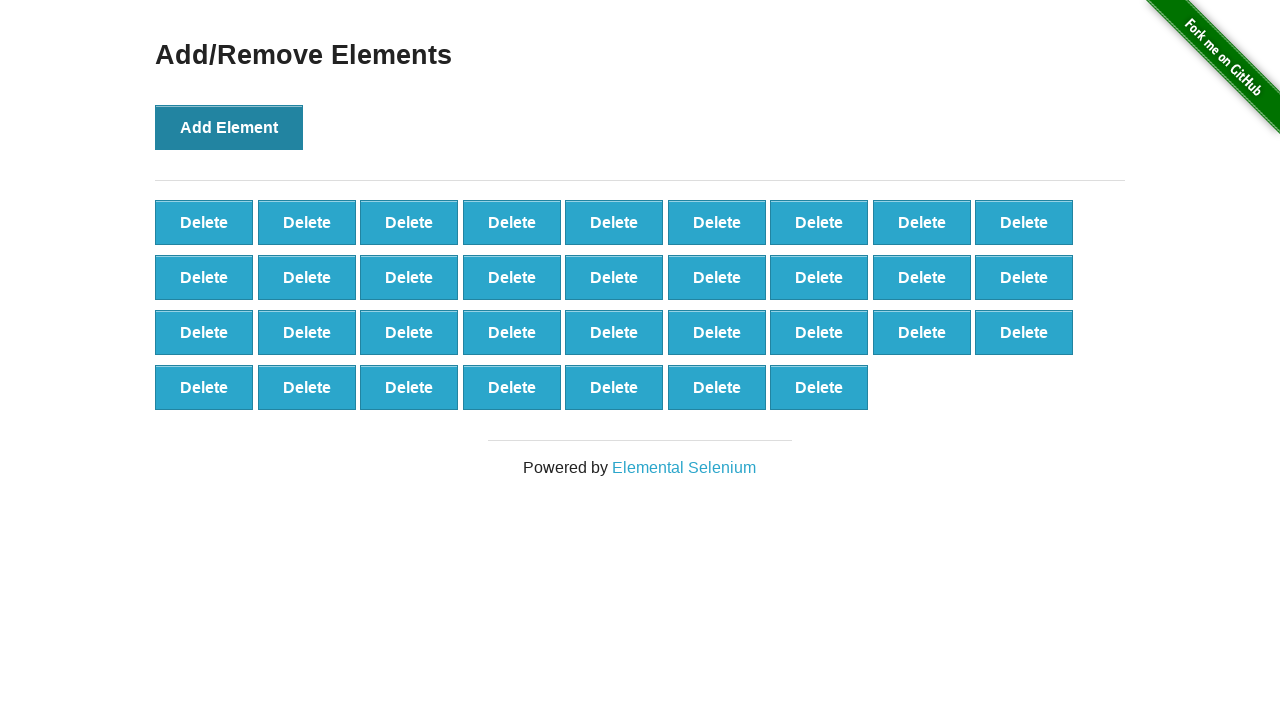

Clicked 'Add Element' button (iteration 35/100) at (229, 127) on button[onclick='addElement()']
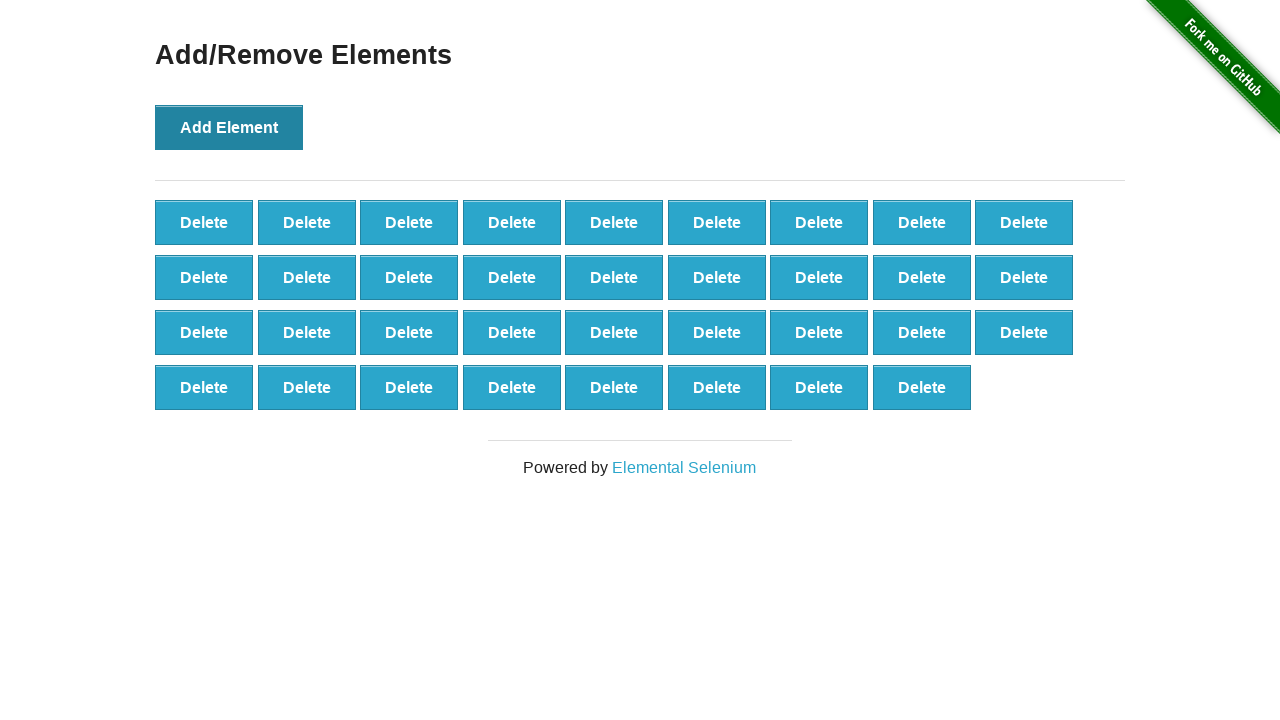

Clicked 'Add Element' button (iteration 36/100) at (229, 127) on button[onclick='addElement()']
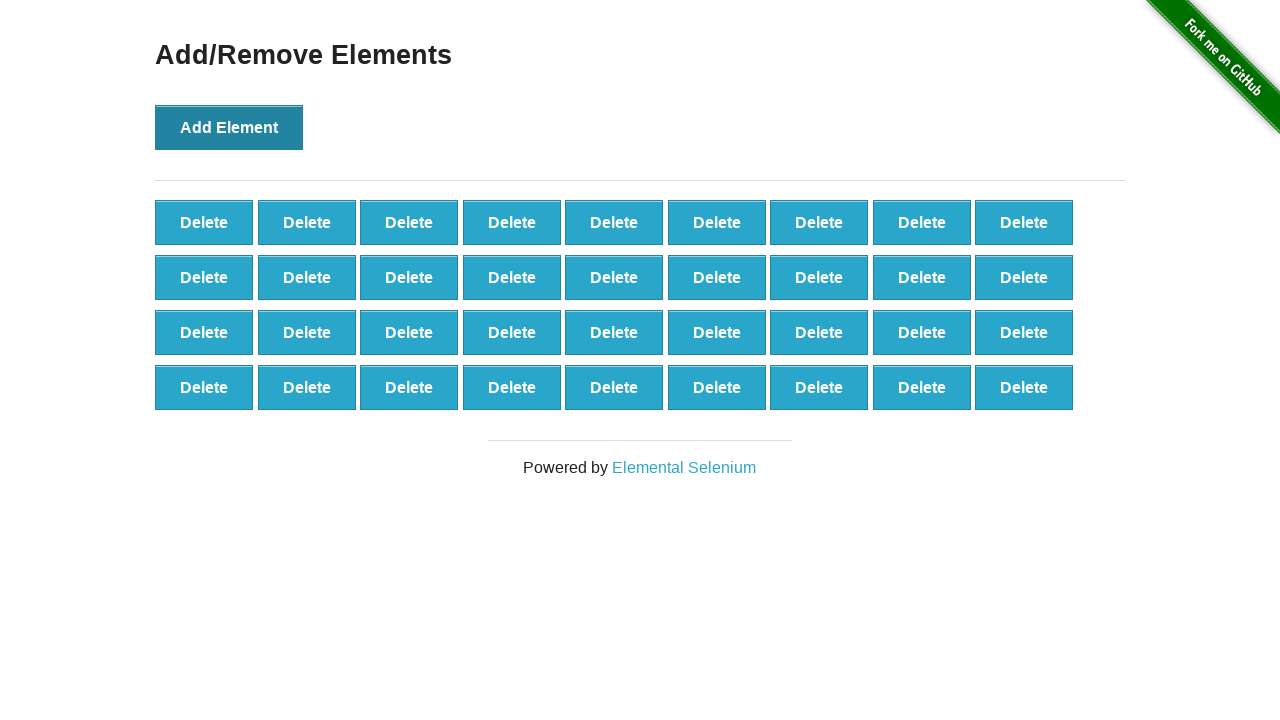

Clicked 'Add Element' button (iteration 37/100) at (229, 127) on button[onclick='addElement()']
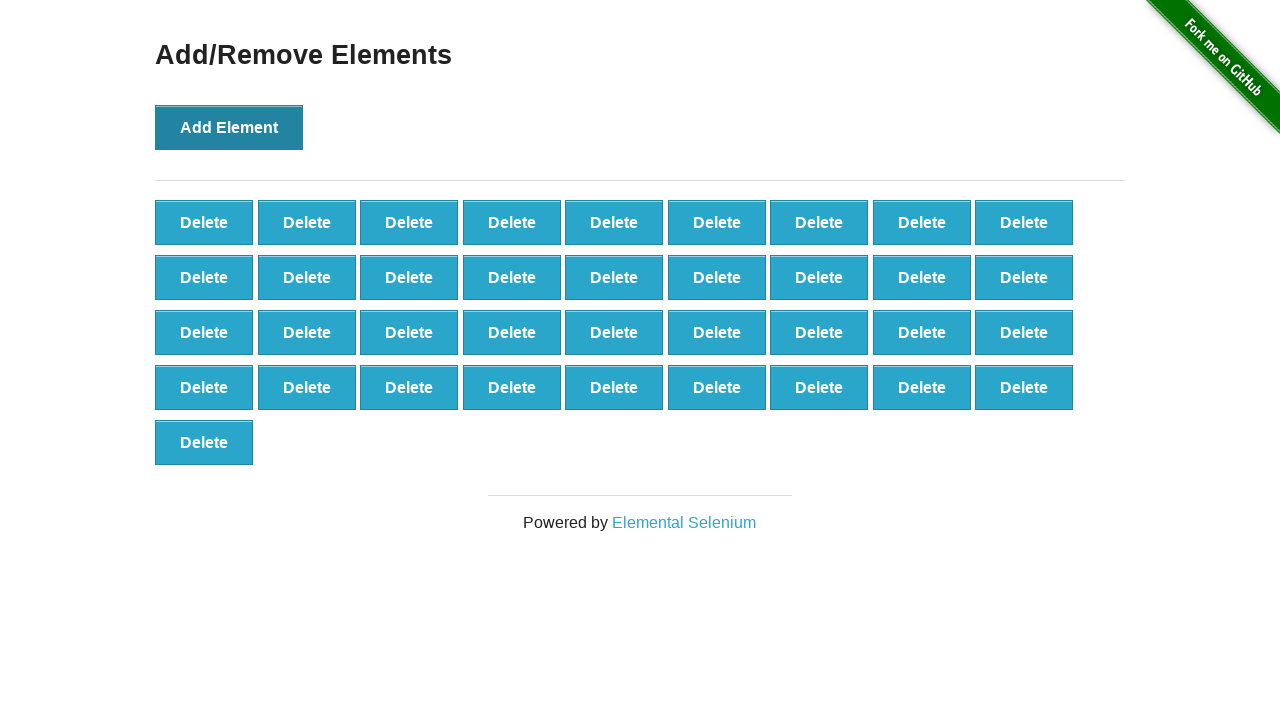

Clicked 'Add Element' button (iteration 38/100) at (229, 127) on button[onclick='addElement()']
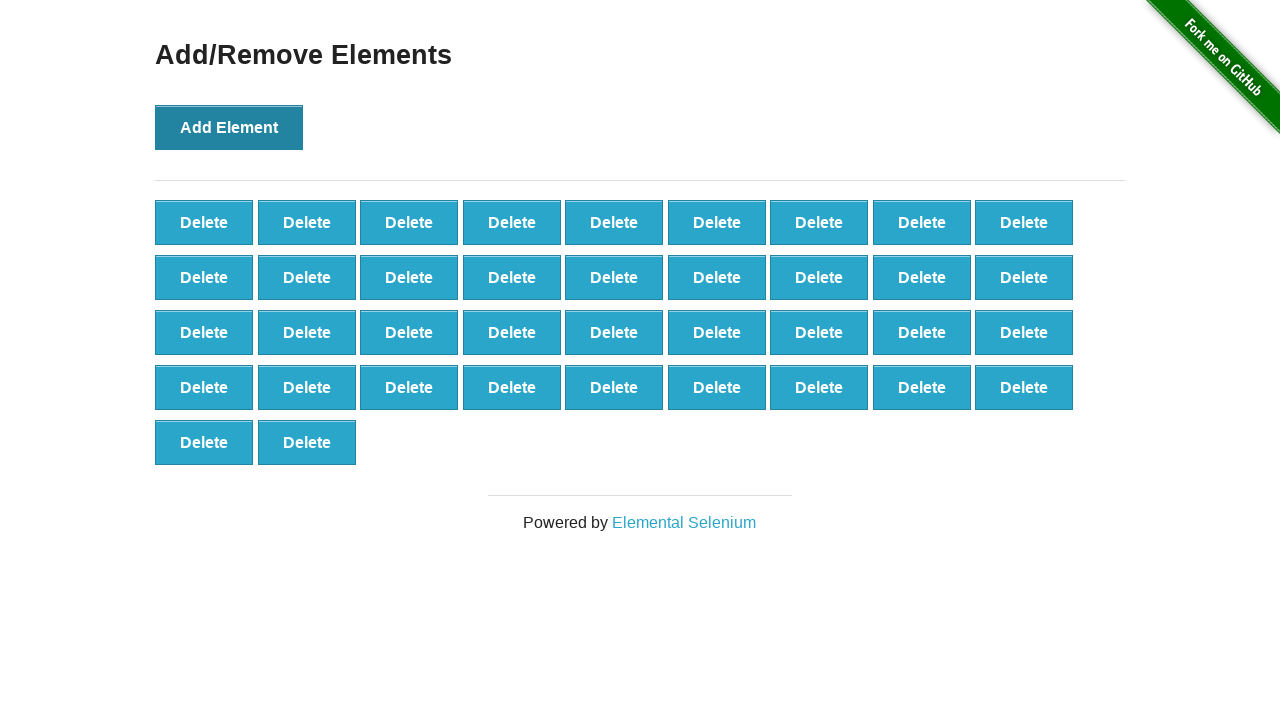

Clicked 'Add Element' button (iteration 39/100) at (229, 127) on button[onclick='addElement()']
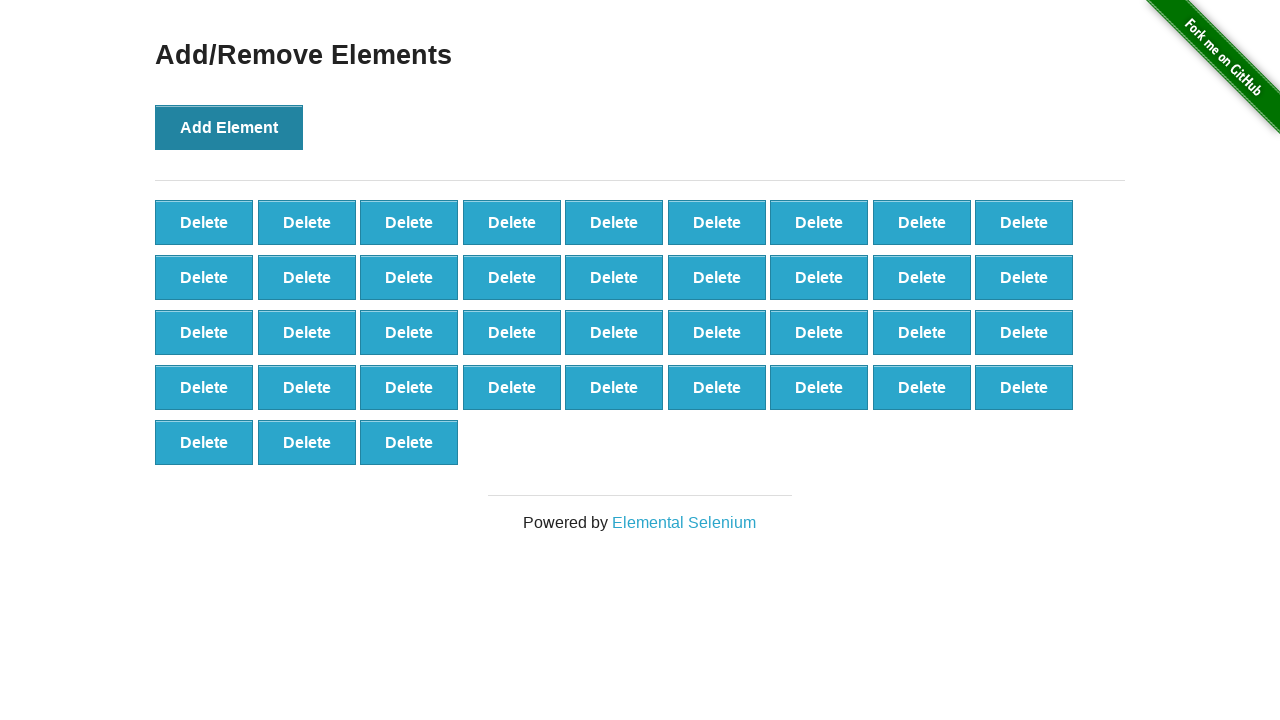

Clicked 'Add Element' button (iteration 40/100) at (229, 127) on button[onclick='addElement()']
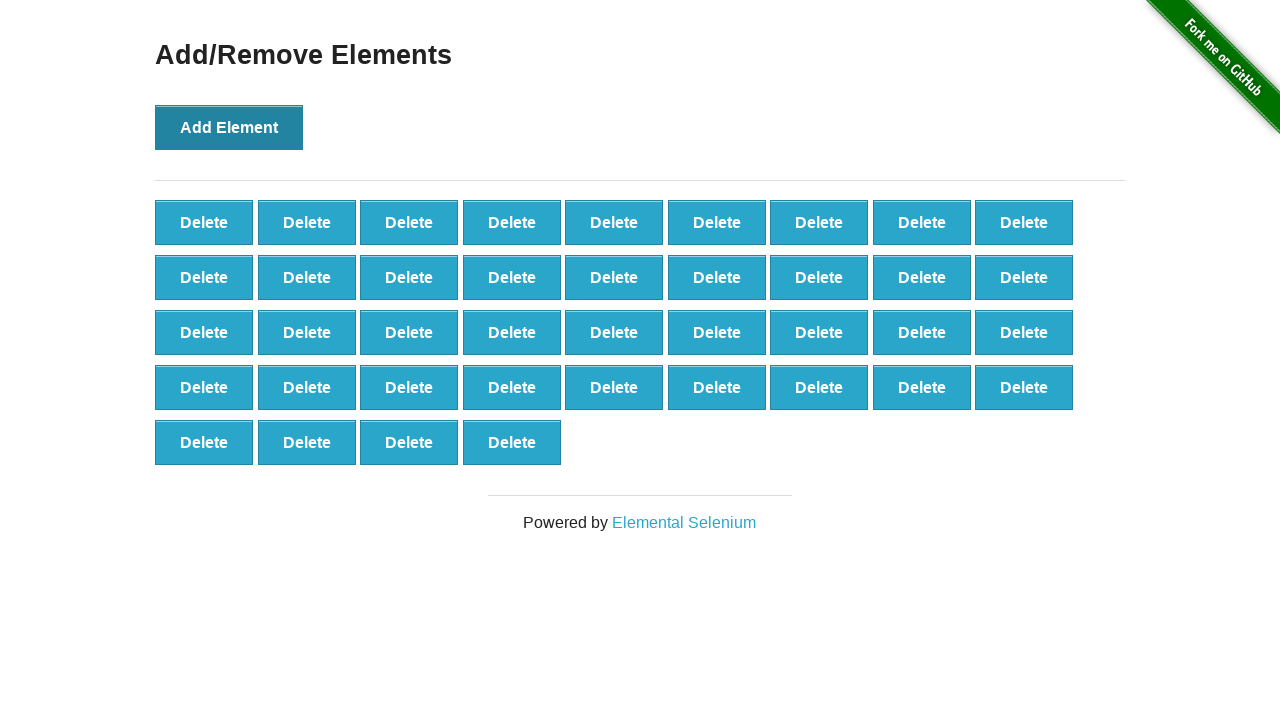

Clicked 'Add Element' button (iteration 41/100) at (229, 127) on button[onclick='addElement()']
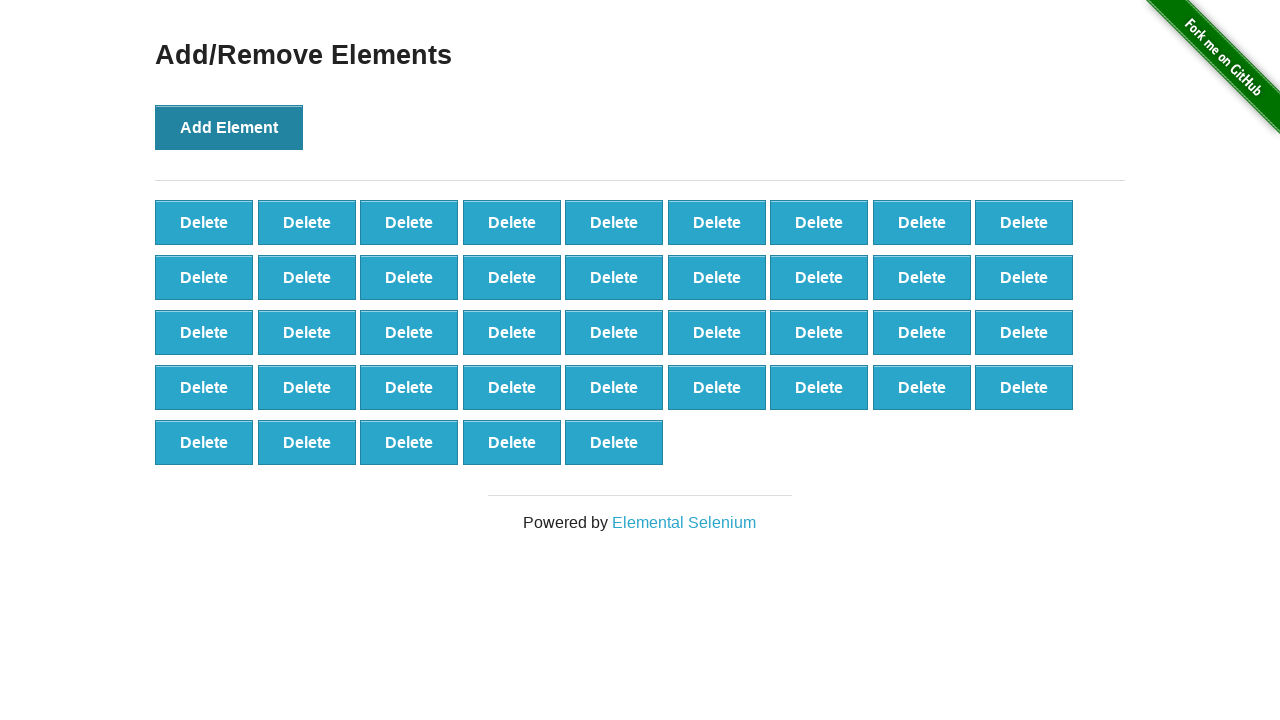

Clicked 'Add Element' button (iteration 42/100) at (229, 127) on button[onclick='addElement()']
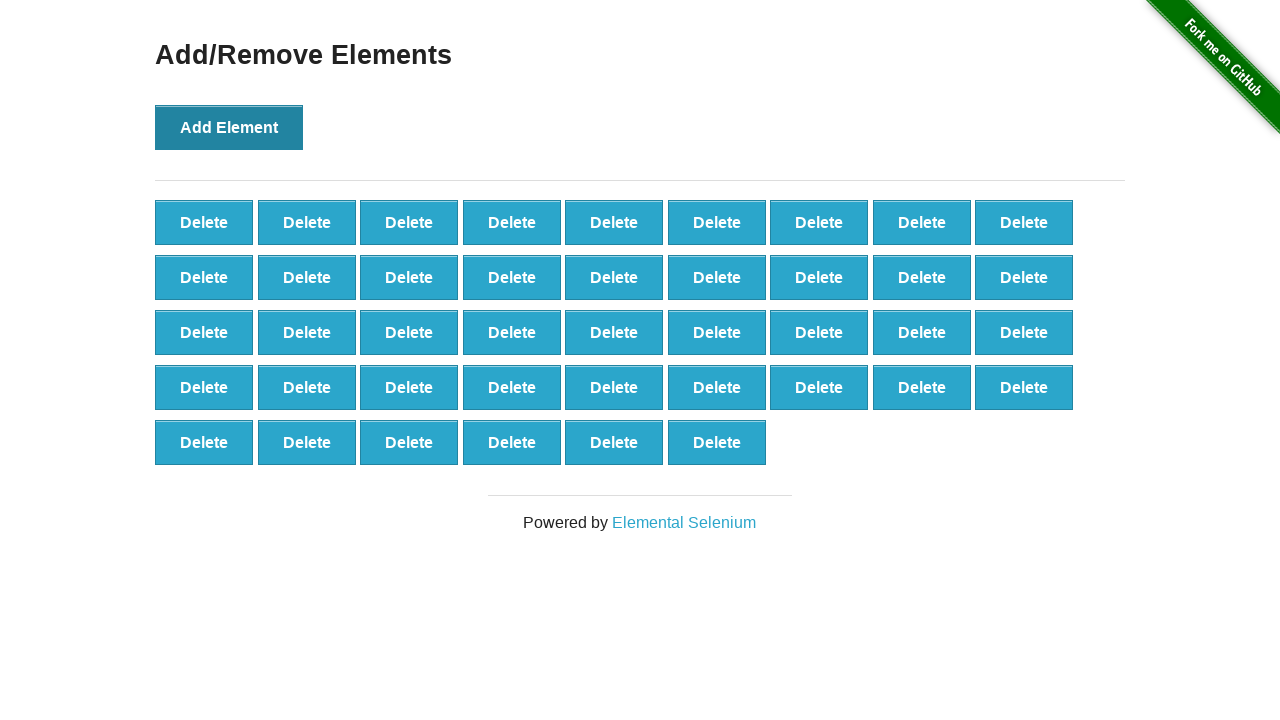

Clicked 'Add Element' button (iteration 43/100) at (229, 127) on button[onclick='addElement()']
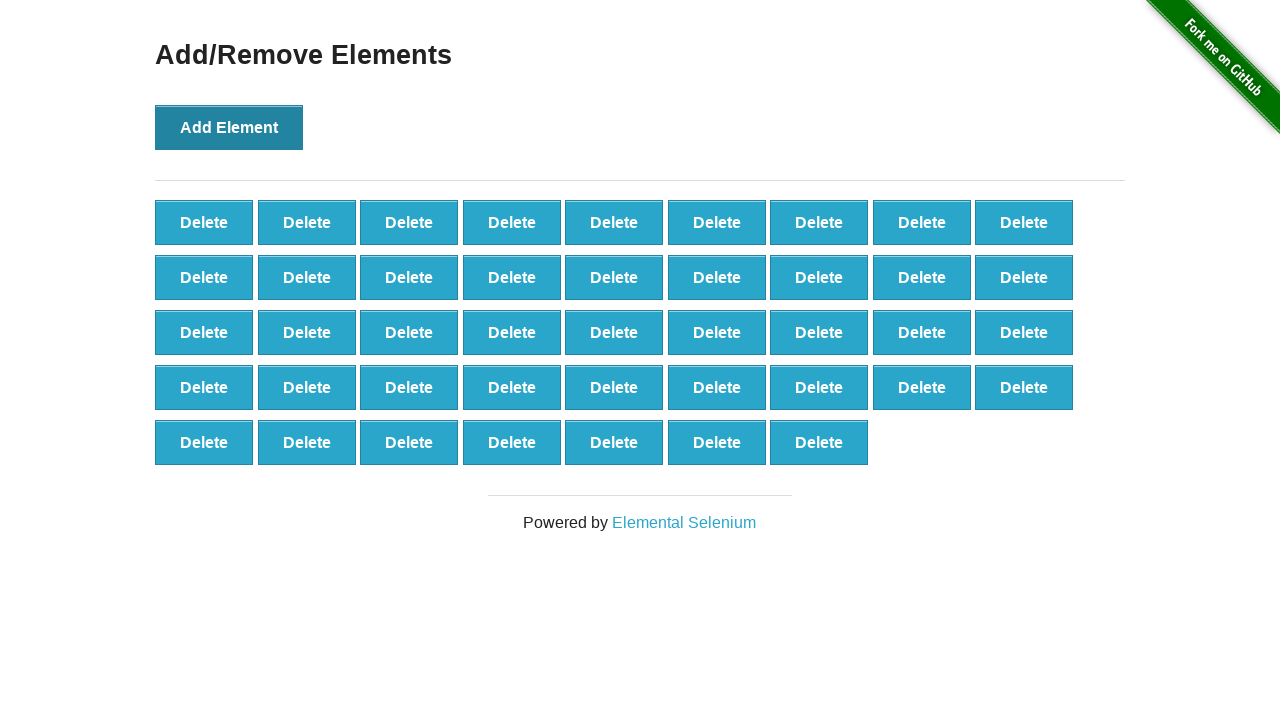

Clicked 'Add Element' button (iteration 44/100) at (229, 127) on button[onclick='addElement()']
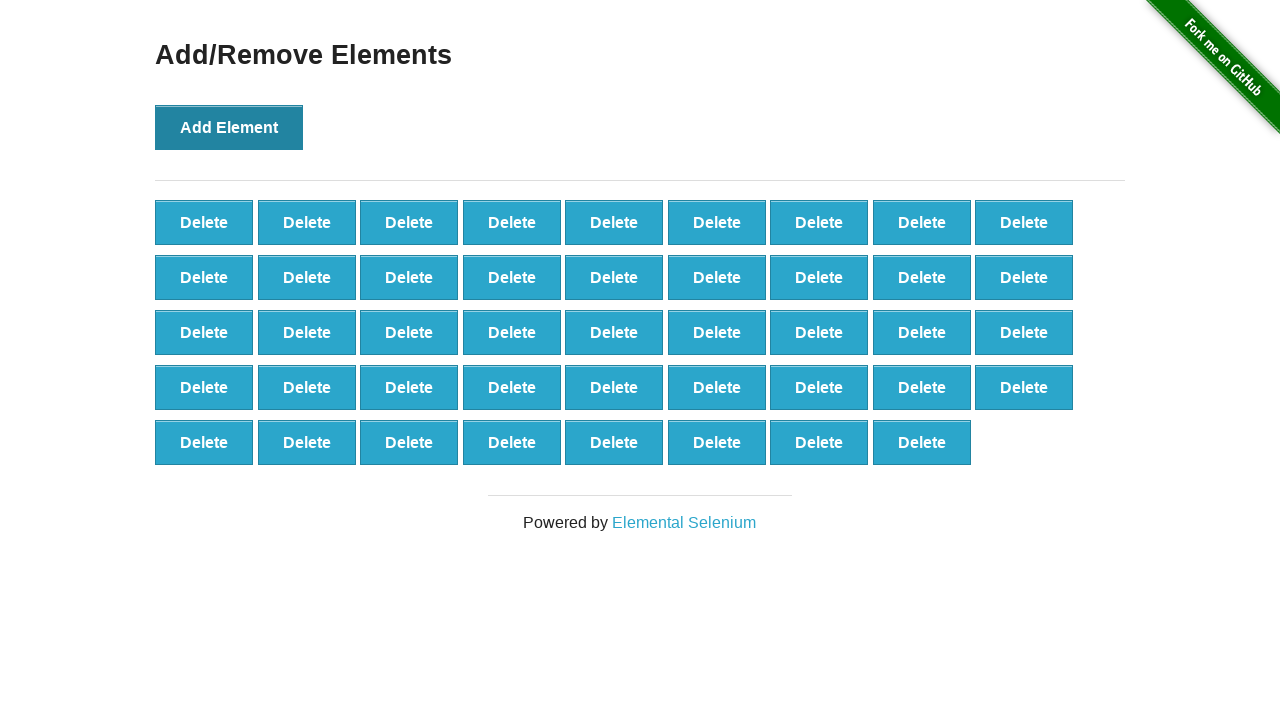

Clicked 'Add Element' button (iteration 45/100) at (229, 127) on button[onclick='addElement()']
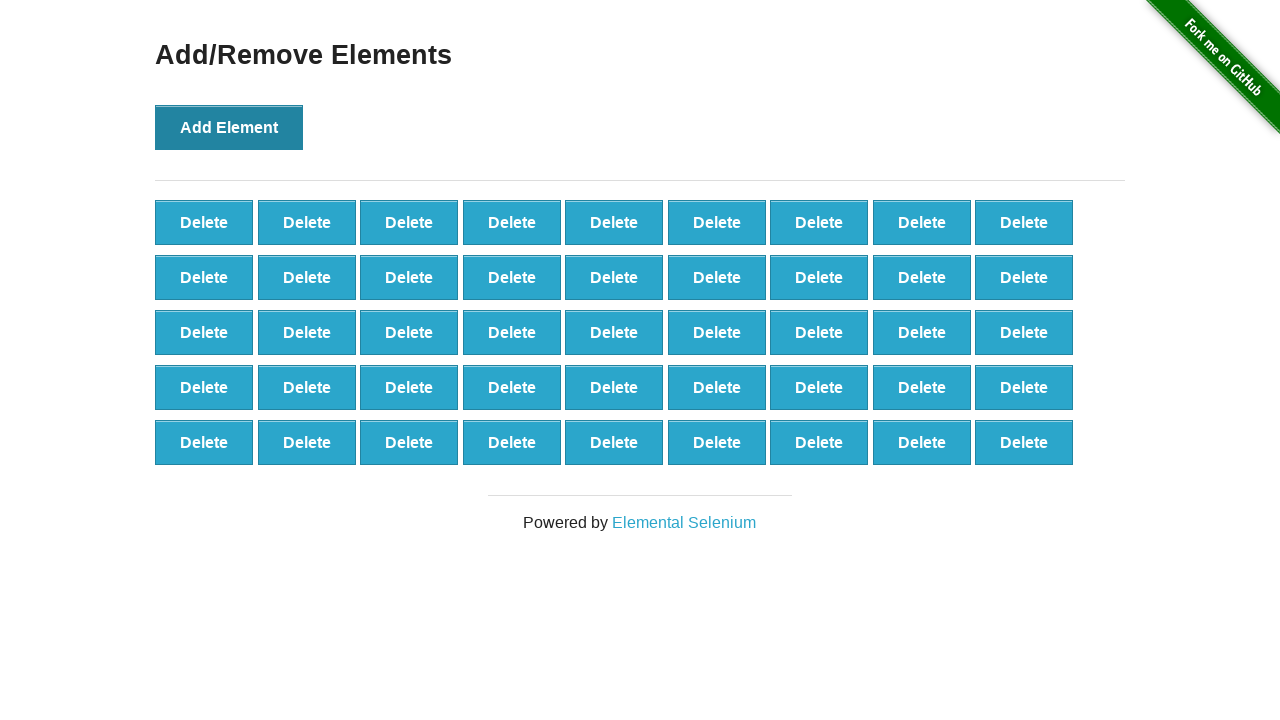

Clicked 'Add Element' button (iteration 46/100) at (229, 127) on button[onclick='addElement()']
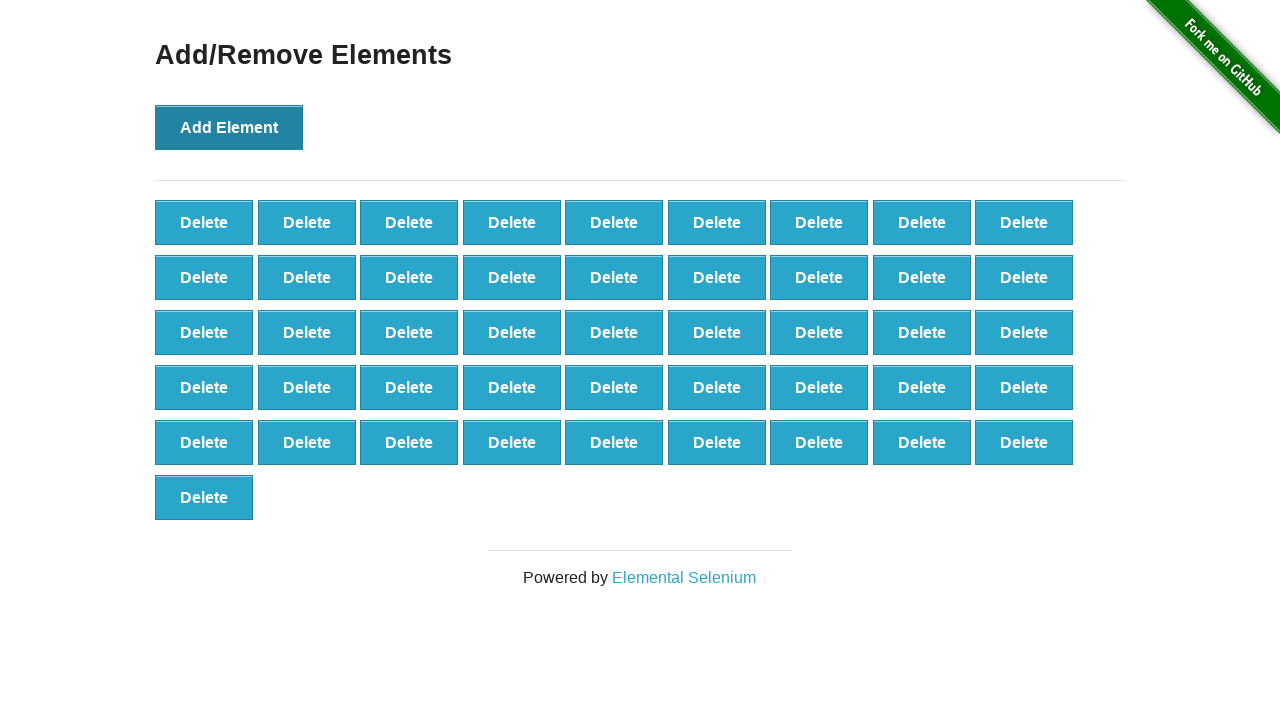

Clicked 'Add Element' button (iteration 47/100) at (229, 127) on button[onclick='addElement()']
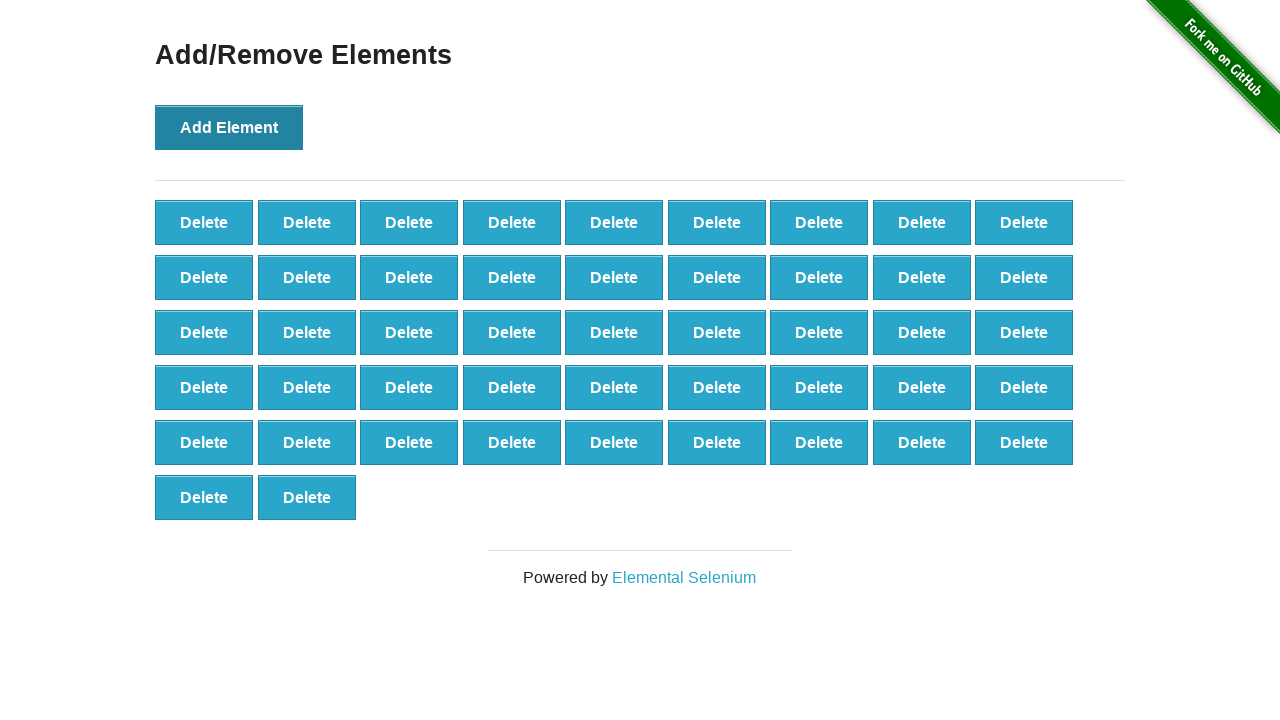

Clicked 'Add Element' button (iteration 48/100) at (229, 127) on button[onclick='addElement()']
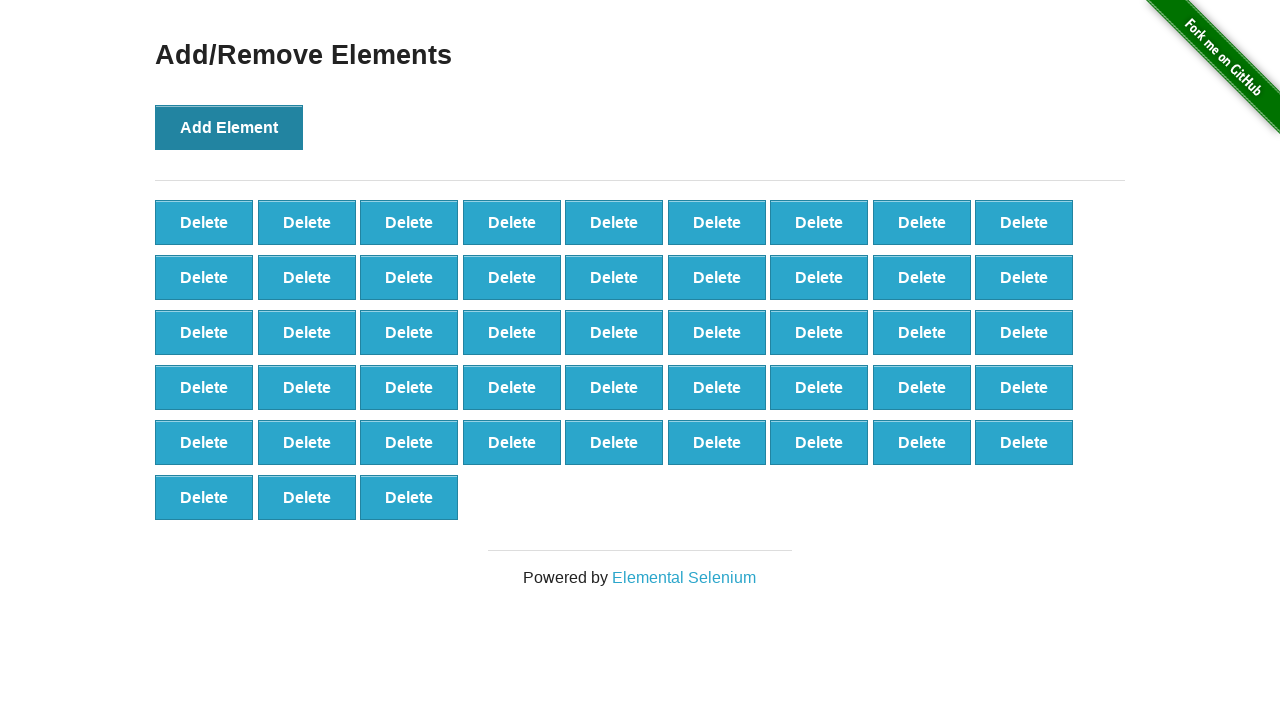

Clicked 'Add Element' button (iteration 49/100) at (229, 127) on button[onclick='addElement()']
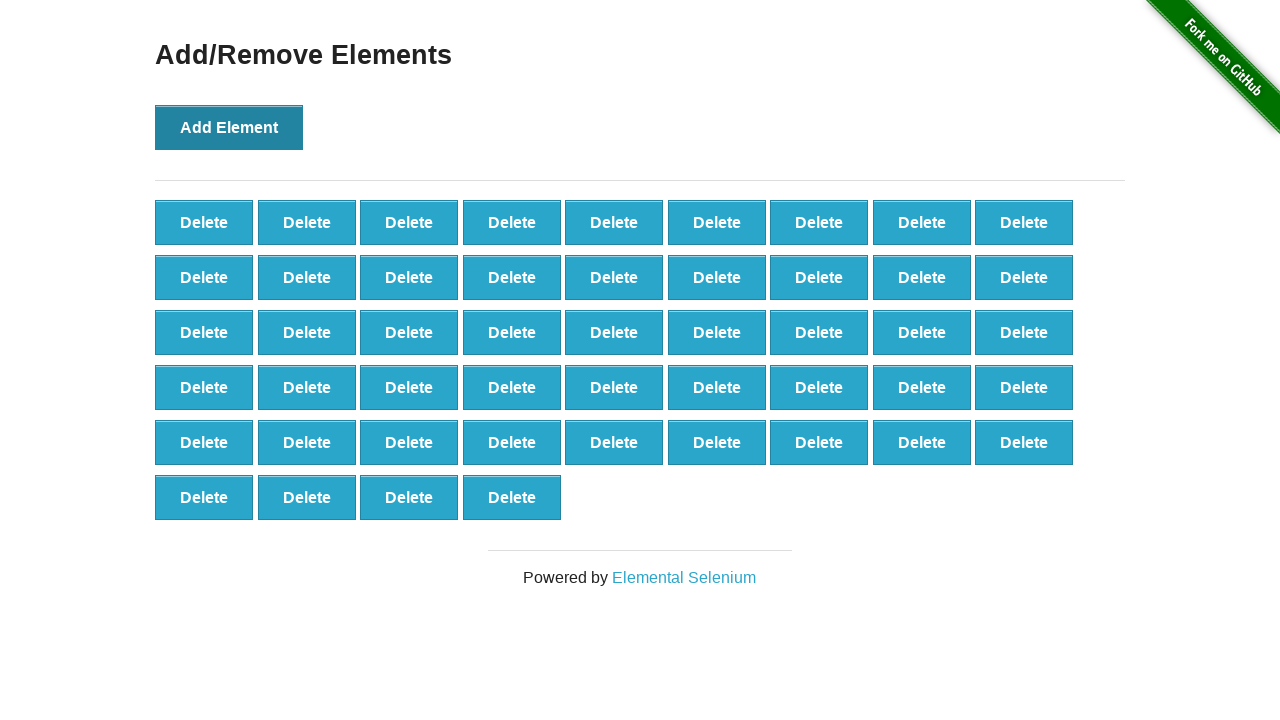

Clicked 'Add Element' button (iteration 50/100) at (229, 127) on button[onclick='addElement()']
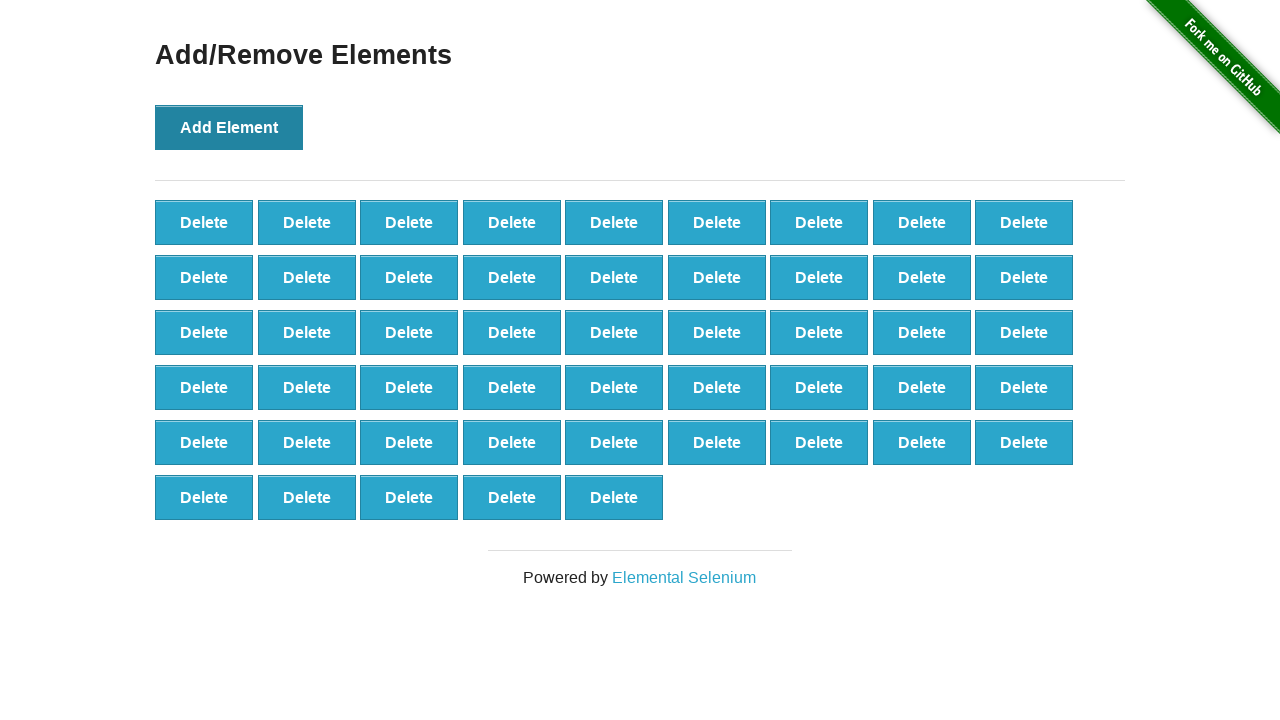

Clicked 'Add Element' button (iteration 51/100) at (229, 127) on button[onclick='addElement()']
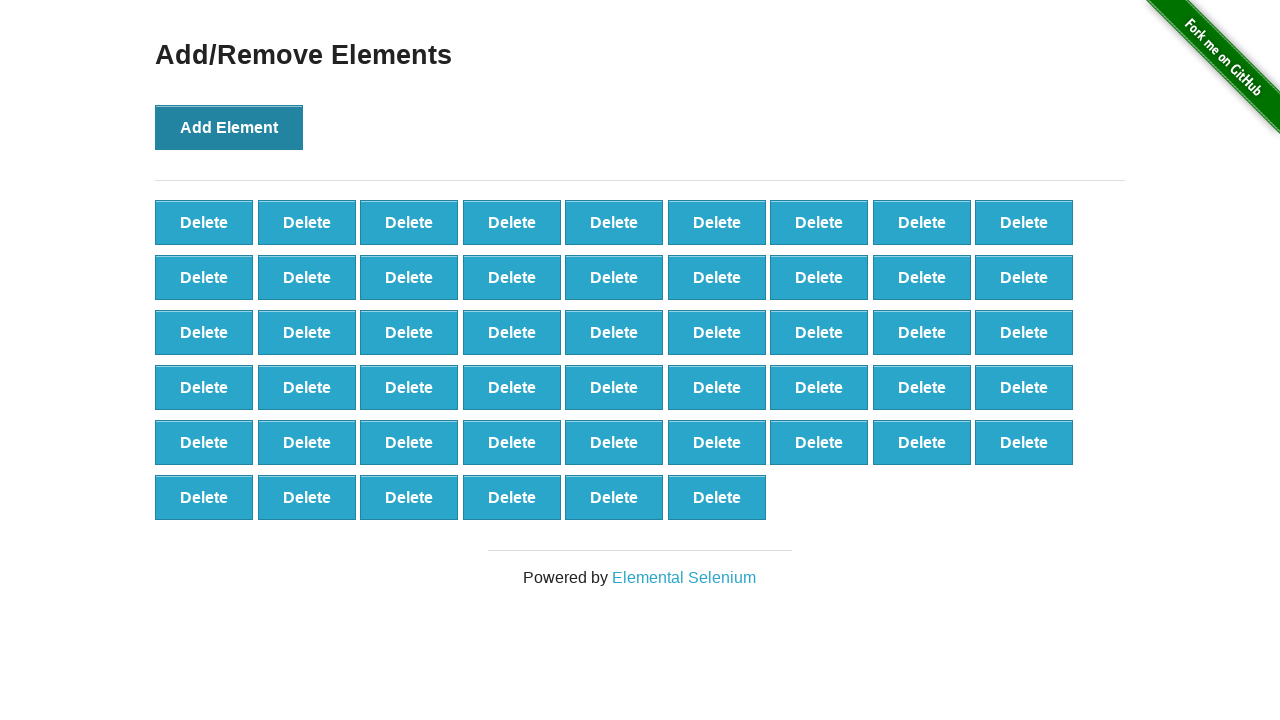

Clicked 'Add Element' button (iteration 52/100) at (229, 127) on button[onclick='addElement()']
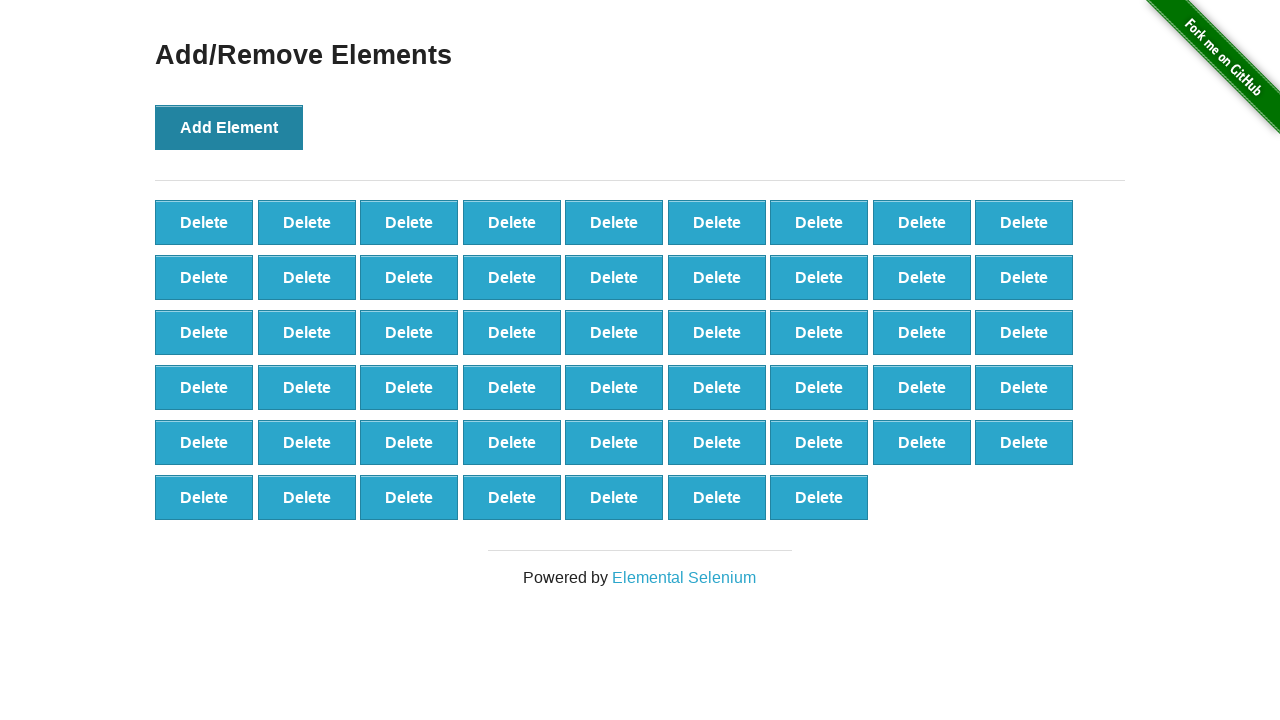

Clicked 'Add Element' button (iteration 53/100) at (229, 127) on button[onclick='addElement()']
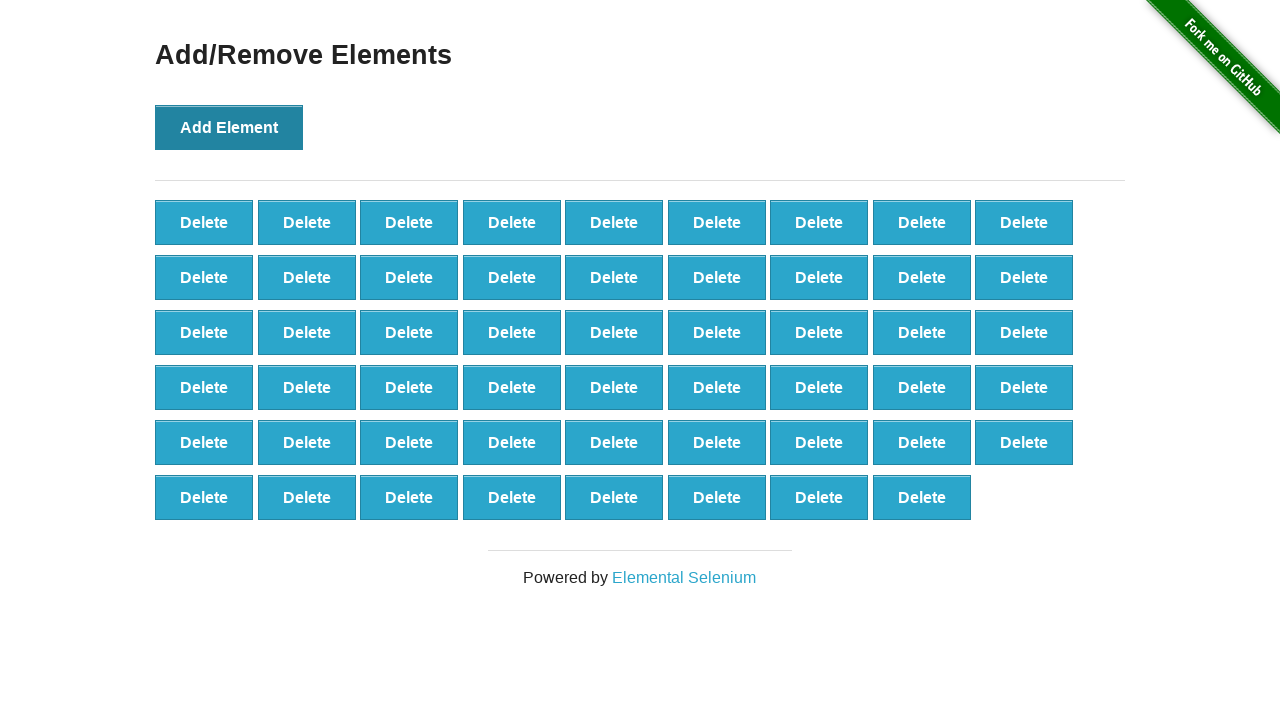

Clicked 'Add Element' button (iteration 54/100) at (229, 127) on button[onclick='addElement()']
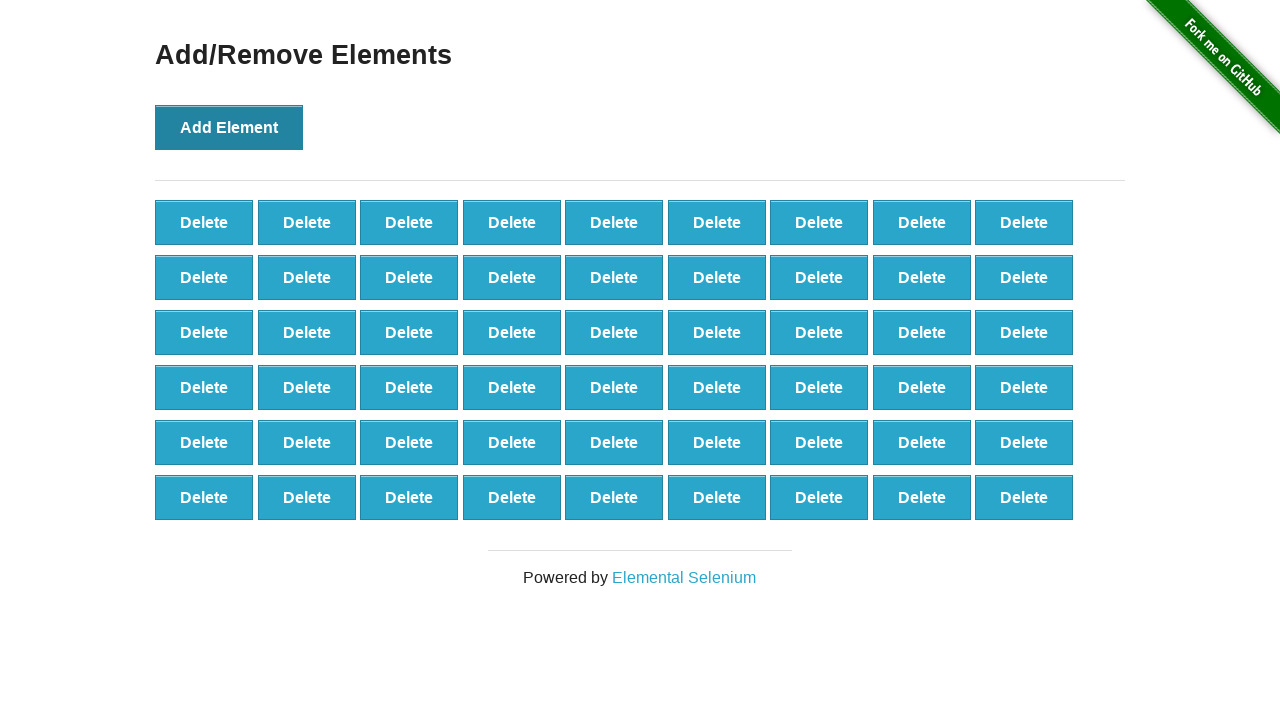

Clicked 'Add Element' button (iteration 55/100) at (229, 127) on button[onclick='addElement()']
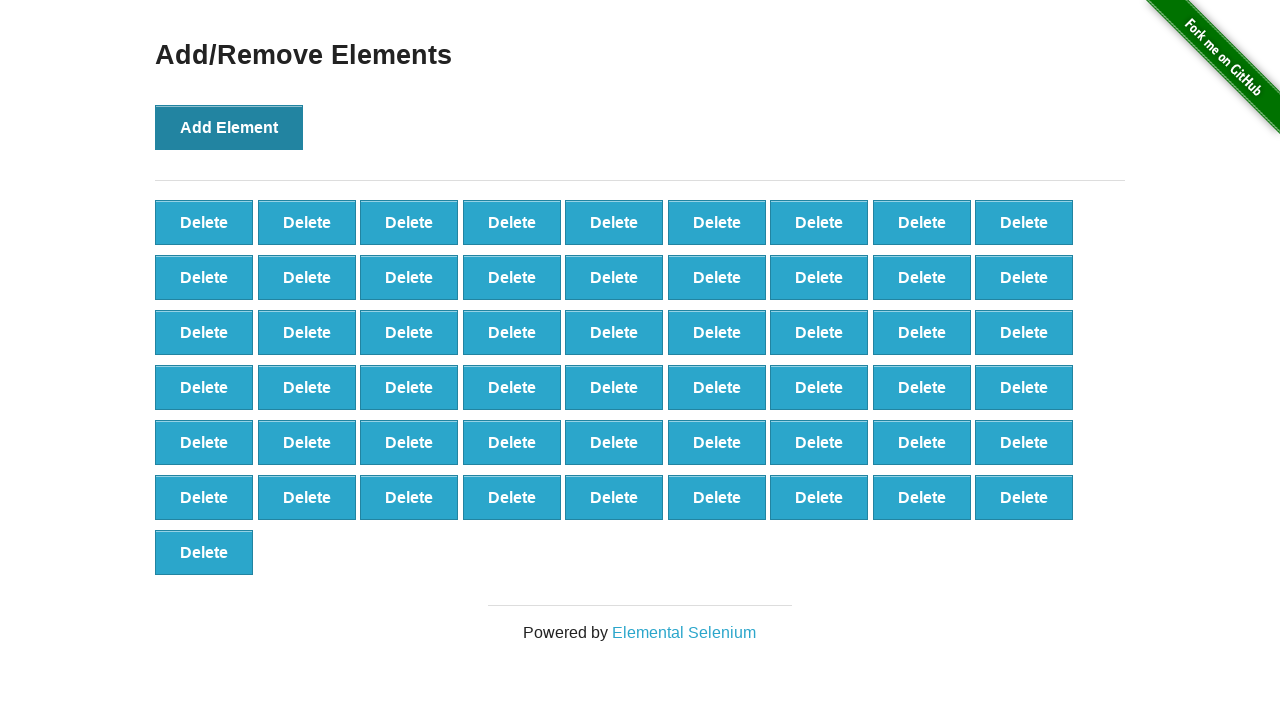

Clicked 'Add Element' button (iteration 56/100) at (229, 127) on button[onclick='addElement()']
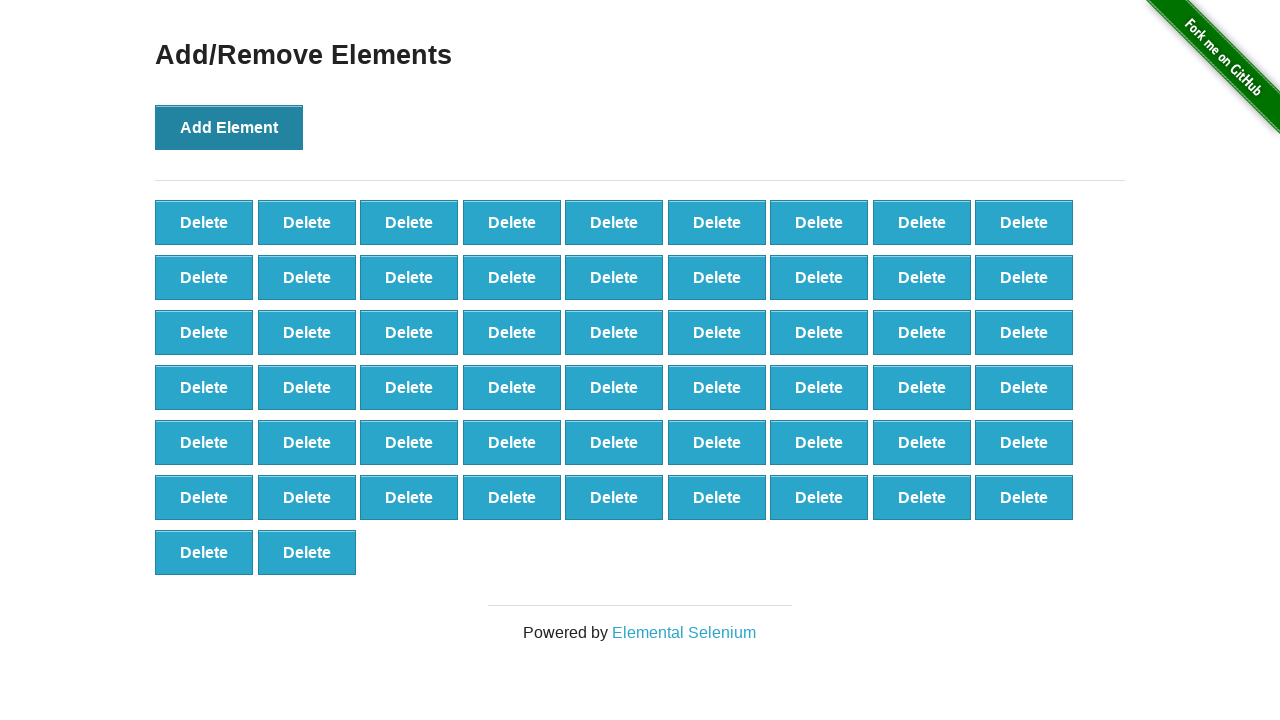

Clicked 'Add Element' button (iteration 57/100) at (229, 127) on button[onclick='addElement()']
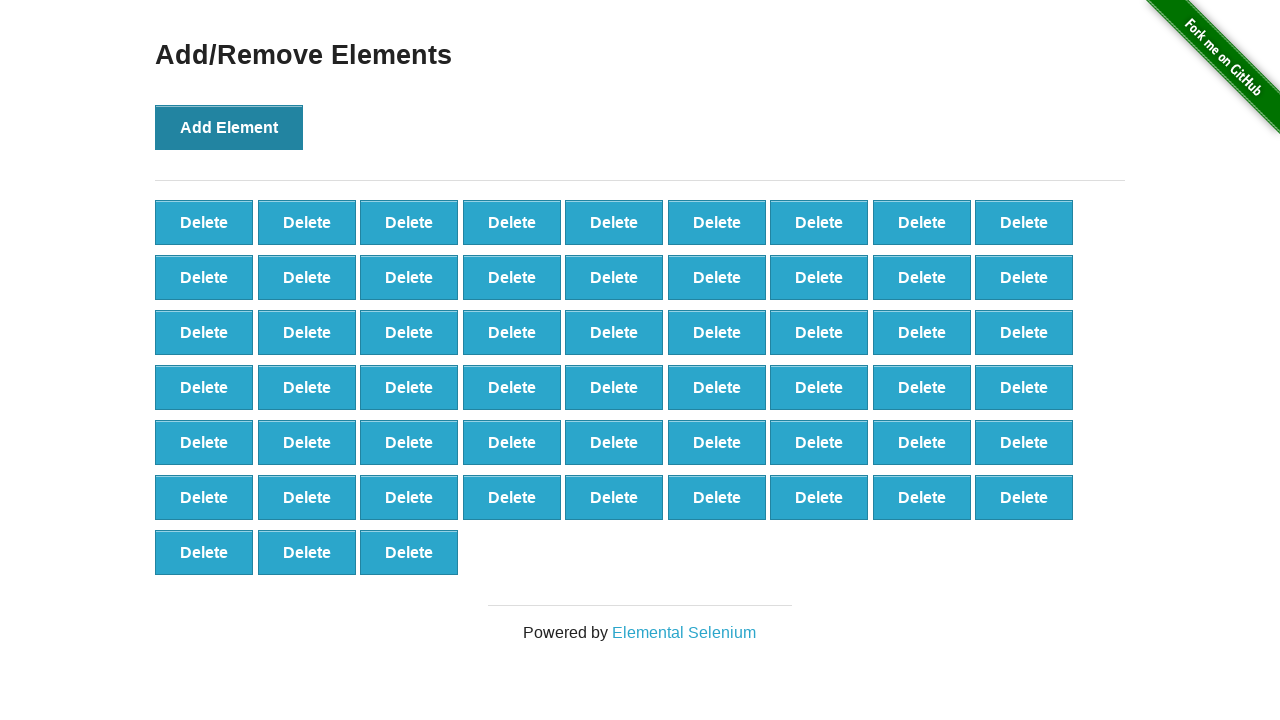

Clicked 'Add Element' button (iteration 58/100) at (229, 127) on button[onclick='addElement()']
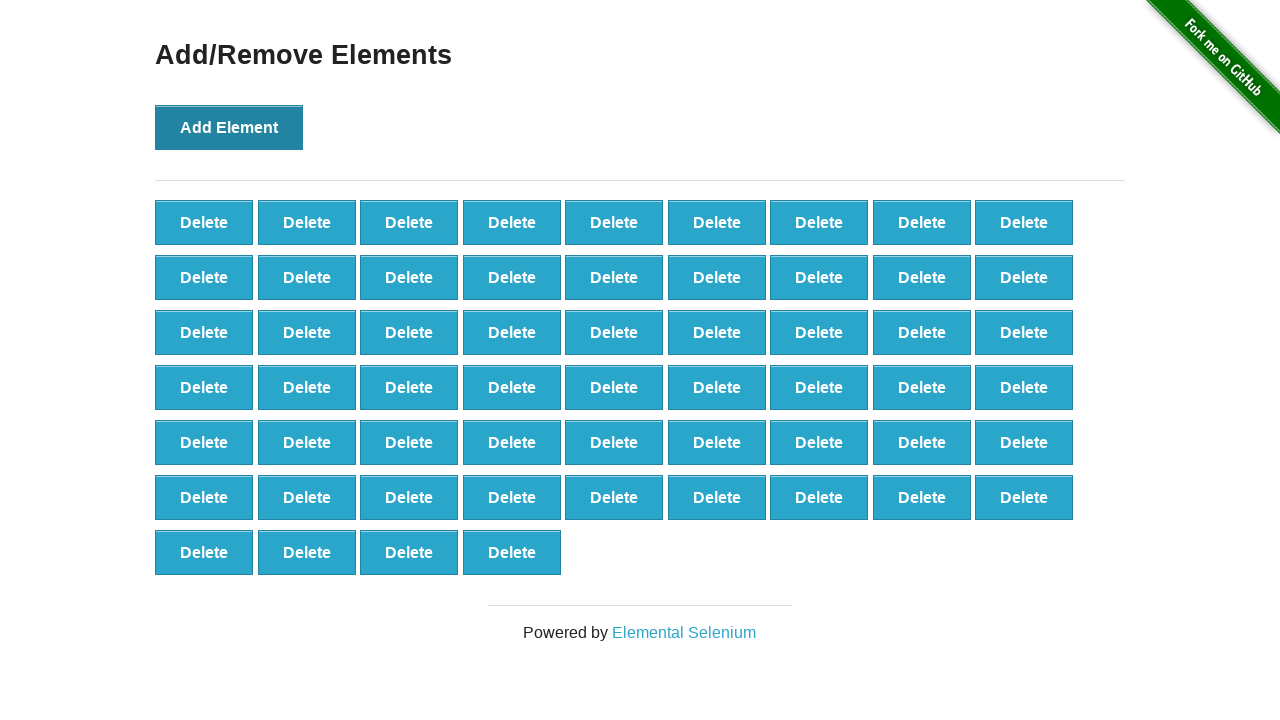

Clicked 'Add Element' button (iteration 59/100) at (229, 127) on button[onclick='addElement()']
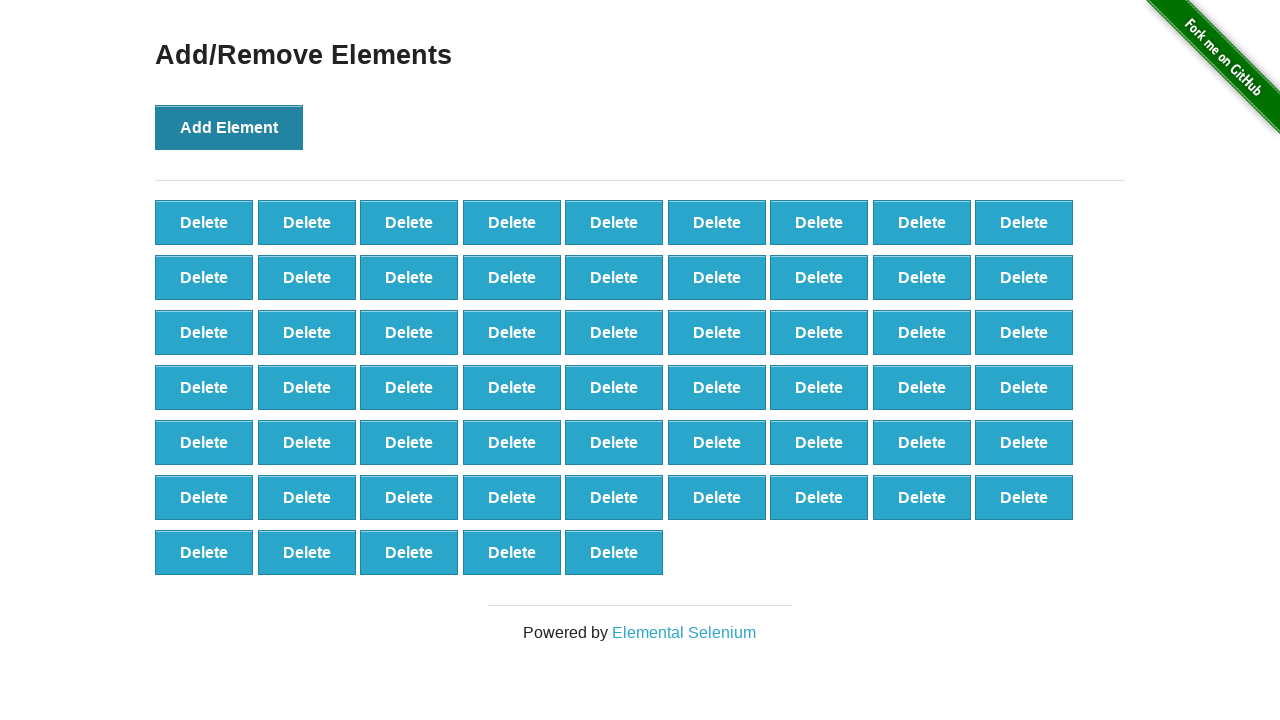

Clicked 'Add Element' button (iteration 60/100) at (229, 127) on button[onclick='addElement()']
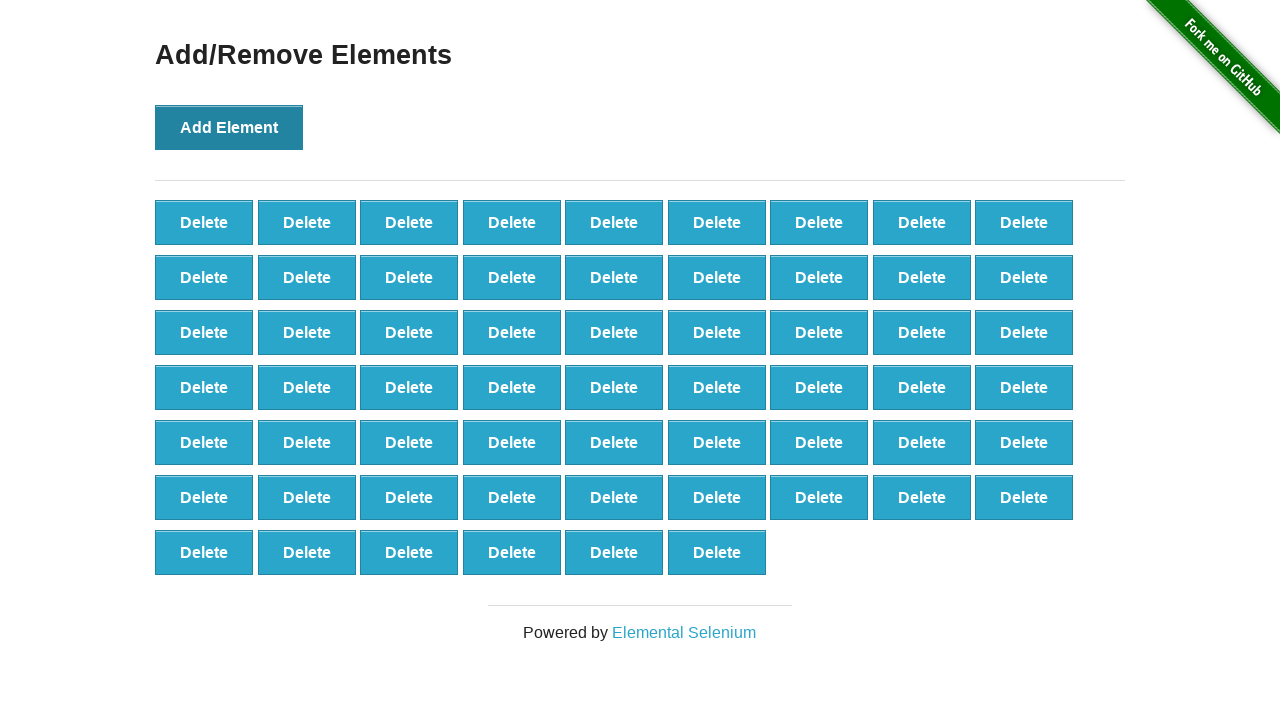

Clicked 'Add Element' button (iteration 61/100) at (229, 127) on button[onclick='addElement()']
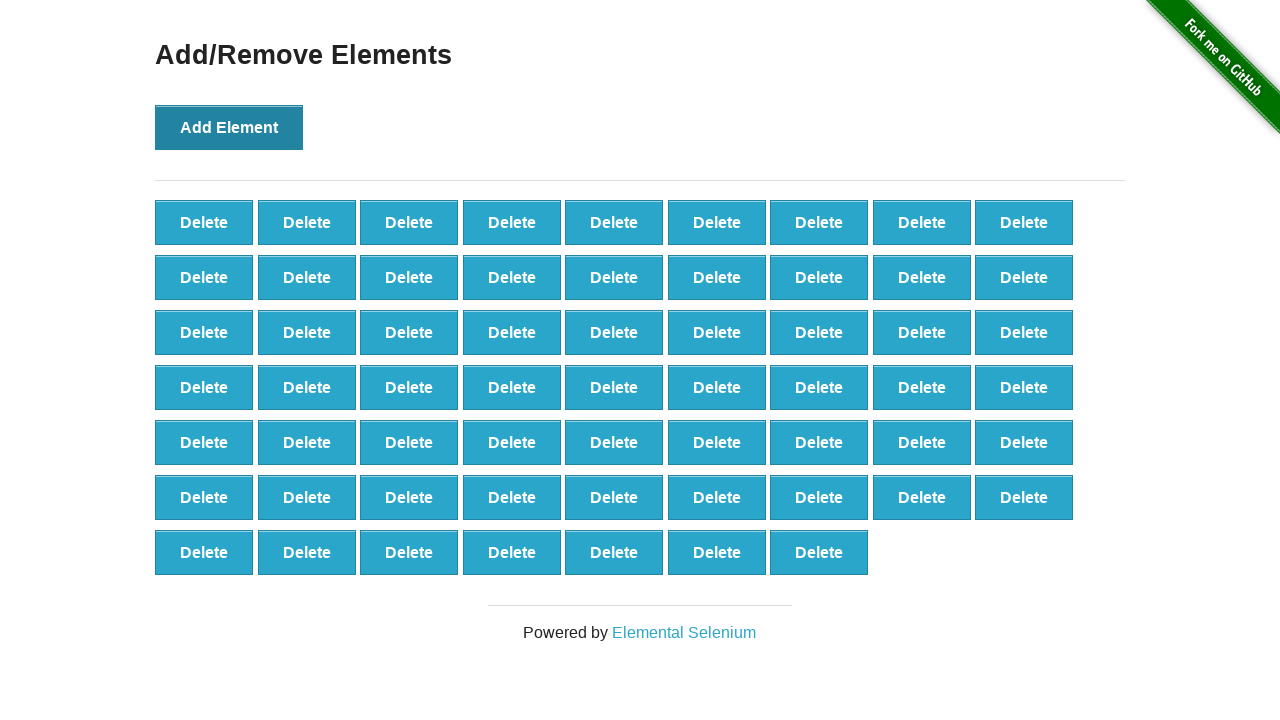

Clicked 'Add Element' button (iteration 62/100) at (229, 127) on button[onclick='addElement()']
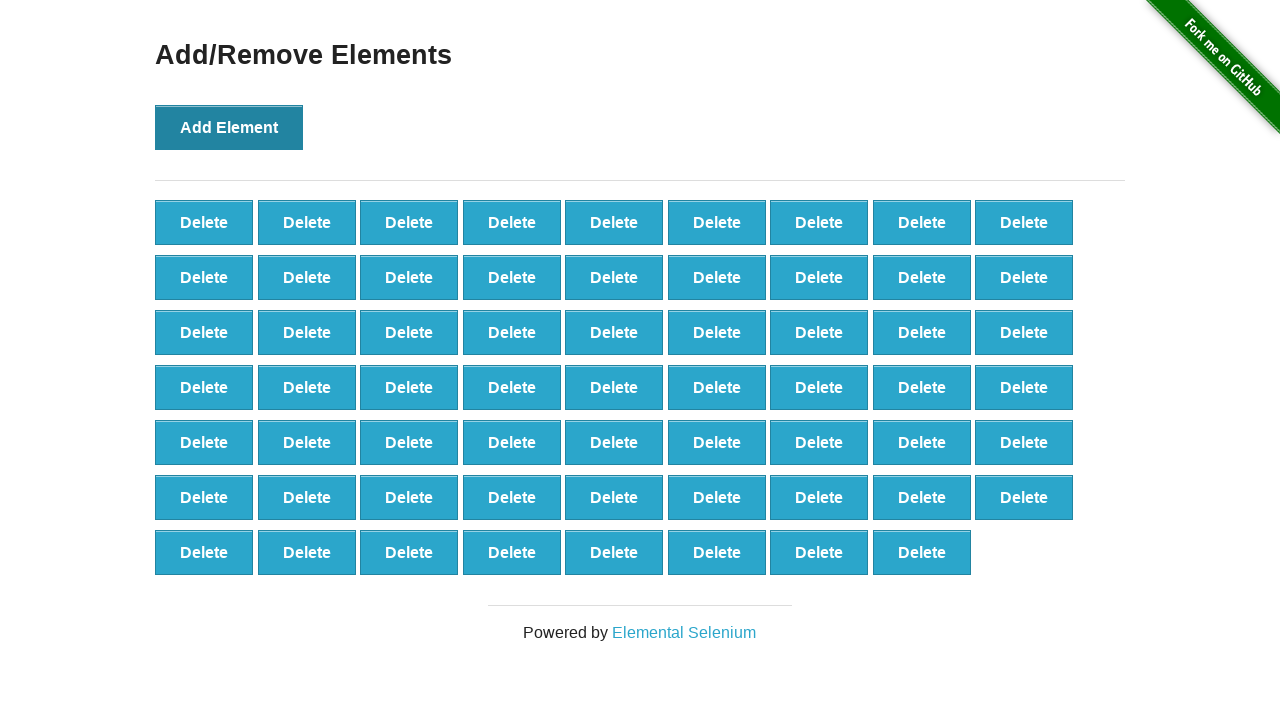

Clicked 'Add Element' button (iteration 63/100) at (229, 127) on button[onclick='addElement()']
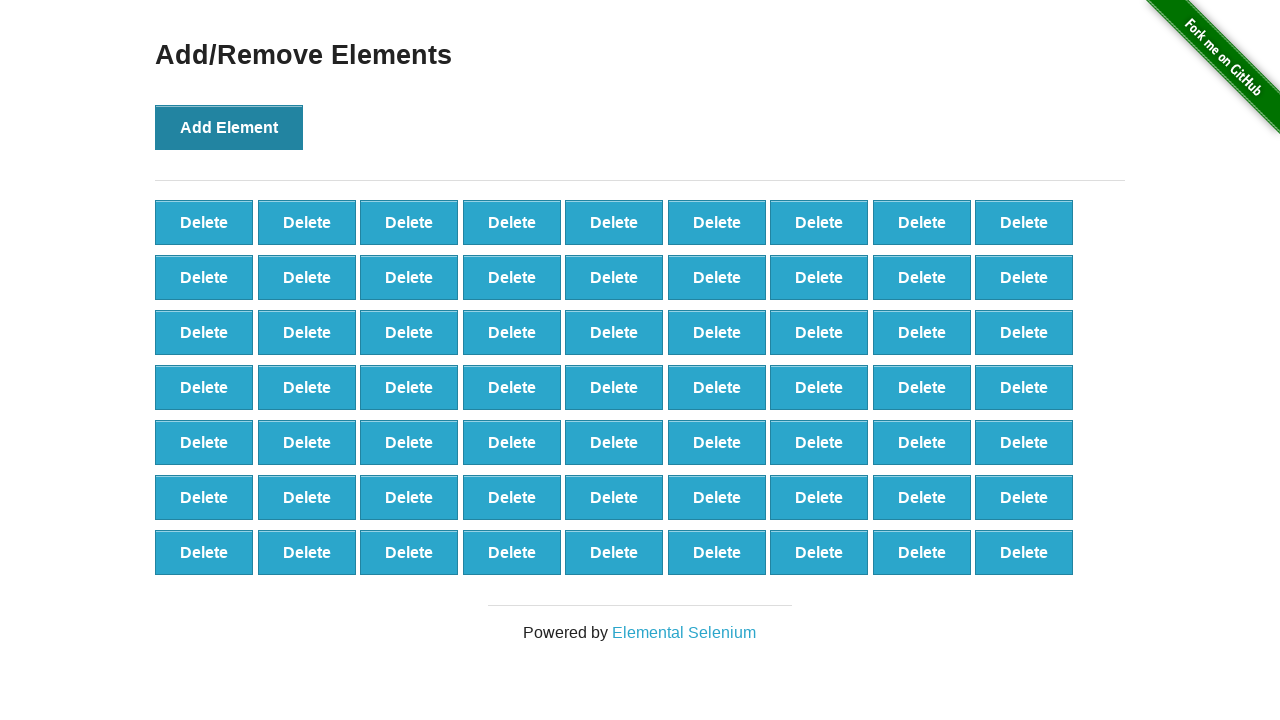

Clicked 'Add Element' button (iteration 64/100) at (229, 127) on button[onclick='addElement()']
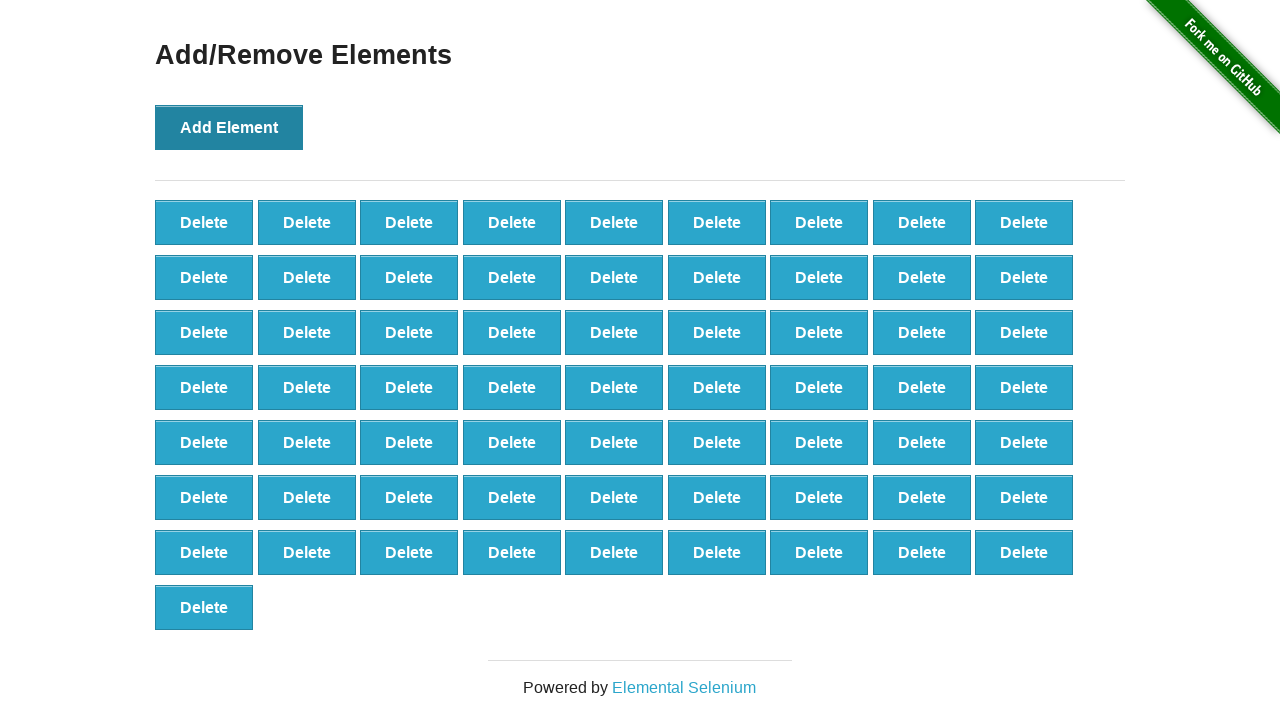

Clicked 'Add Element' button (iteration 65/100) at (229, 127) on button[onclick='addElement()']
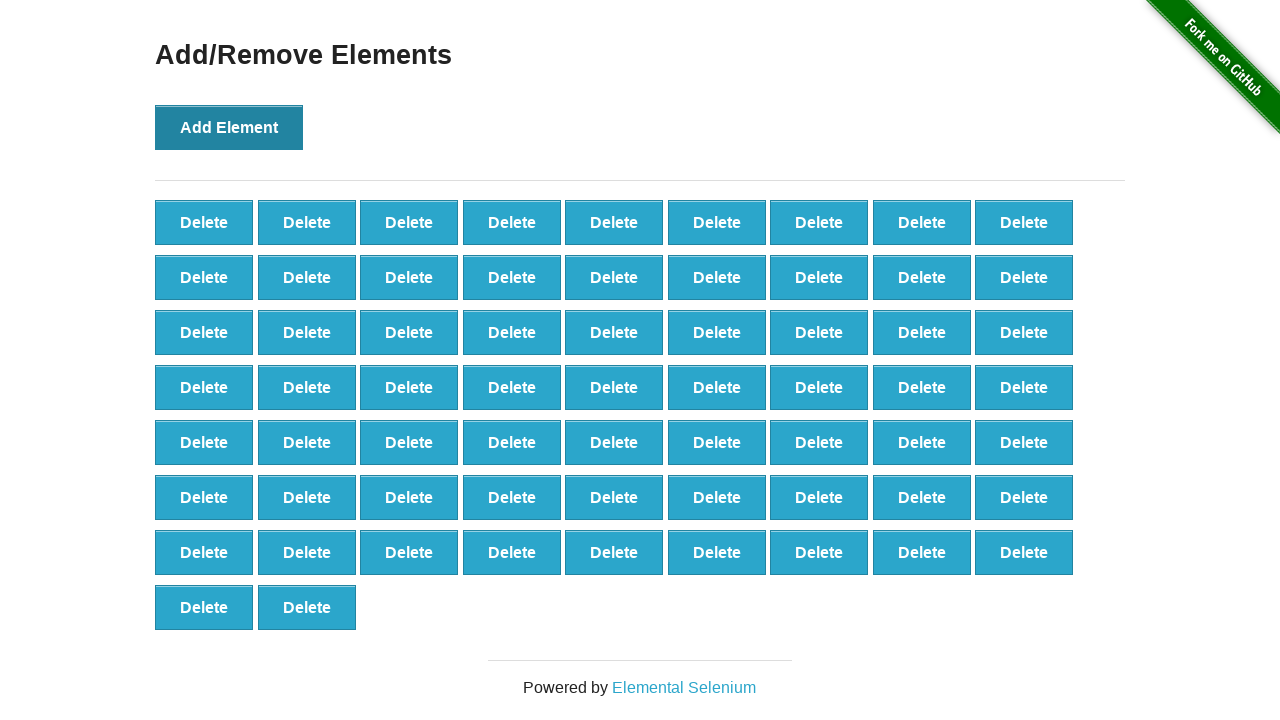

Clicked 'Add Element' button (iteration 66/100) at (229, 127) on button[onclick='addElement()']
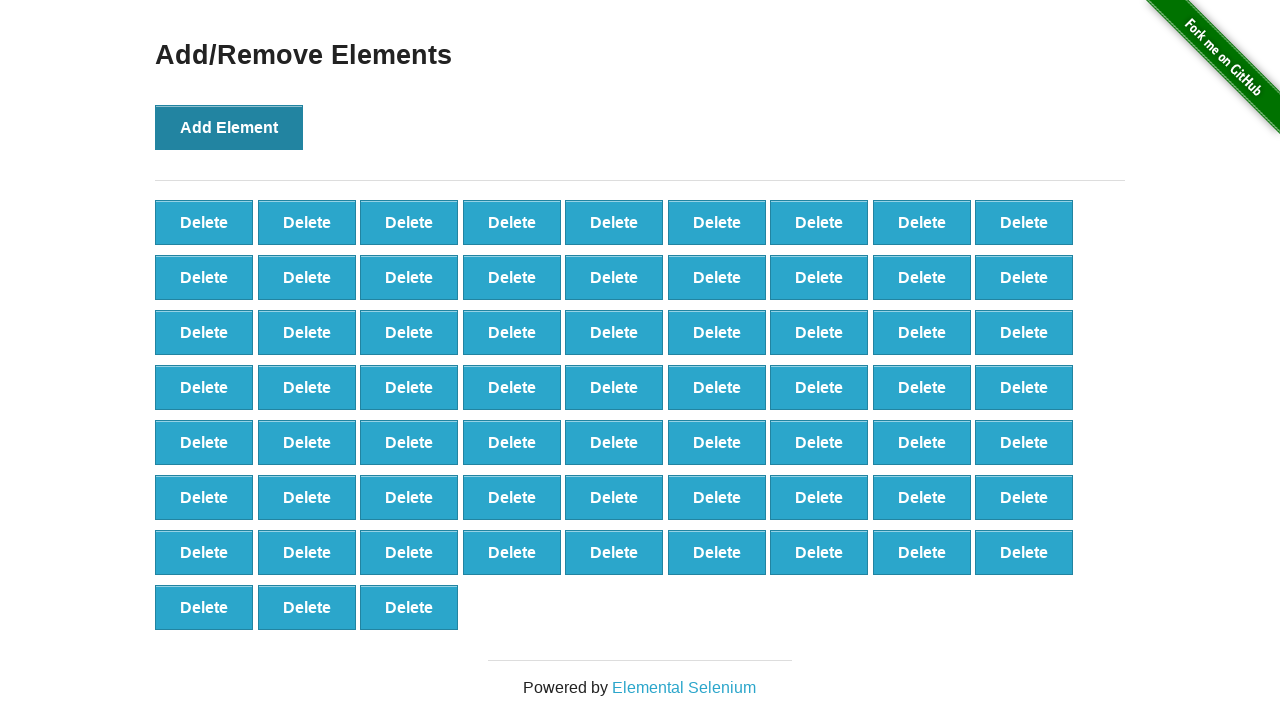

Clicked 'Add Element' button (iteration 67/100) at (229, 127) on button[onclick='addElement()']
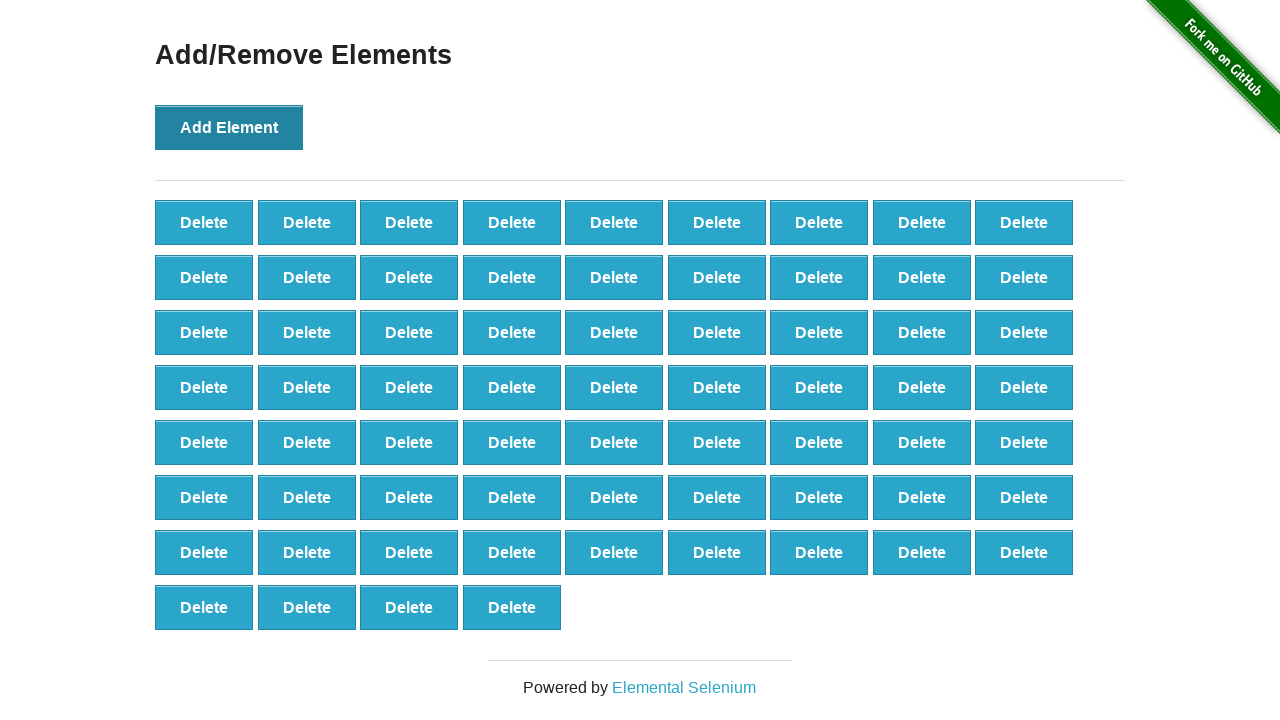

Clicked 'Add Element' button (iteration 68/100) at (229, 127) on button[onclick='addElement()']
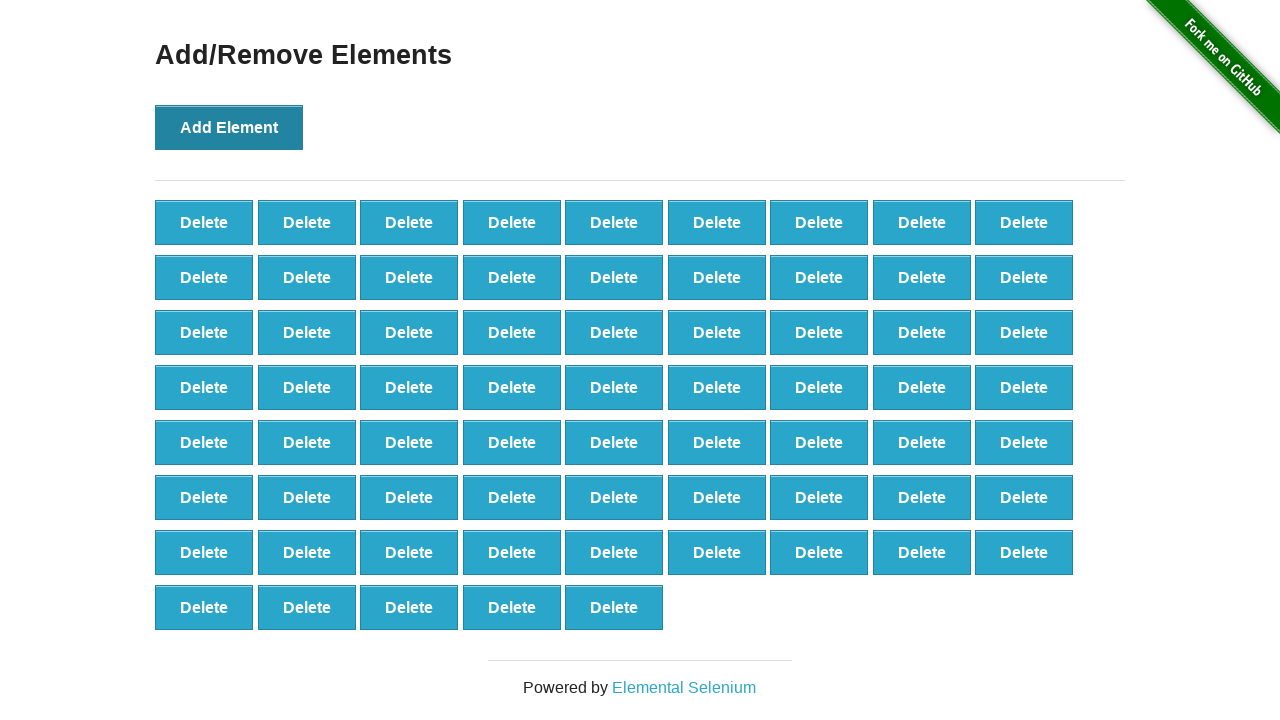

Clicked 'Add Element' button (iteration 69/100) at (229, 127) on button[onclick='addElement()']
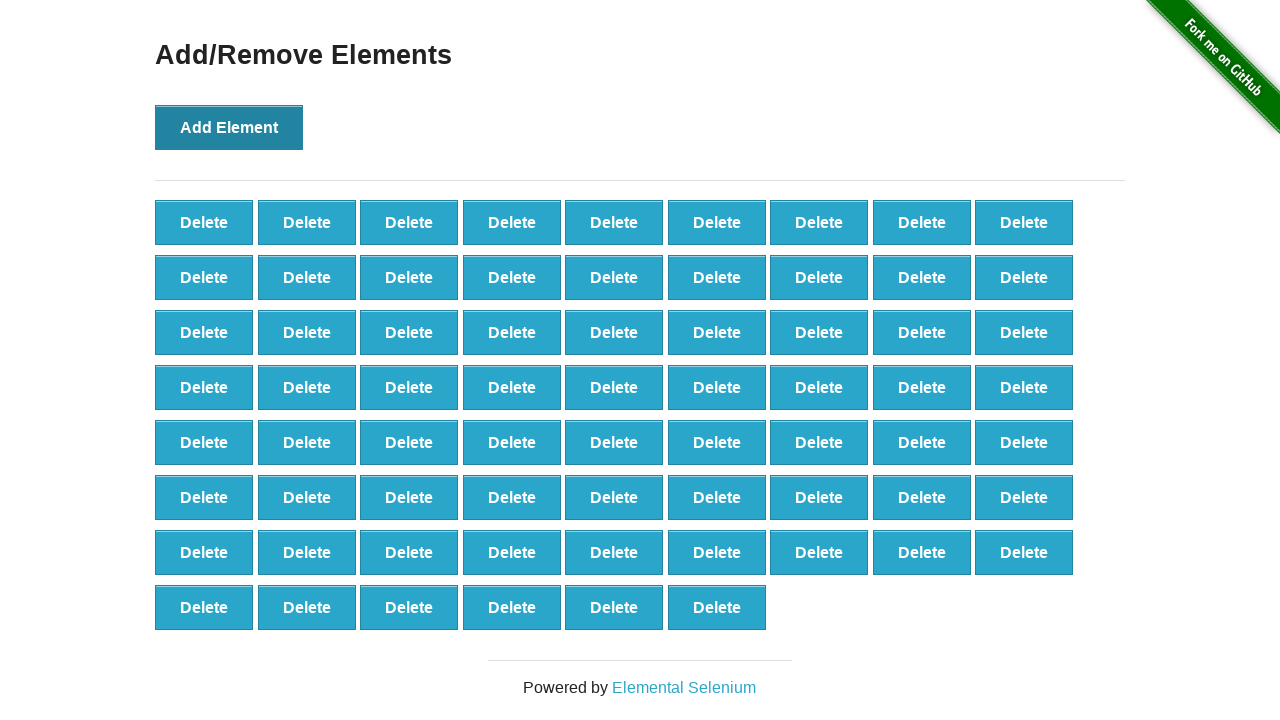

Clicked 'Add Element' button (iteration 70/100) at (229, 127) on button[onclick='addElement()']
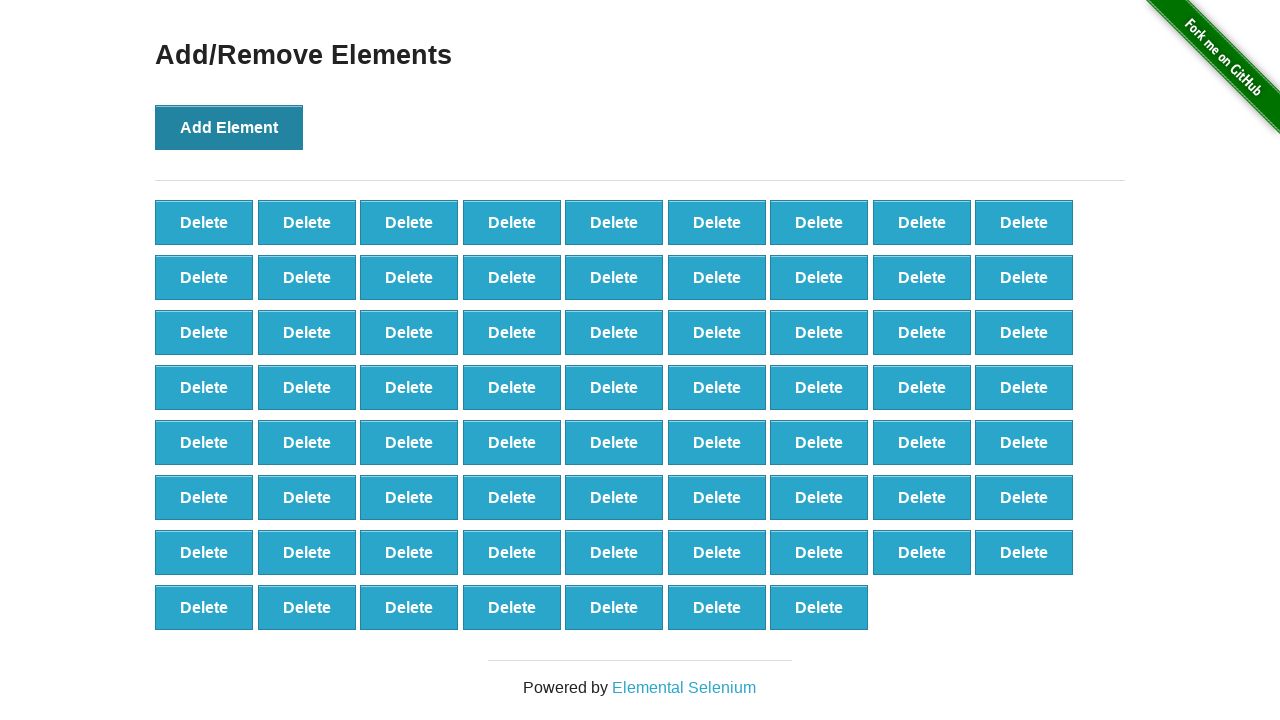

Clicked 'Add Element' button (iteration 71/100) at (229, 127) on button[onclick='addElement()']
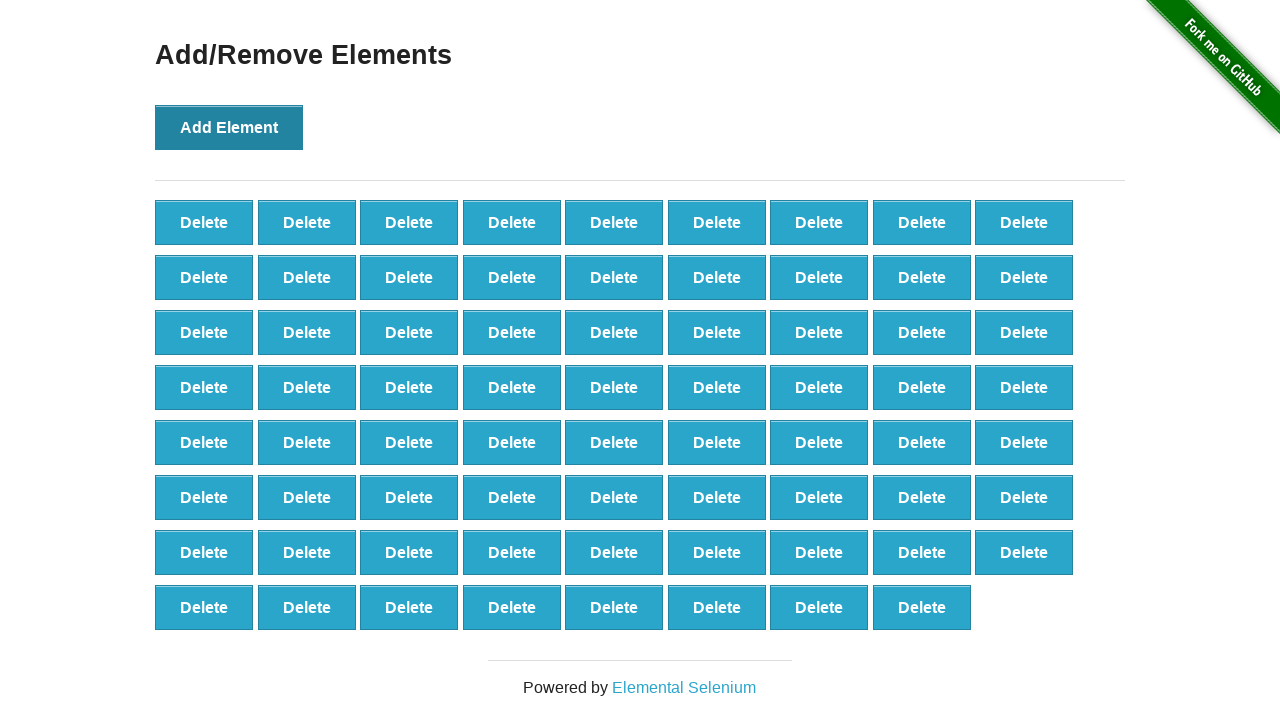

Clicked 'Add Element' button (iteration 72/100) at (229, 127) on button[onclick='addElement()']
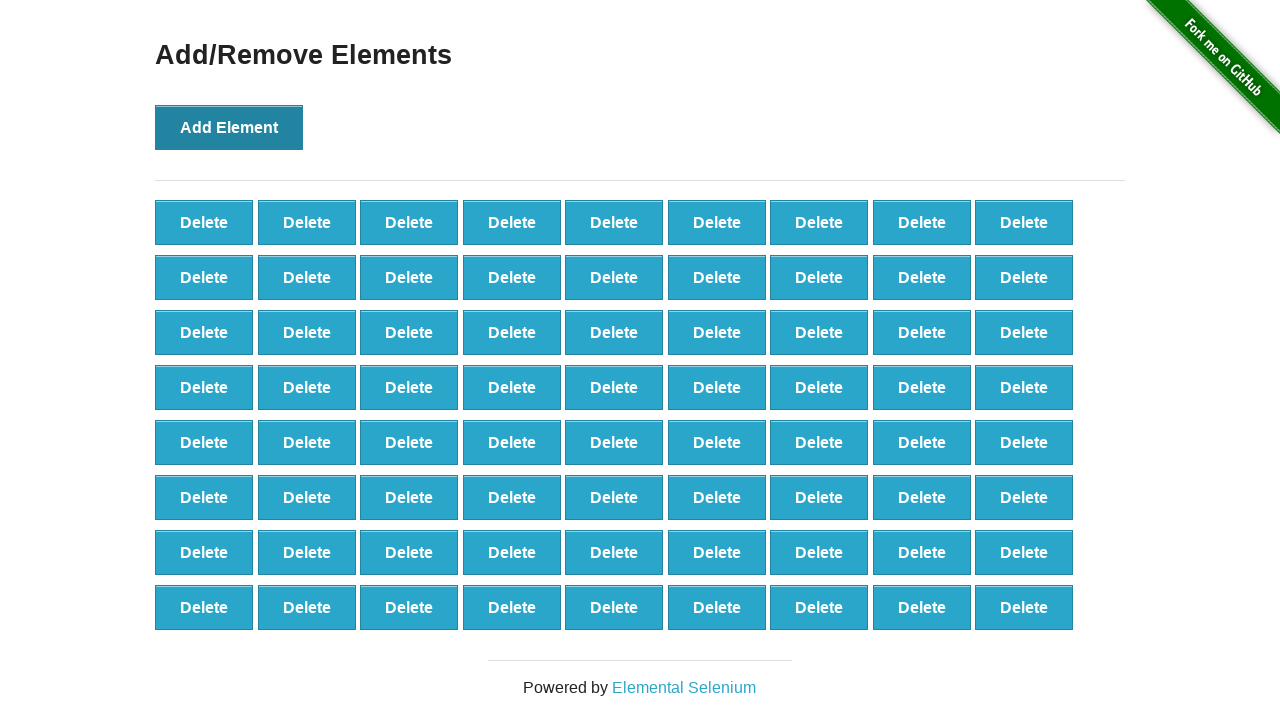

Clicked 'Add Element' button (iteration 73/100) at (229, 127) on button[onclick='addElement()']
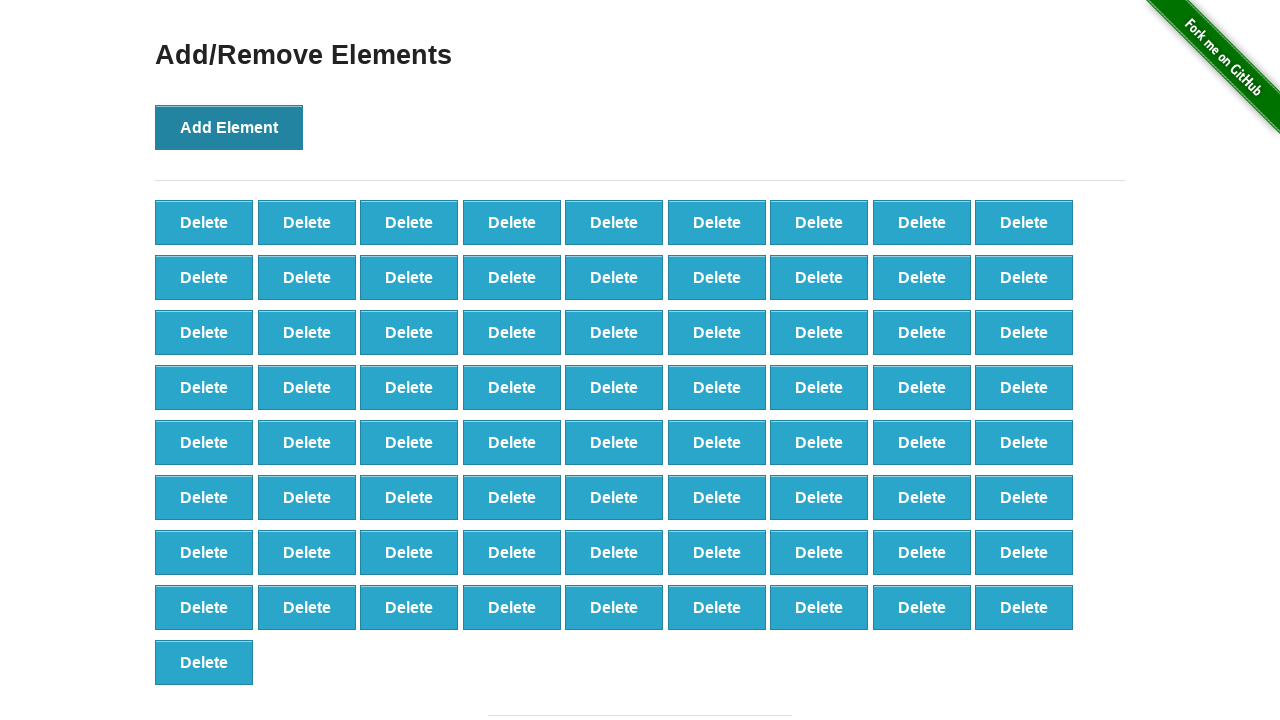

Clicked 'Add Element' button (iteration 74/100) at (229, 127) on button[onclick='addElement()']
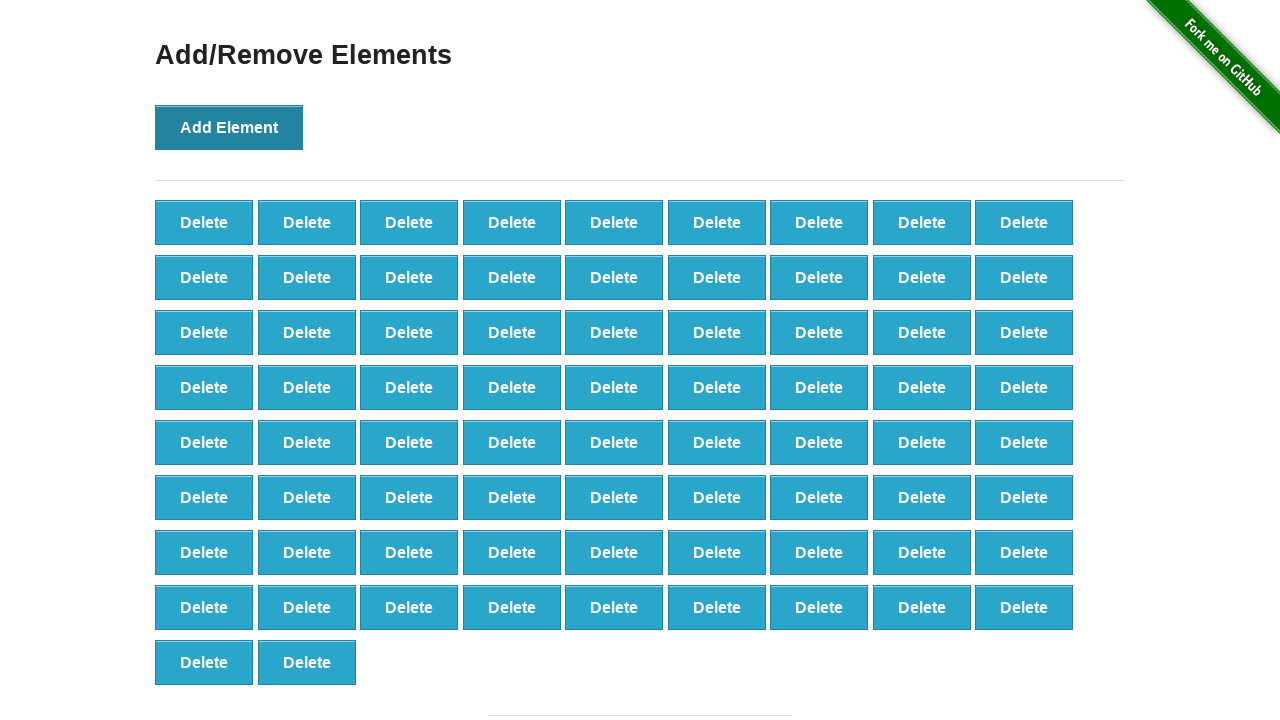

Clicked 'Add Element' button (iteration 75/100) at (229, 127) on button[onclick='addElement()']
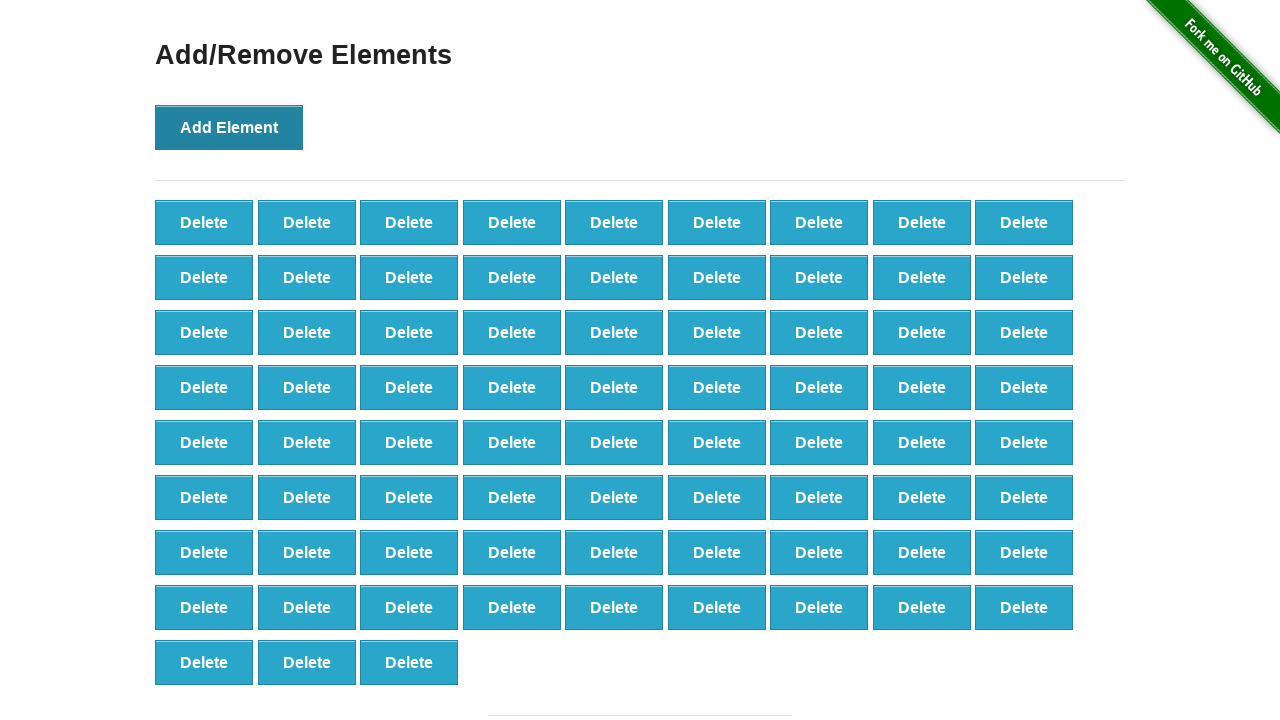

Clicked 'Add Element' button (iteration 76/100) at (229, 127) on button[onclick='addElement()']
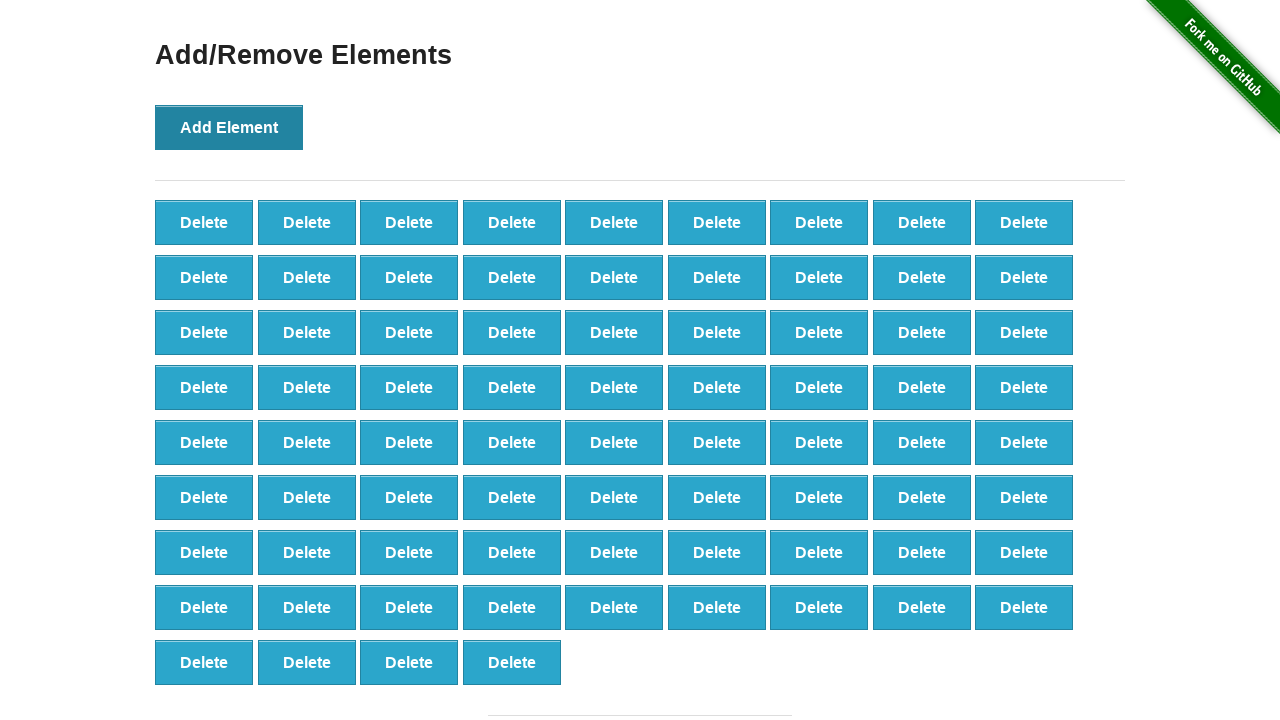

Clicked 'Add Element' button (iteration 77/100) at (229, 127) on button[onclick='addElement()']
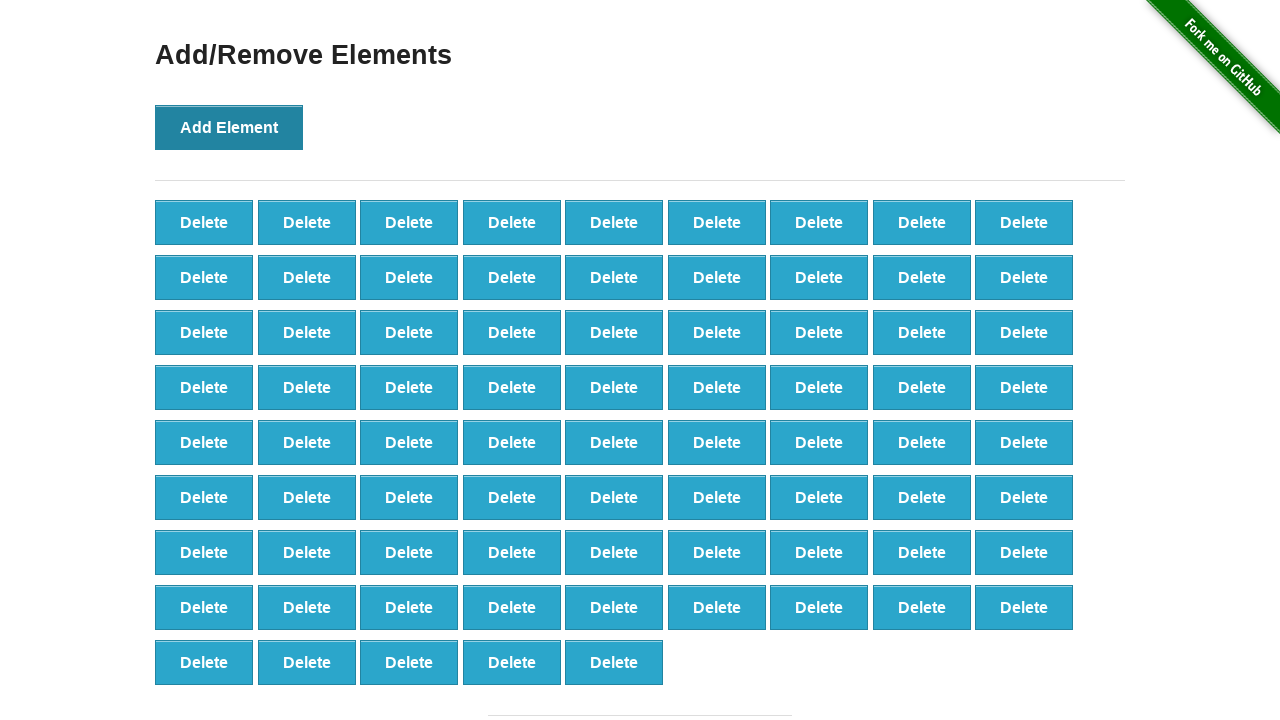

Clicked 'Add Element' button (iteration 78/100) at (229, 127) on button[onclick='addElement()']
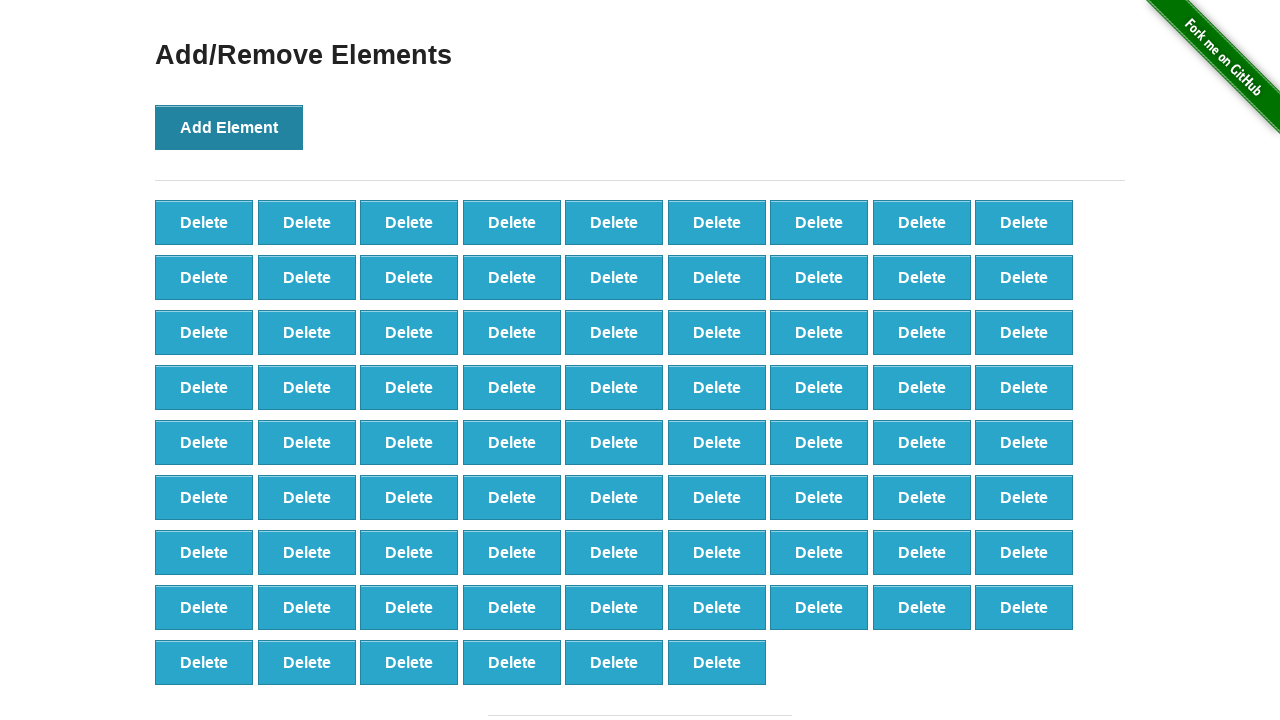

Clicked 'Add Element' button (iteration 79/100) at (229, 127) on button[onclick='addElement()']
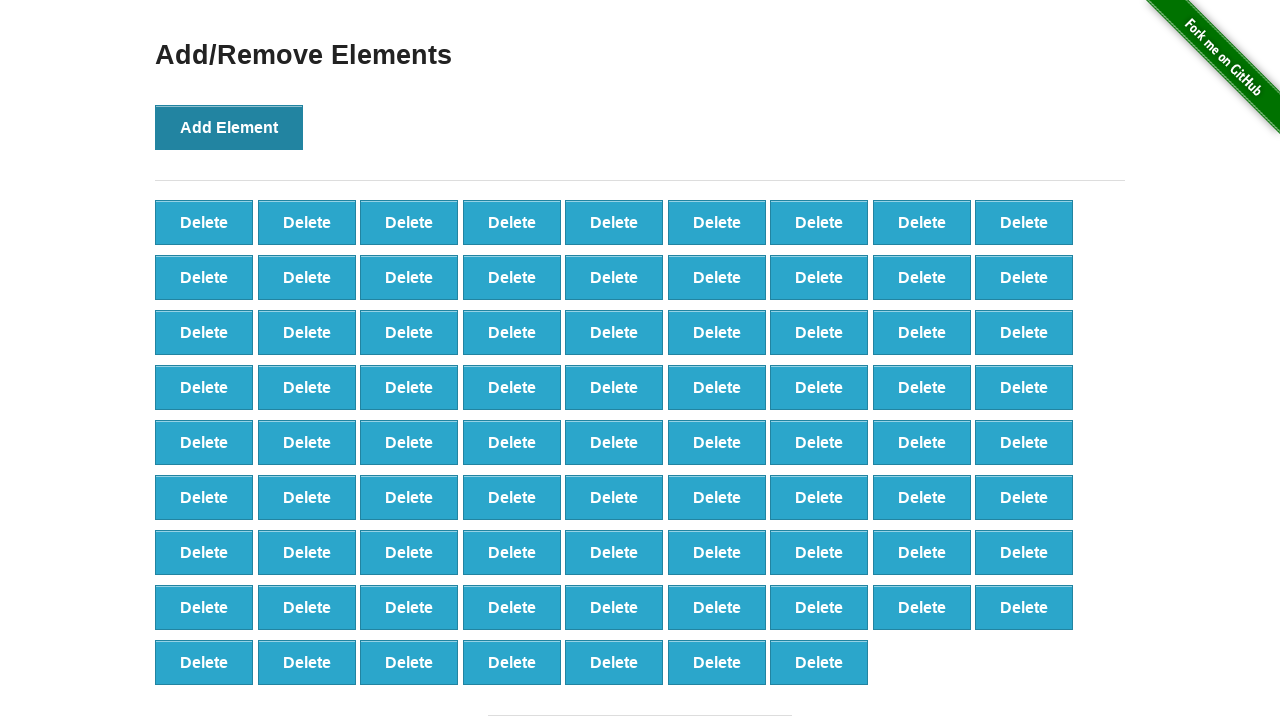

Clicked 'Add Element' button (iteration 80/100) at (229, 127) on button[onclick='addElement()']
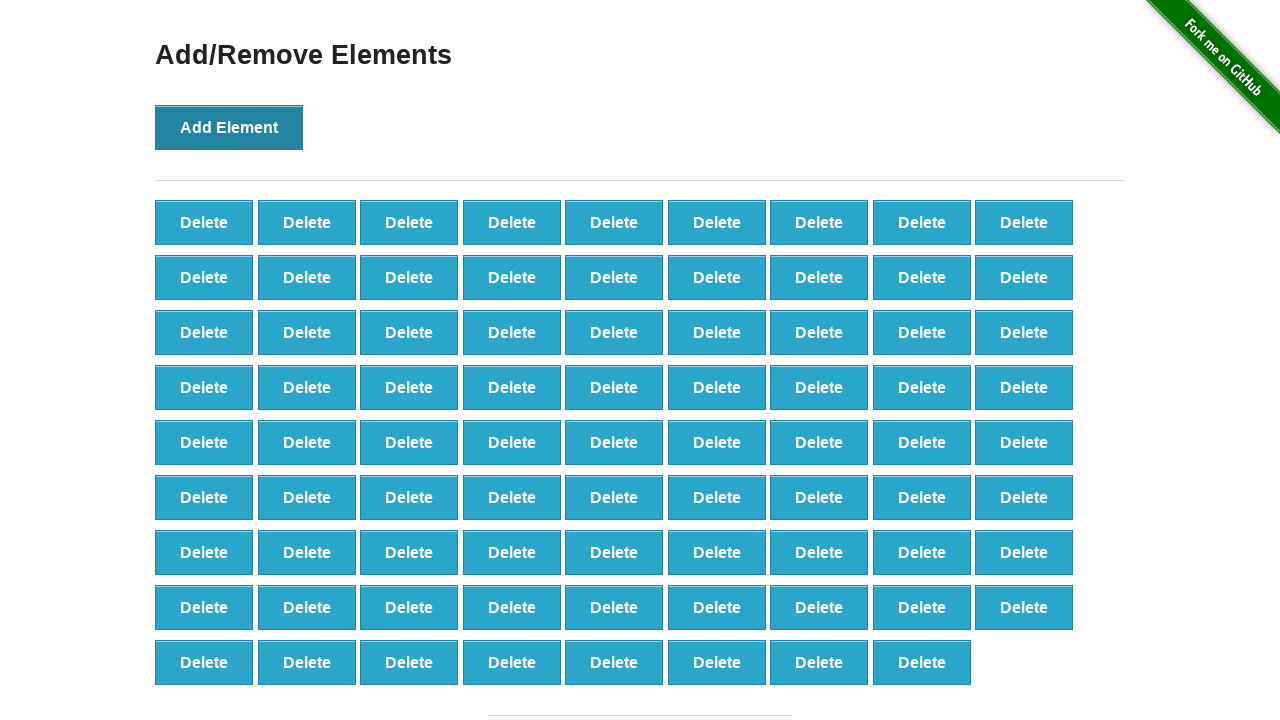

Clicked 'Add Element' button (iteration 81/100) at (229, 127) on button[onclick='addElement()']
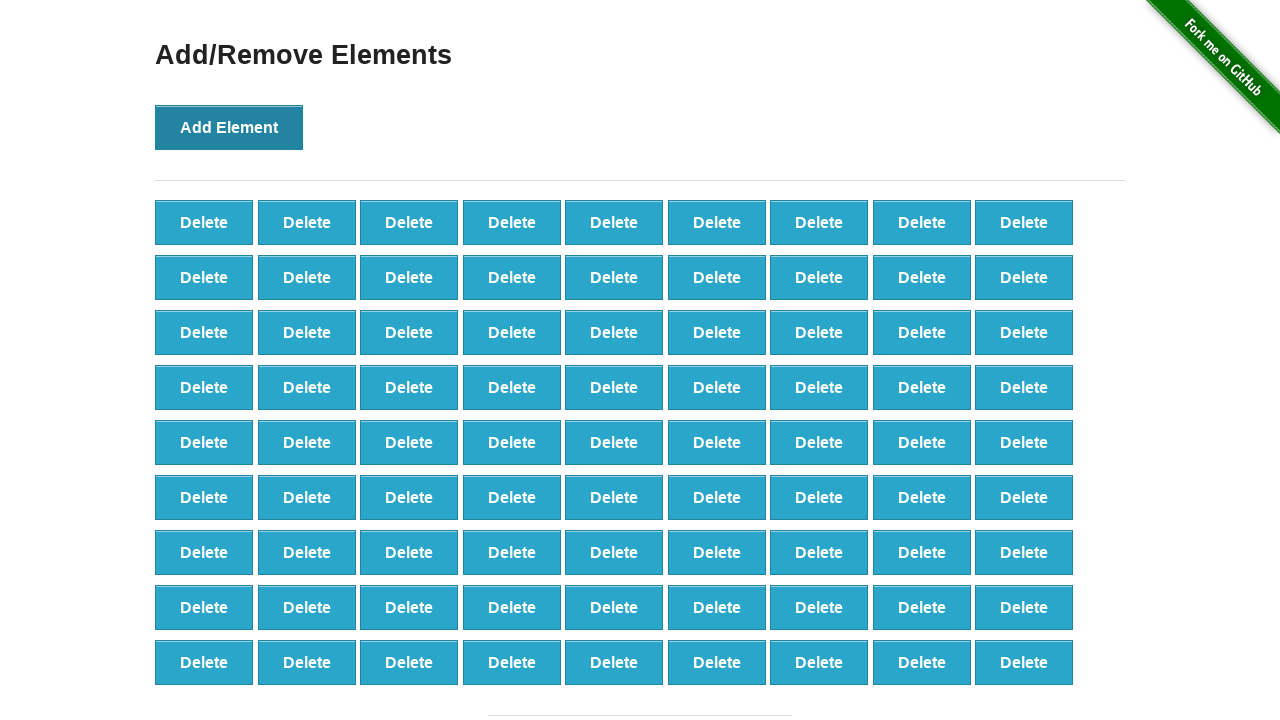

Clicked 'Add Element' button (iteration 82/100) at (229, 127) on button[onclick='addElement()']
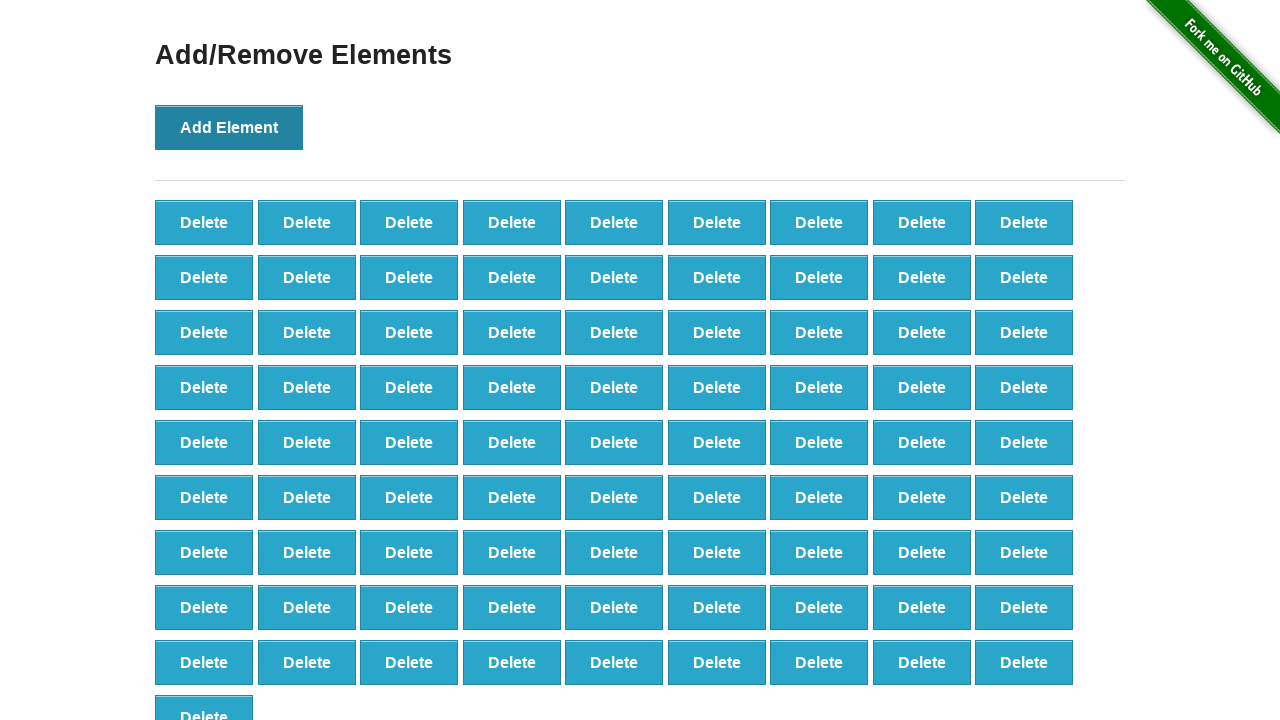

Clicked 'Add Element' button (iteration 83/100) at (229, 127) on button[onclick='addElement()']
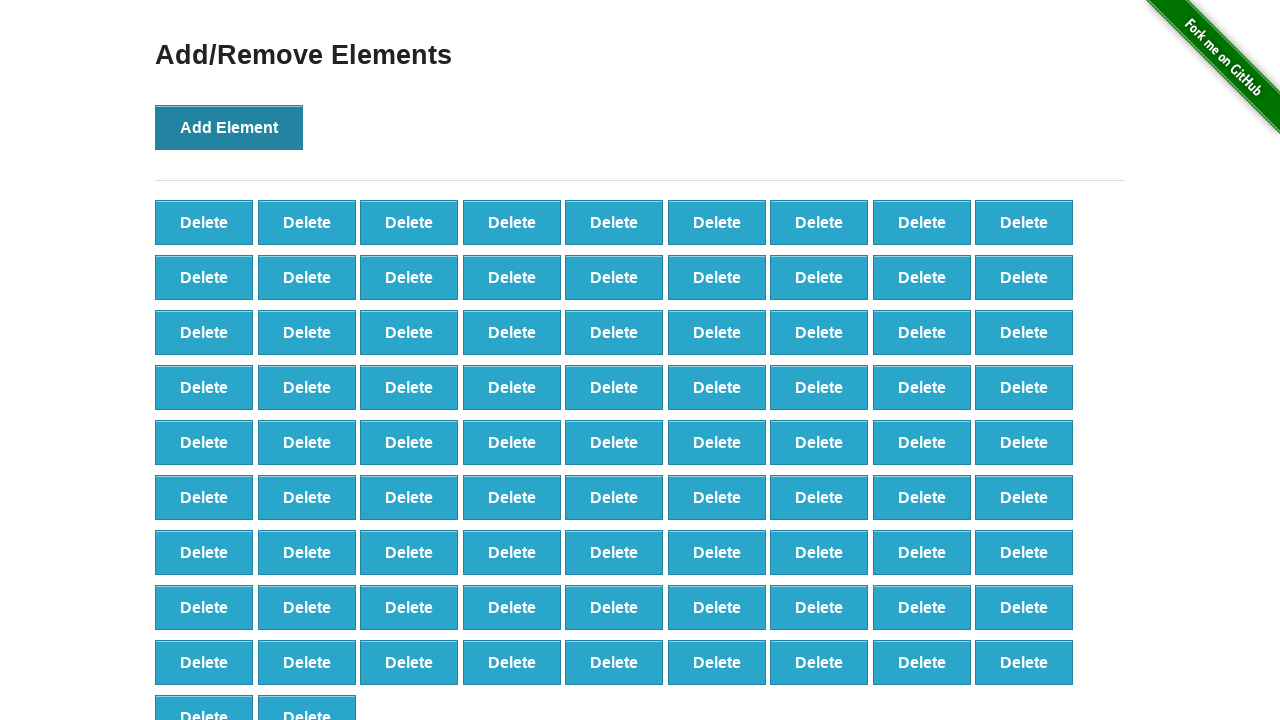

Clicked 'Add Element' button (iteration 84/100) at (229, 127) on button[onclick='addElement()']
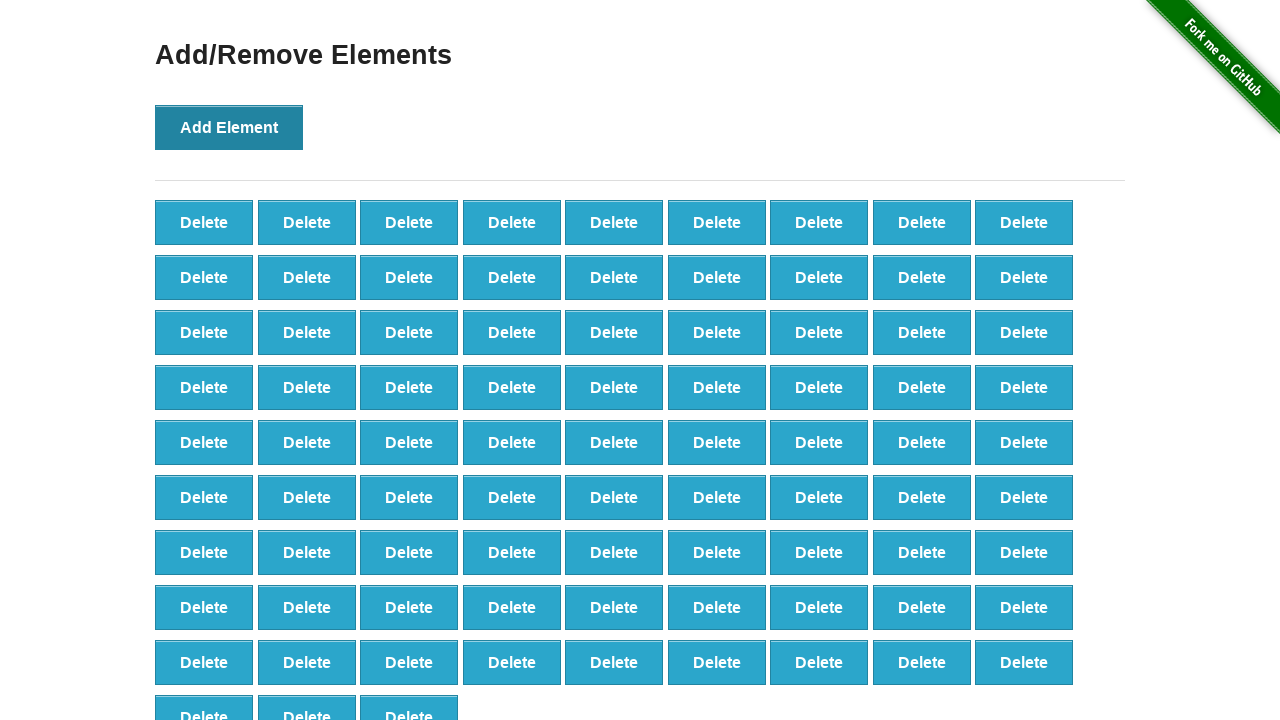

Clicked 'Add Element' button (iteration 85/100) at (229, 127) on button[onclick='addElement()']
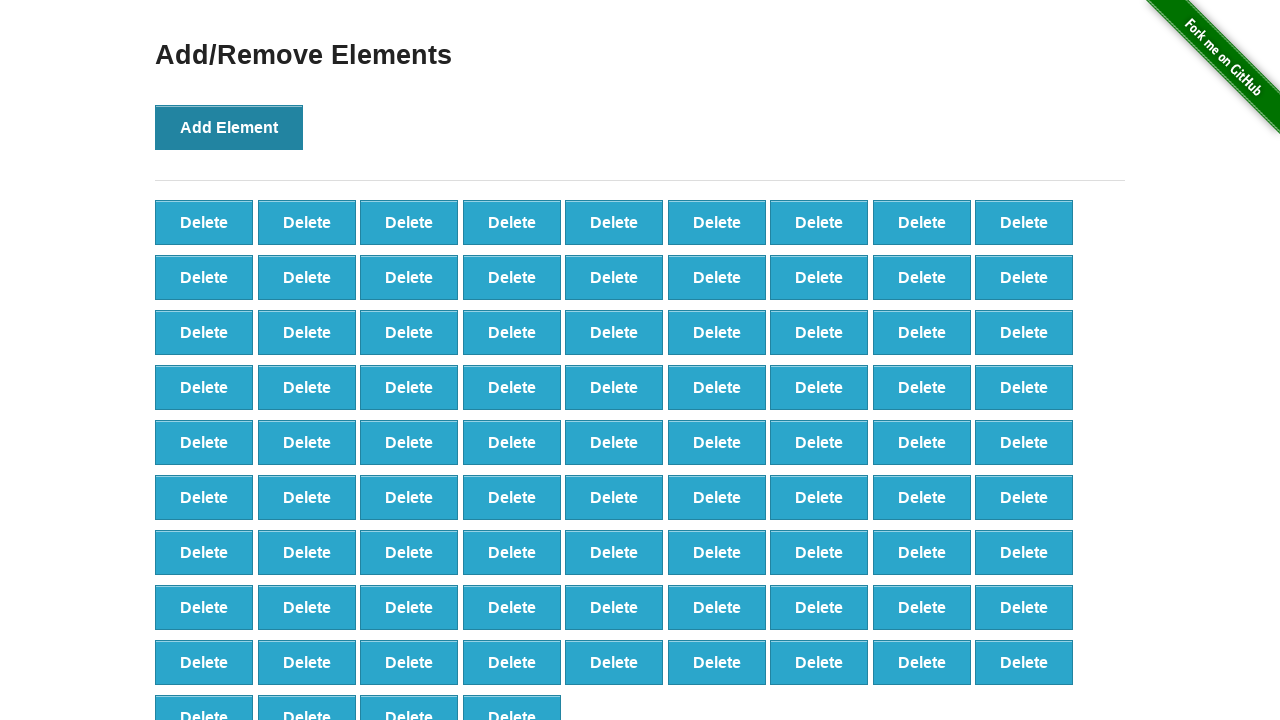

Clicked 'Add Element' button (iteration 86/100) at (229, 127) on button[onclick='addElement()']
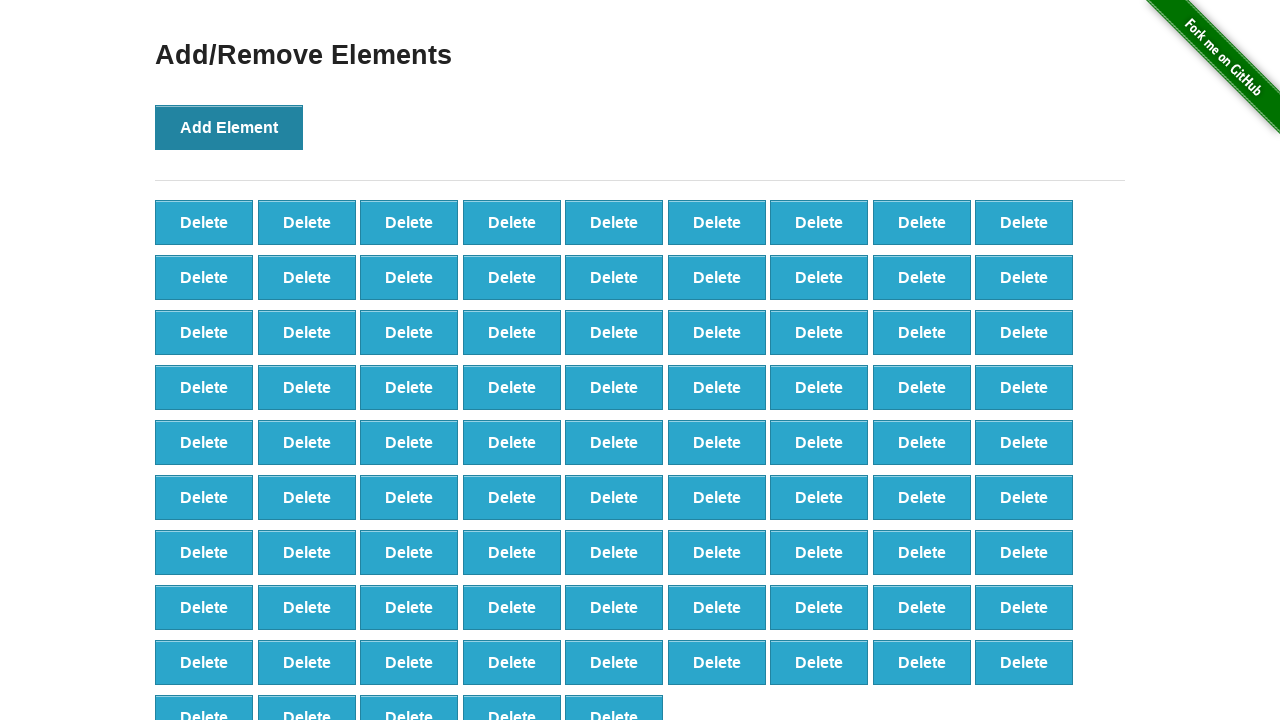

Clicked 'Add Element' button (iteration 87/100) at (229, 127) on button[onclick='addElement()']
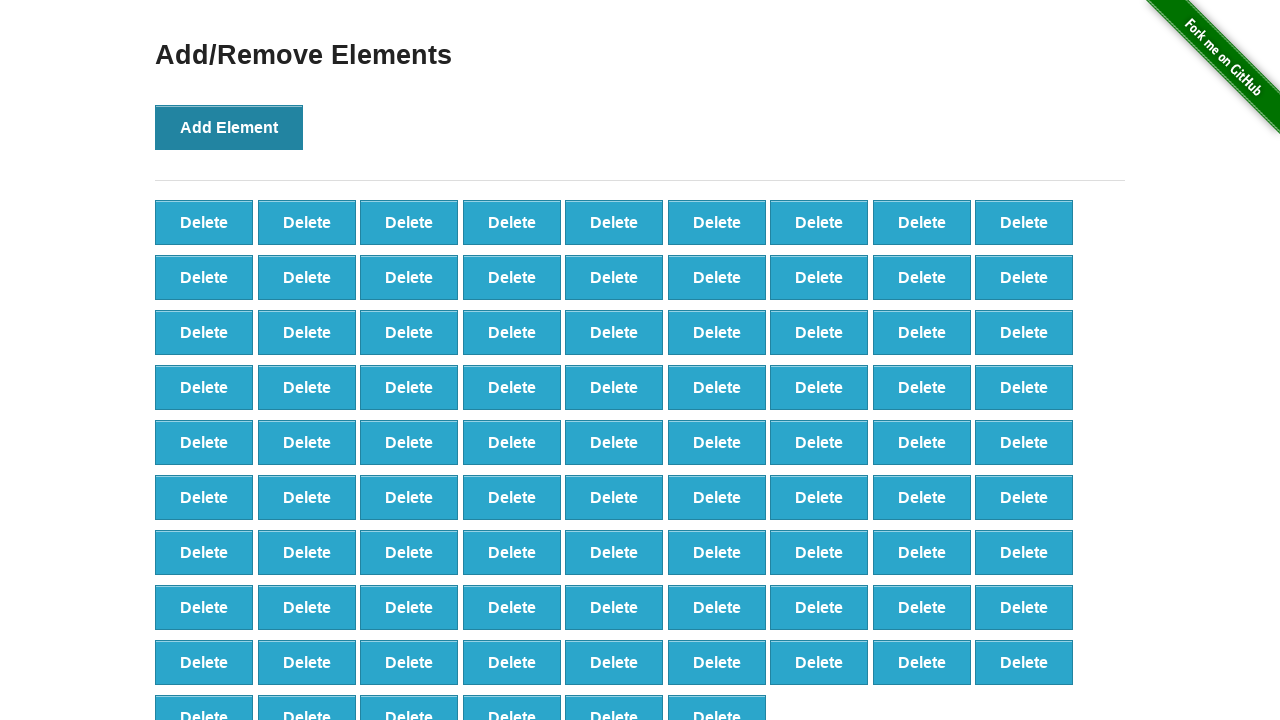

Clicked 'Add Element' button (iteration 88/100) at (229, 127) on button[onclick='addElement()']
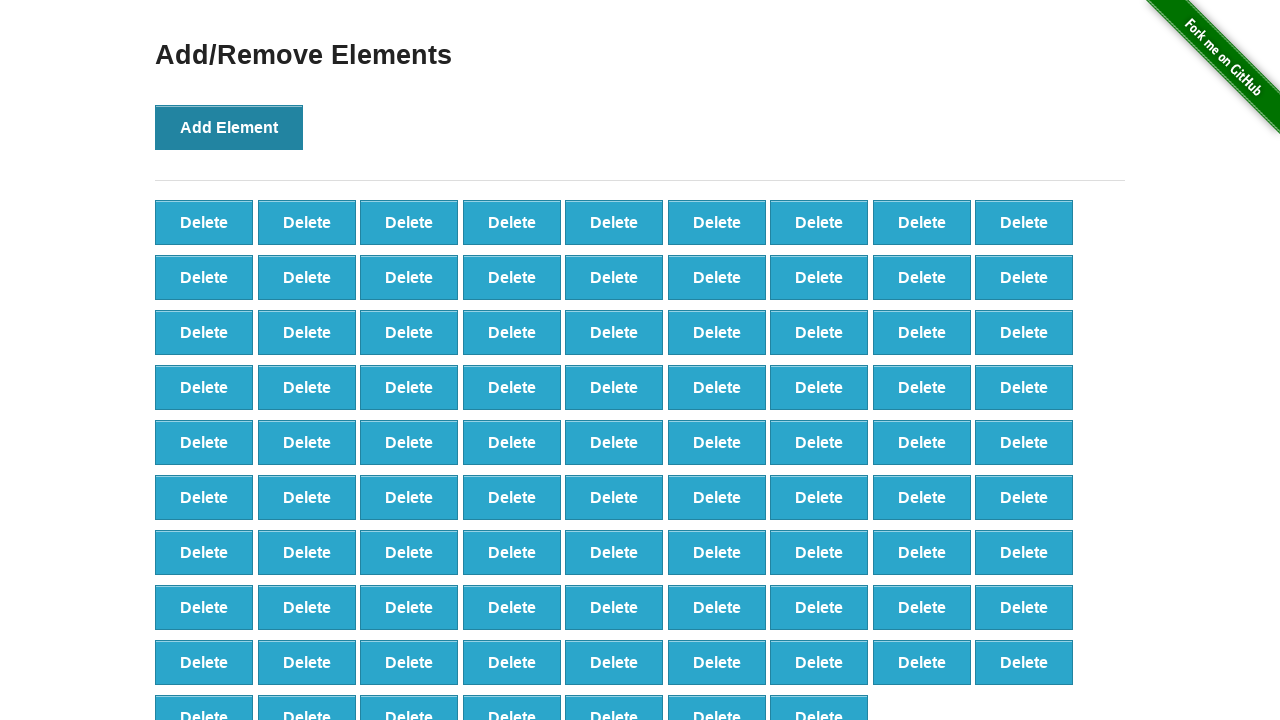

Clicked 'Add Element' button (iteration 89/100) at (229, 127) on button[onclick='addElement()']
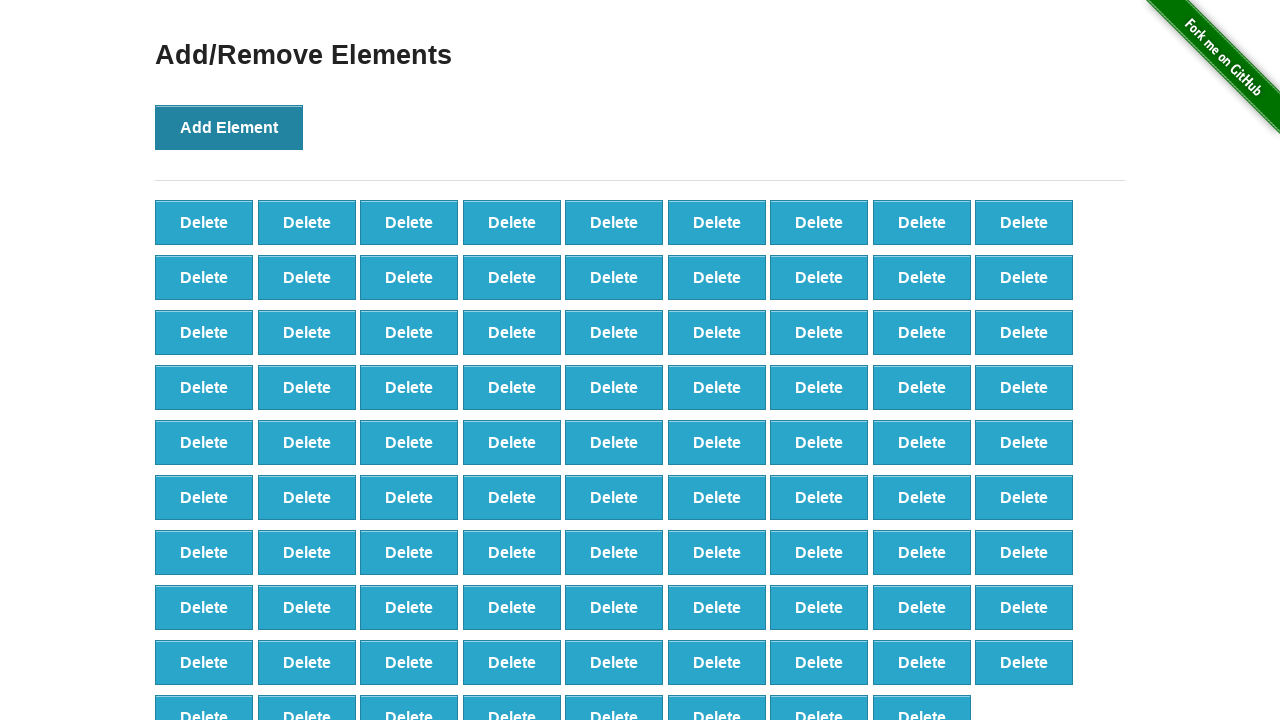

Clicked 'Add Element' button (iteration 90/100) at (229, 127) on button[onclick='addElement()']
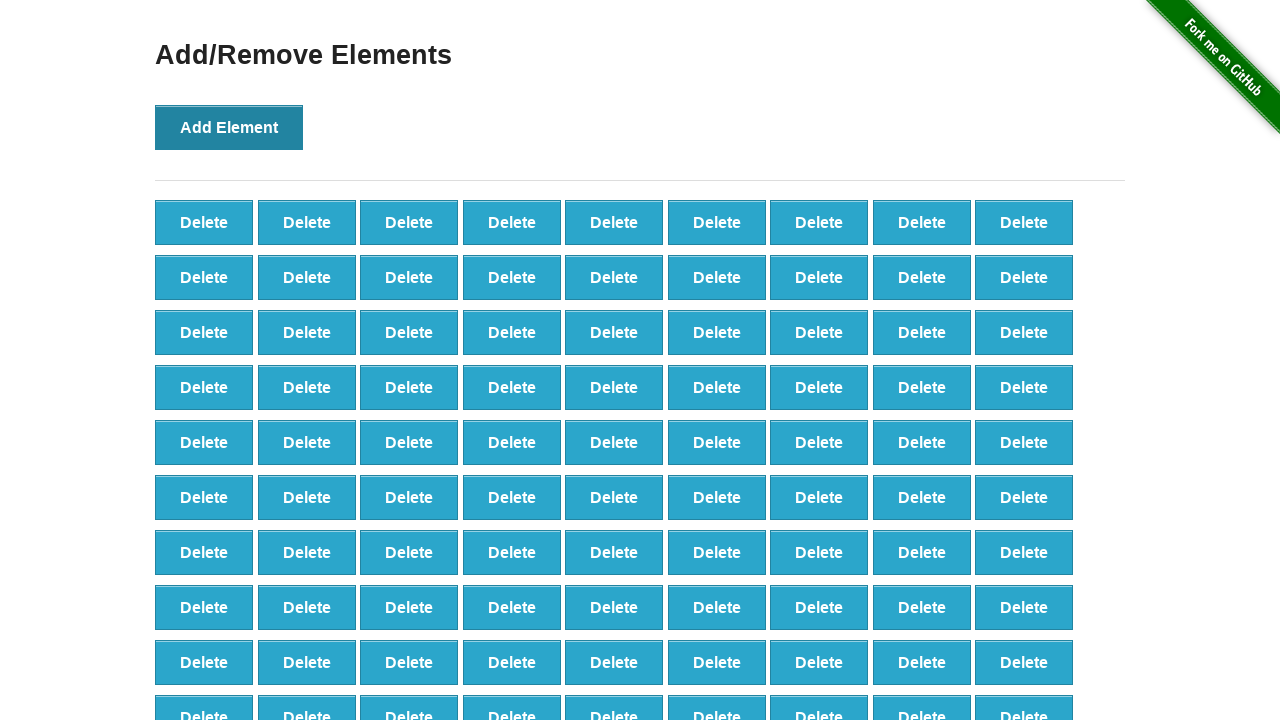

Clicked 'Add Element' button (iteration 91/100) at (229, 127) on button[onclick='addElement()']
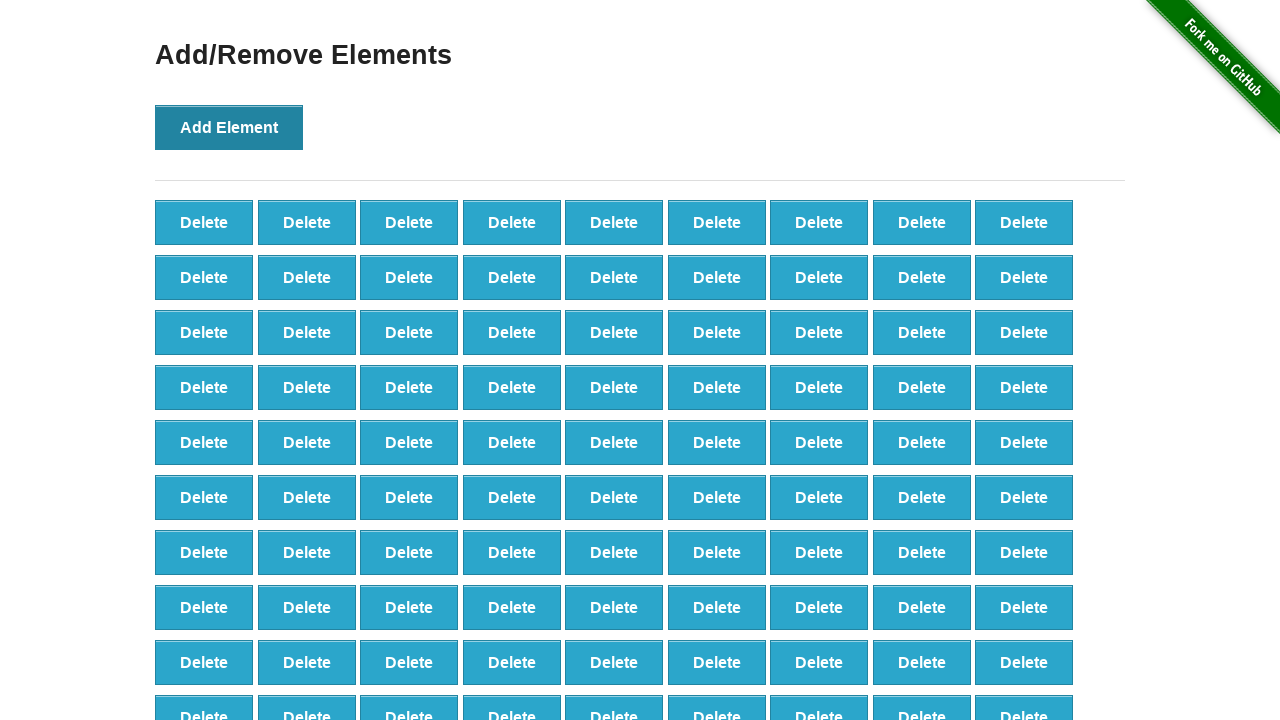

Clicked 'Add Element' button (iteration 92/100) at (229, 127) on button[onclick='addElement()']
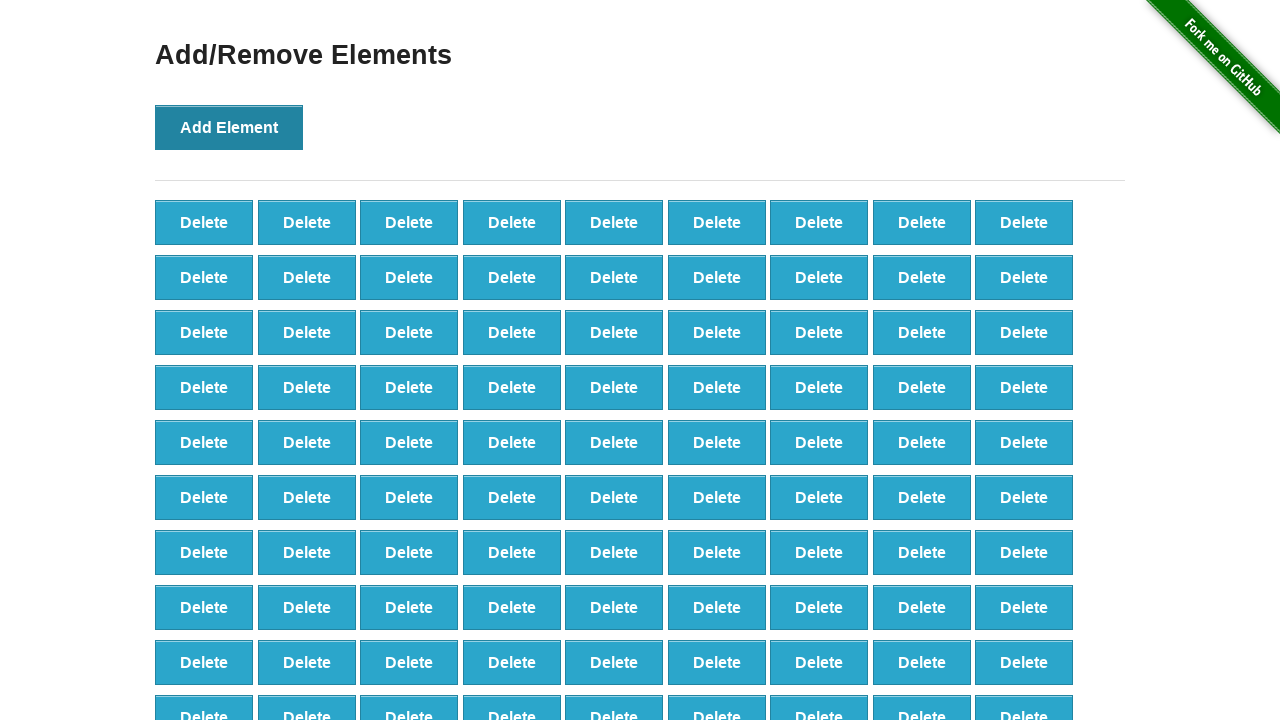

Clicked 'Add Element' button (iteration 93/100) at (229, 127) on button[onclick='addElement()']
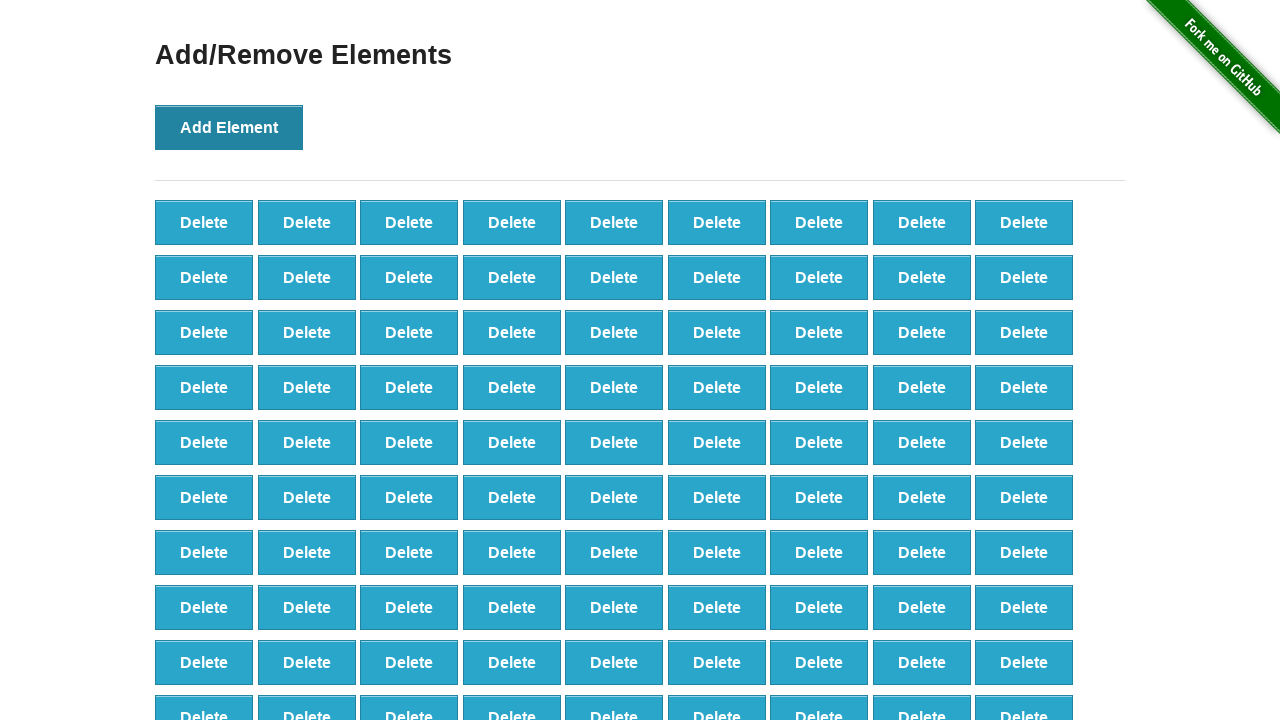

Clicked 'Add Element' button (iteration 94/100) at (229, 127) on button[onclick='addElement()']
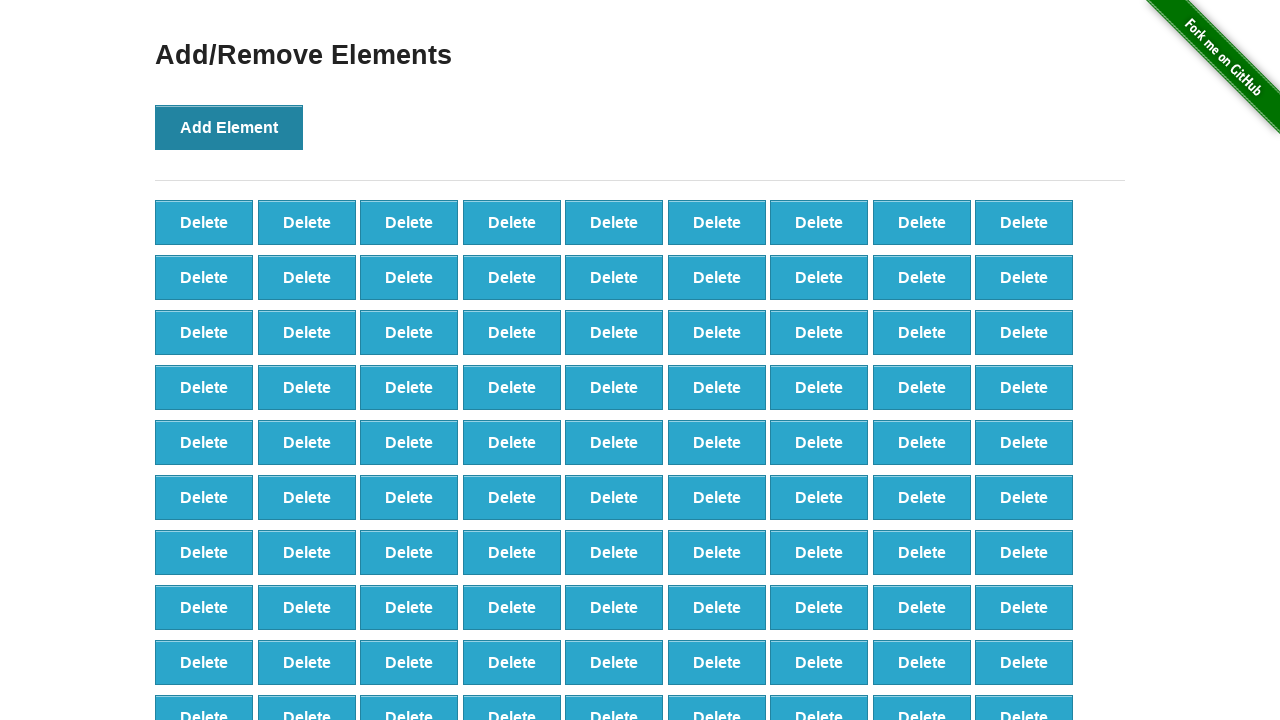

Clicked 'Add Element' button (iteration 95/100) at (229, 127) on button[onclick='addElement()']
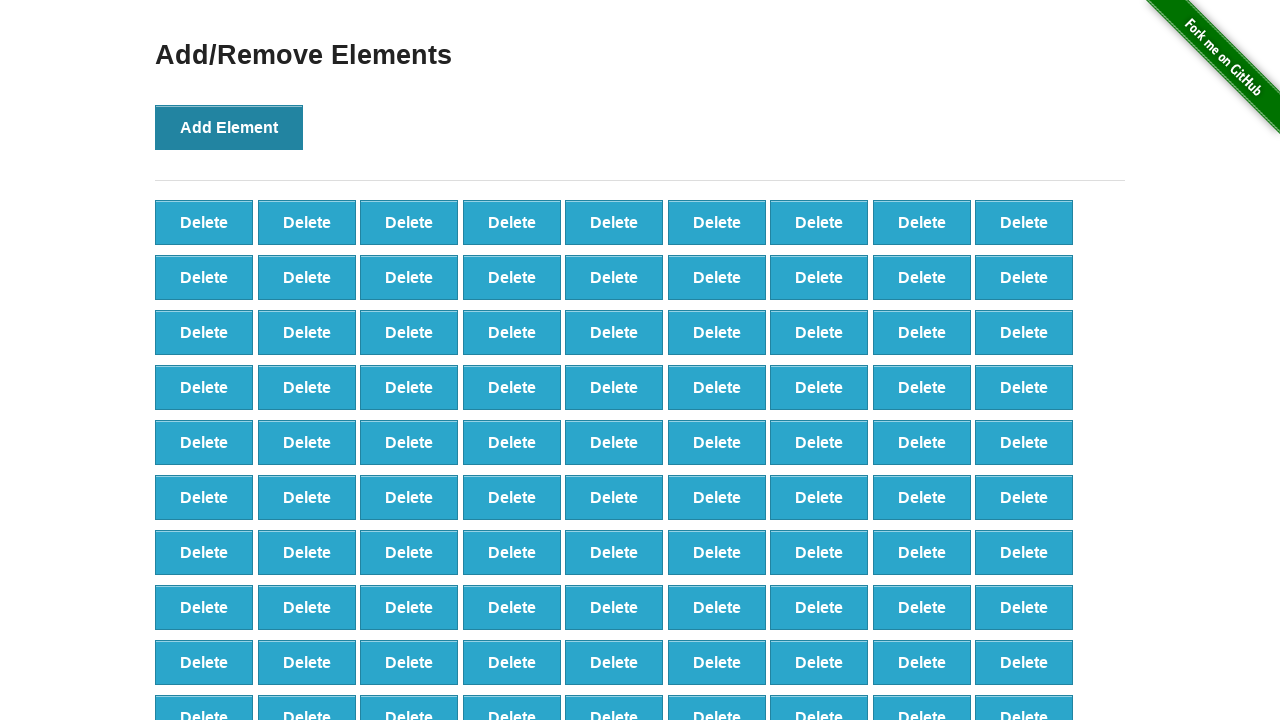

Clicked 'Add Element' button (iteration 96/100) at (229, 127) on button[onclick='addElement()']
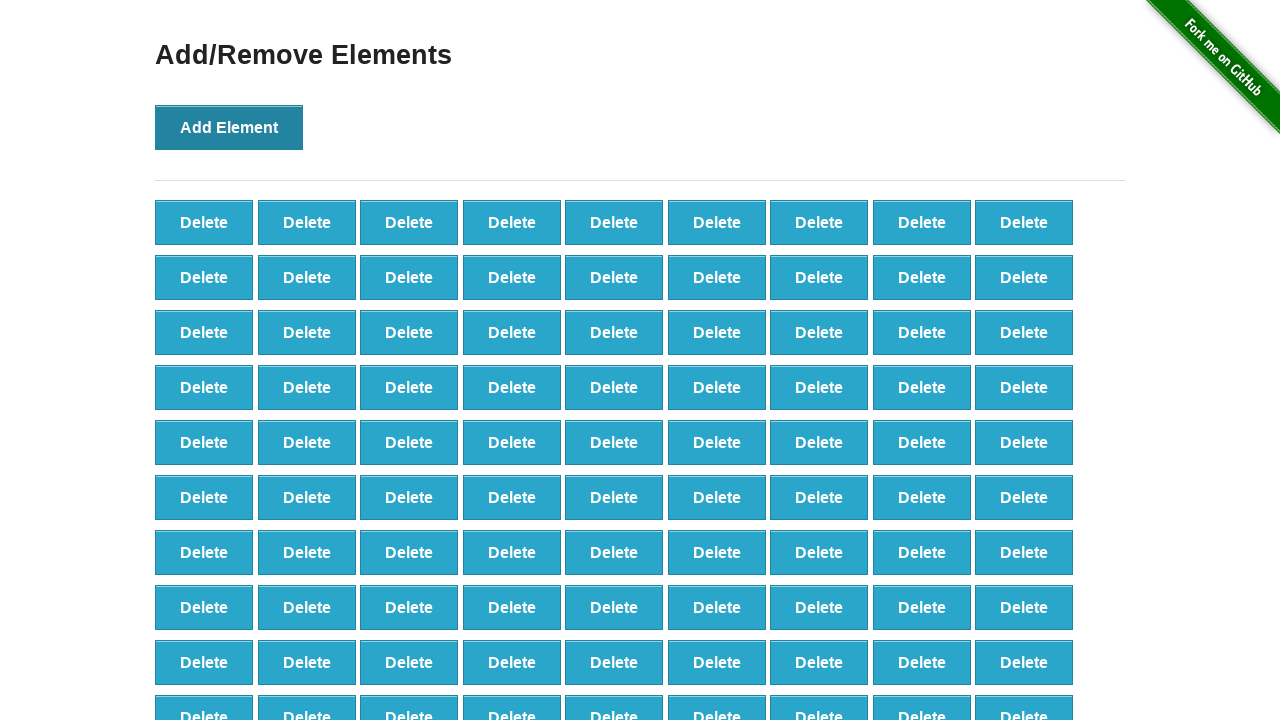

Clicked 'Add Element' button (iteration 97/100) at (229, 127) on button[onclick='addElement()']
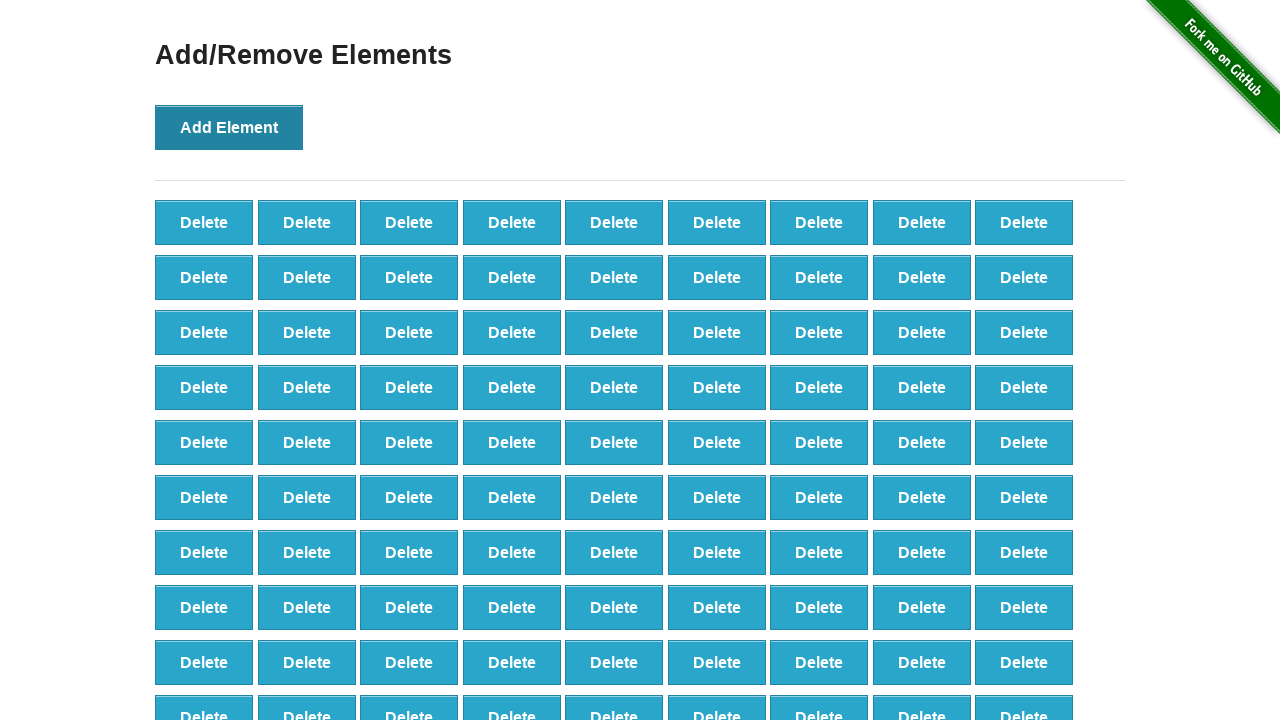

Clicked 'Add Element' button (iteration 98/100) at (229, 127) on button[onclick='addElement()']
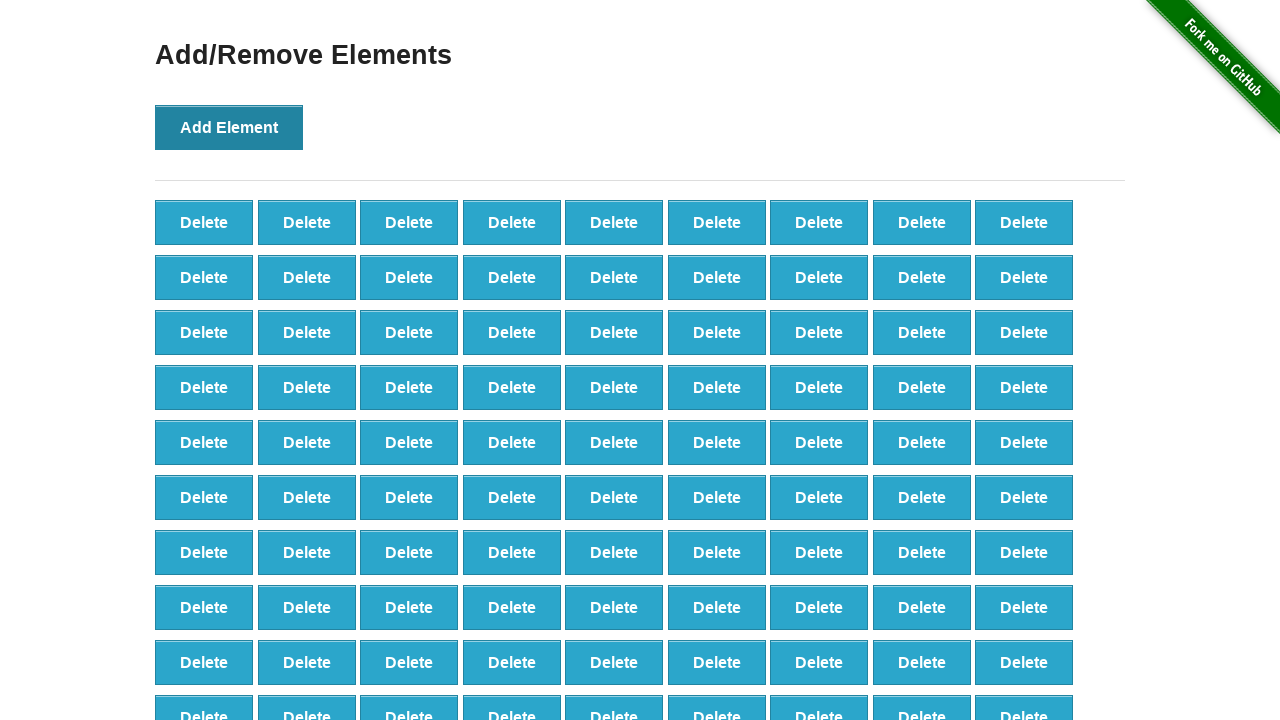

Clicked 'Add Element' button (iteration 99/100) at (229, 127) on button[onclick='addElement()']
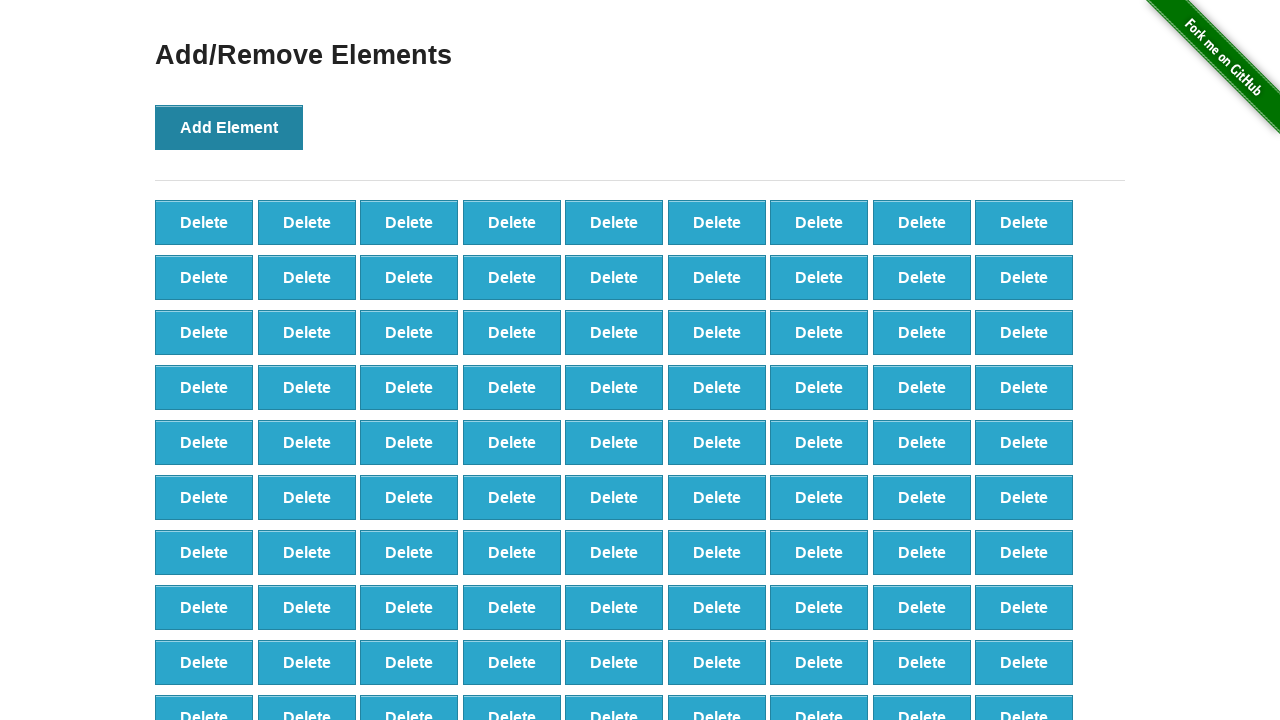

Clicked 'Add Element' button (iteration 100/100) at (229, 127) on button[onclick='addElement()']
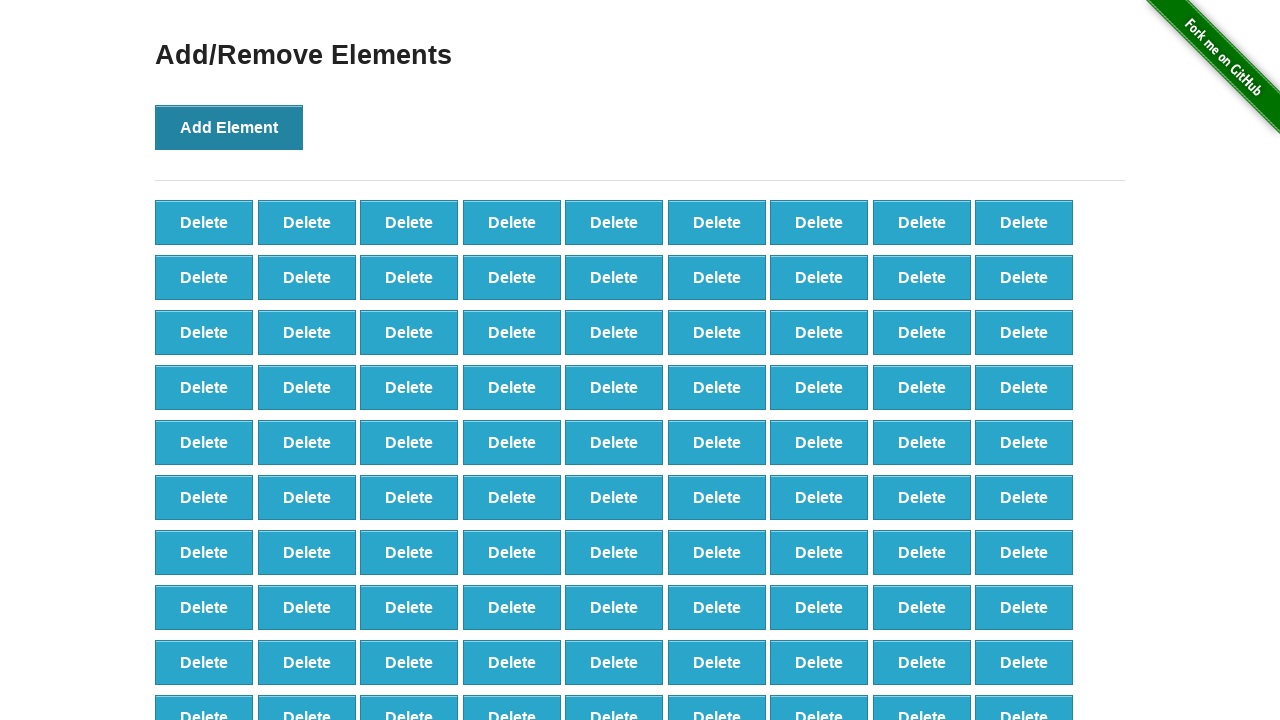

Verified that 100 delete buttons were created
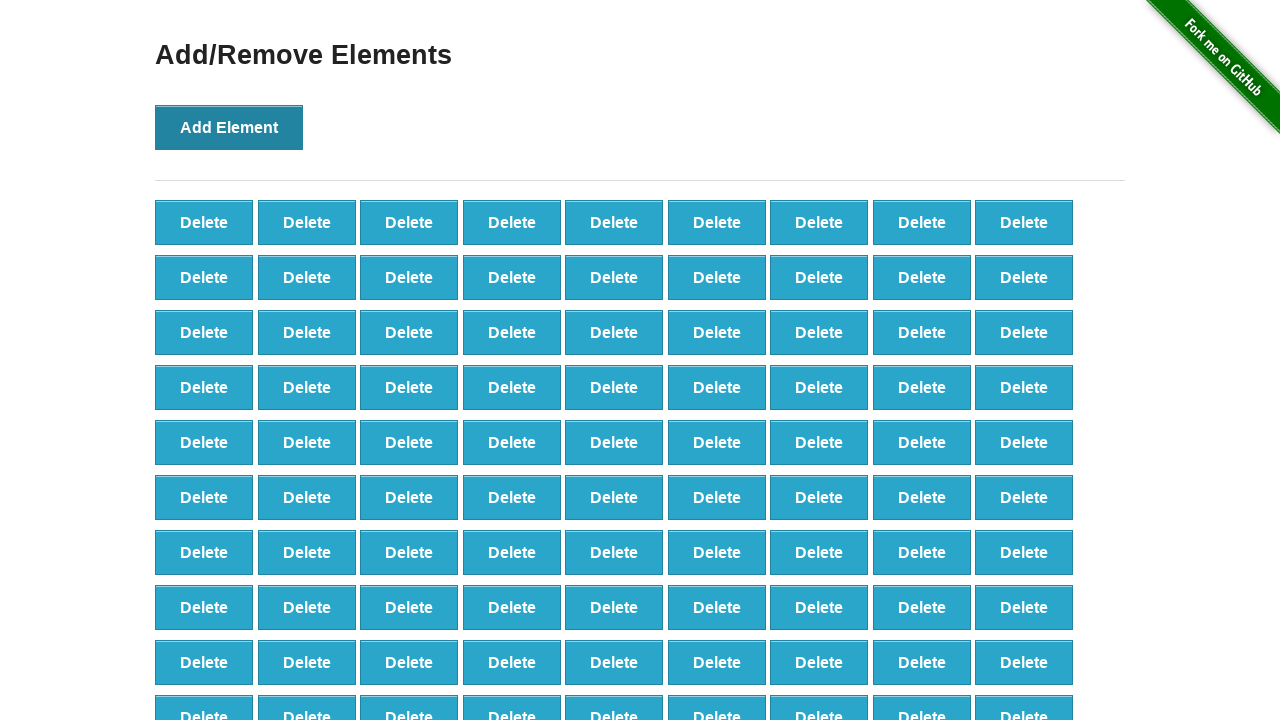

Clicked delete button (iteration 1/30) at (204, 222) on button[onclick='deleteElement()'] >> nth=0
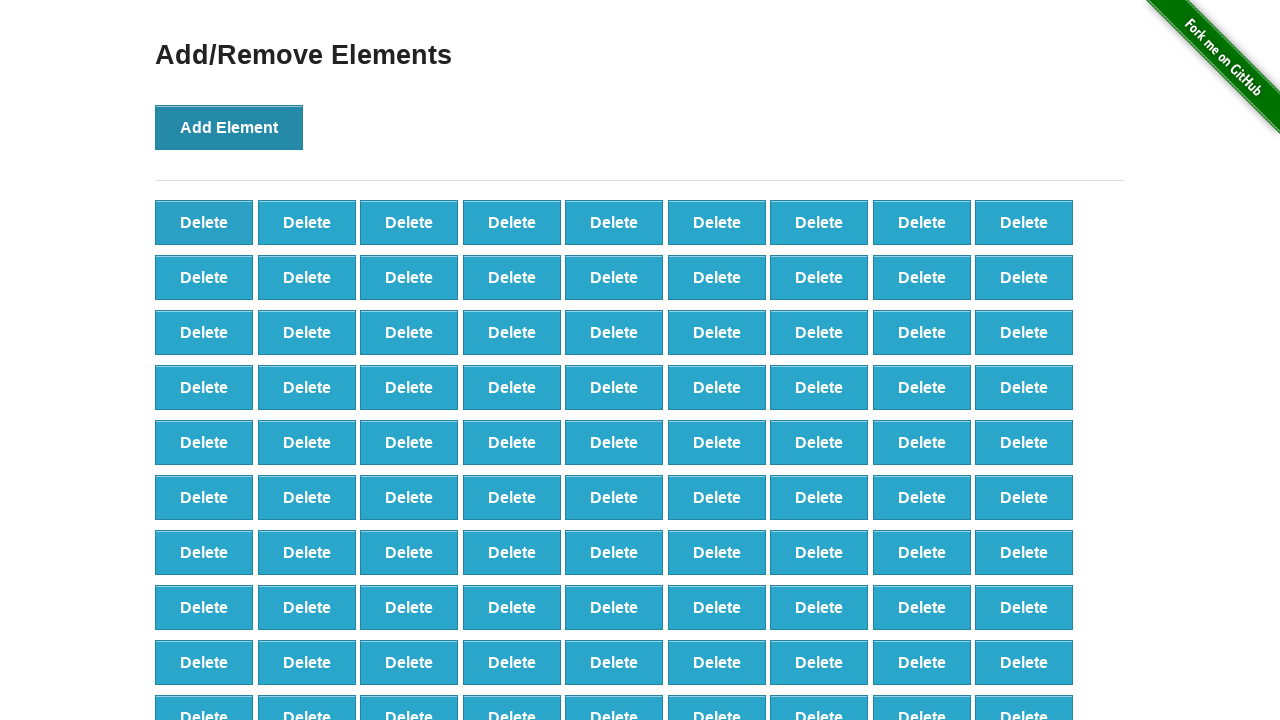

Clicked delete button (iteration 2/30) at (204, 222) on button[onclick='deleteElement()'] >> nth=0
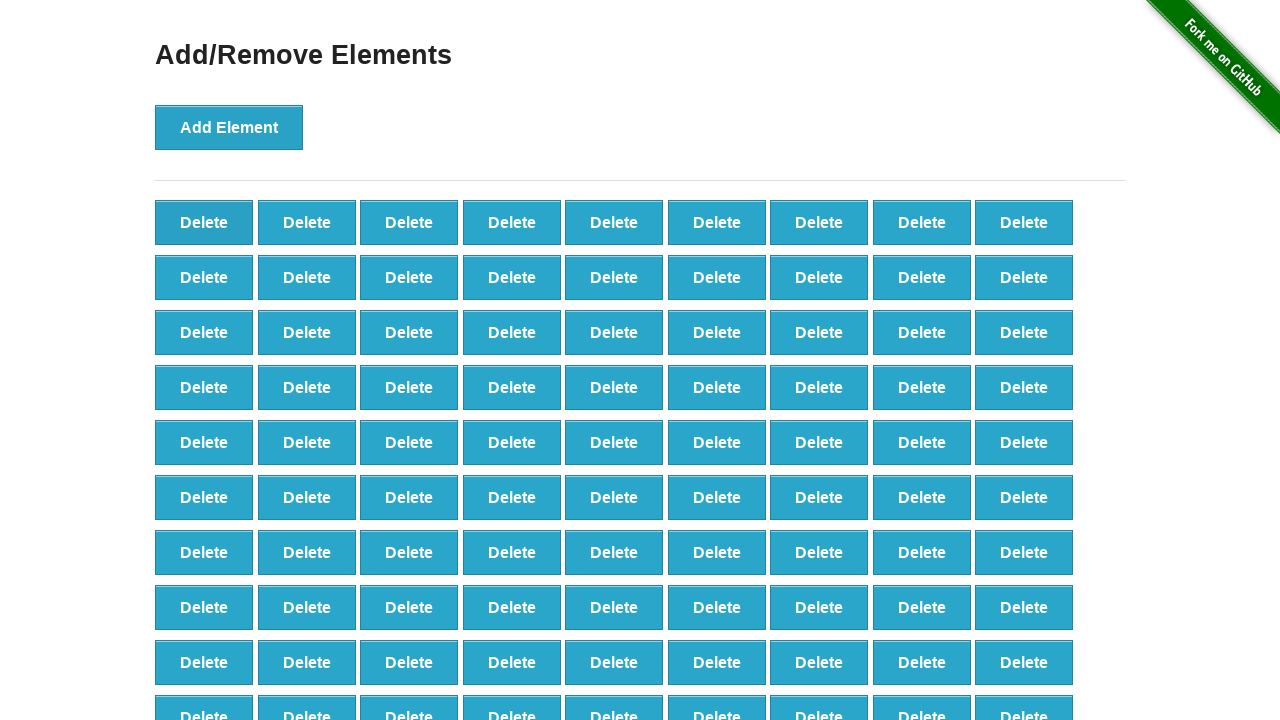

Clicked delete button (iteration 3/30) at (204, 222) on button[onclick='deleteElement()'] >> nth=0
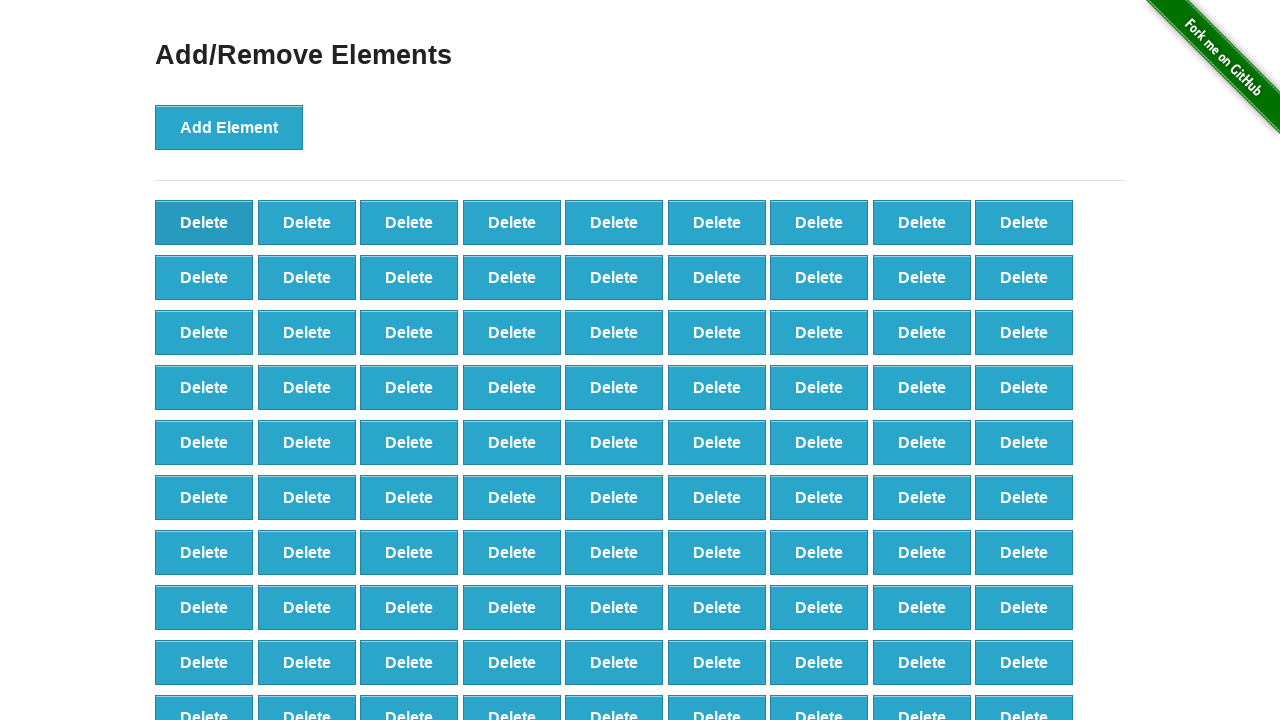

Clicked delete button (iteration 4/30) at (204, 222) on button[onclick='deleteElement()'] >> nth=0
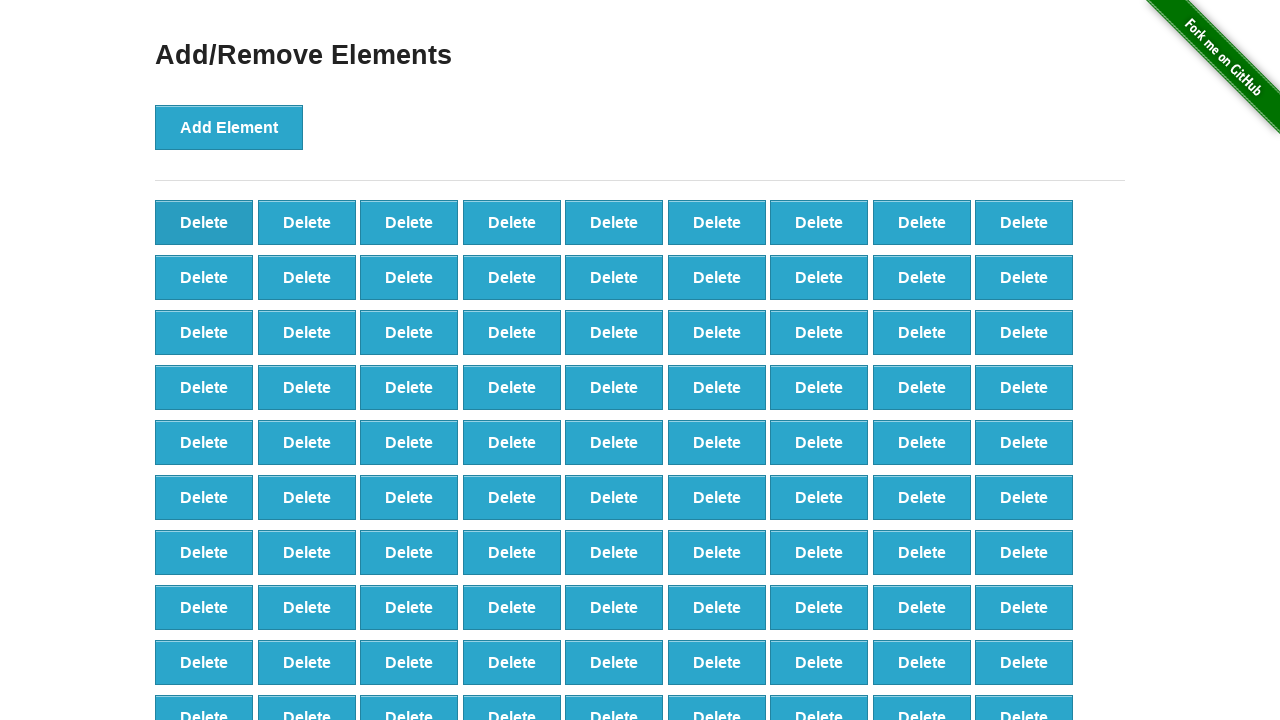

Clicked delete button (iteration 5/30) at (204, 222) on button[onclick='deleteElement()'] >> nth=0
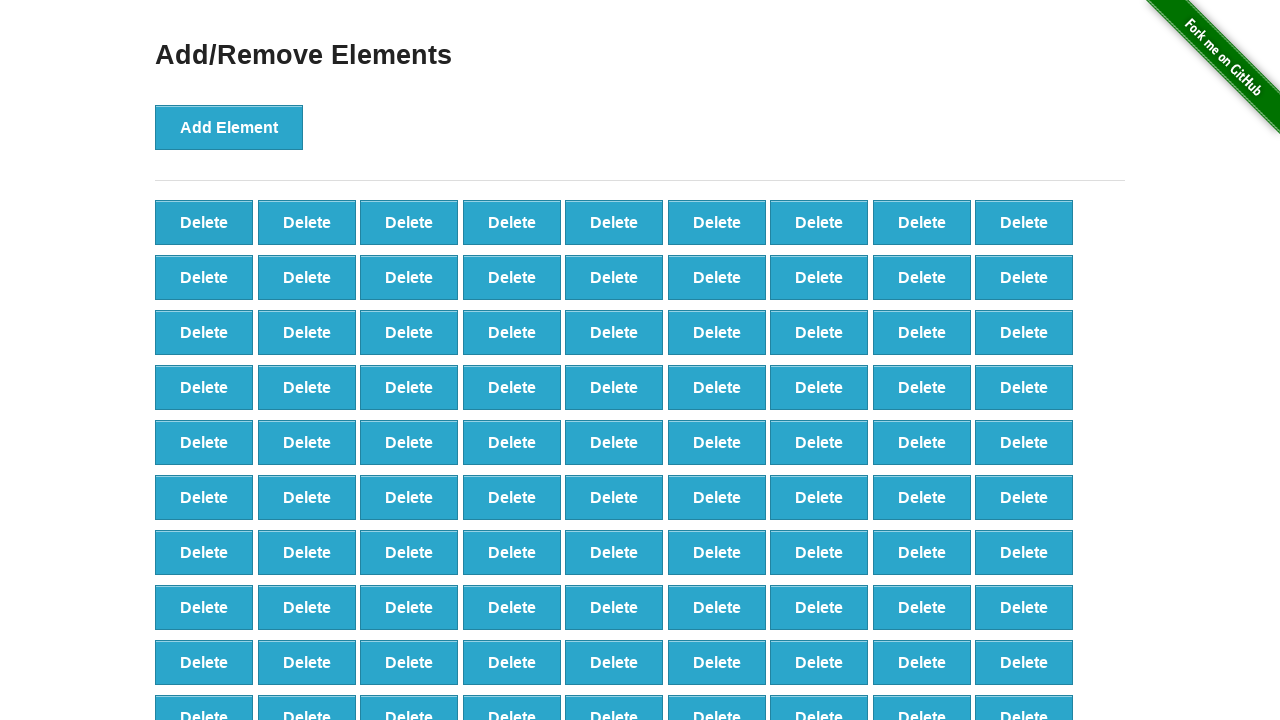

Clicked delete button (iteration 6/30) at (204, 222) on button[onclick='deleteElement()'] >> nth=0
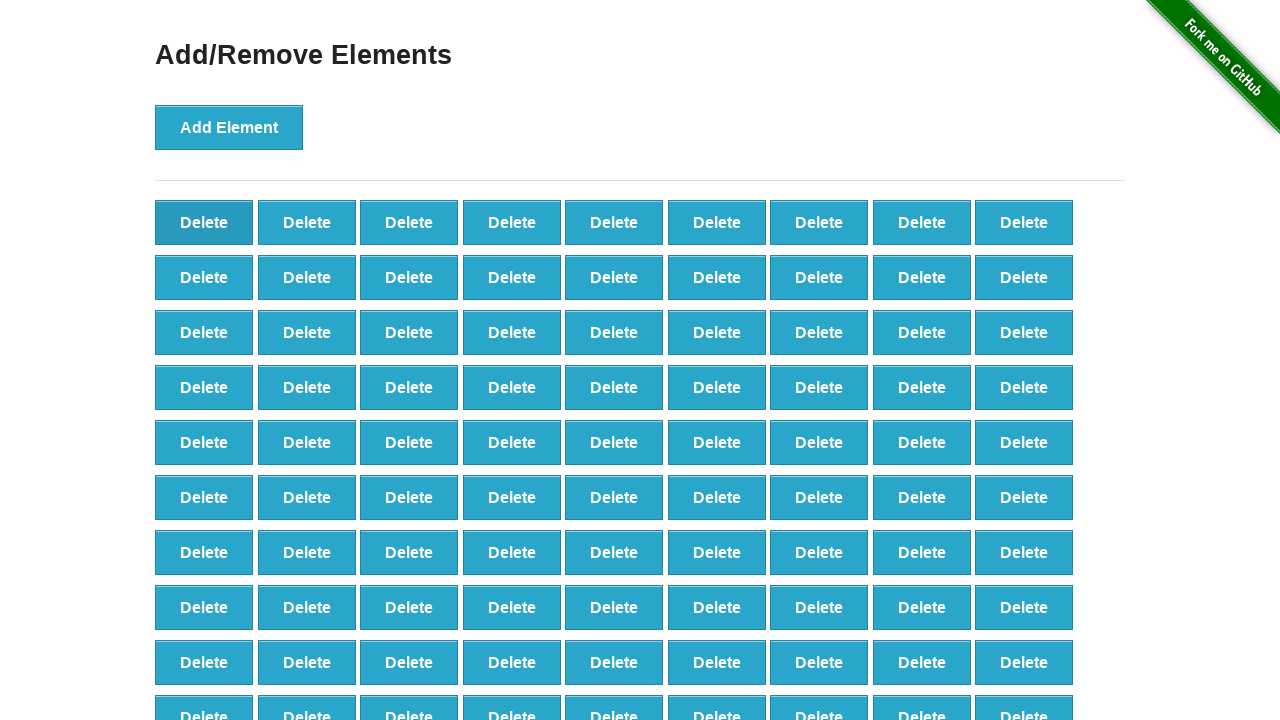

Clicked delete button (iteration 7/30) at (204, 222) on button[onclick='deleteElement()'] >> nth=0
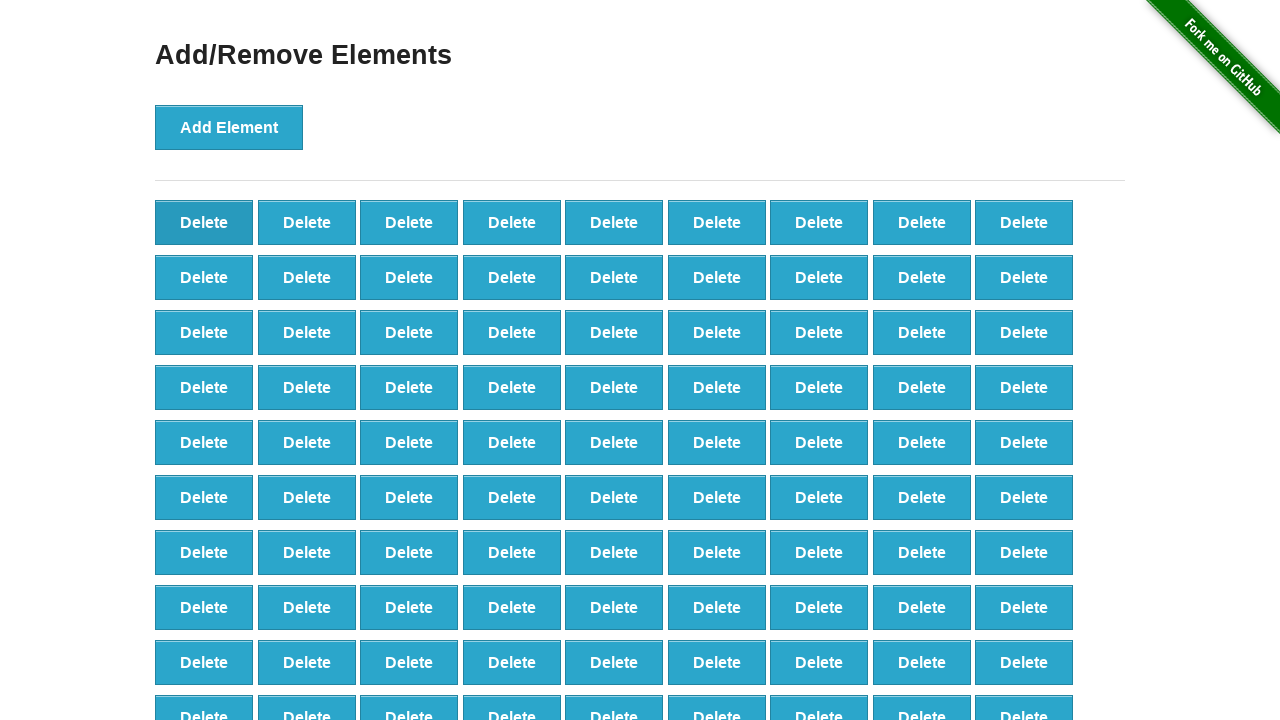

Clicked delete button (iteration 8/30) at (204, 222) on button[onclick='deleteElement()'] >> nth=0
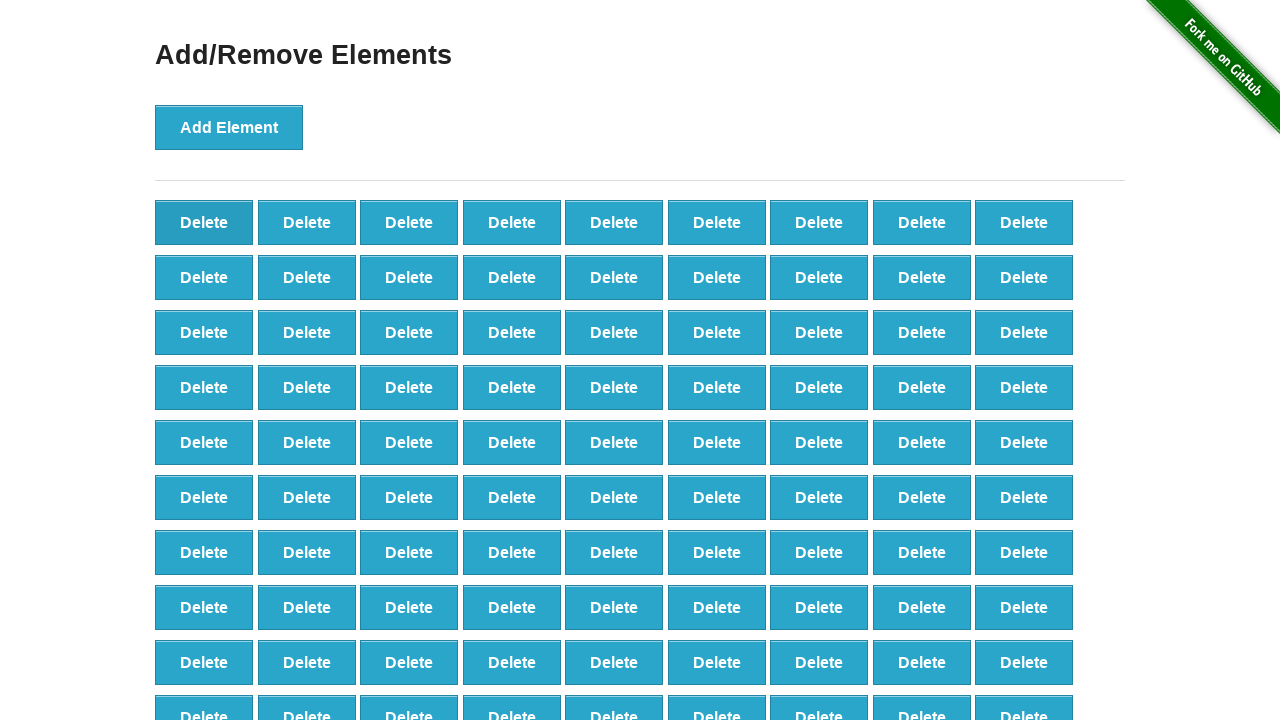

Clicked delete button (iteration 9/30) at (204, 222) on button[onclick='deleteElement()'] >> nth=0
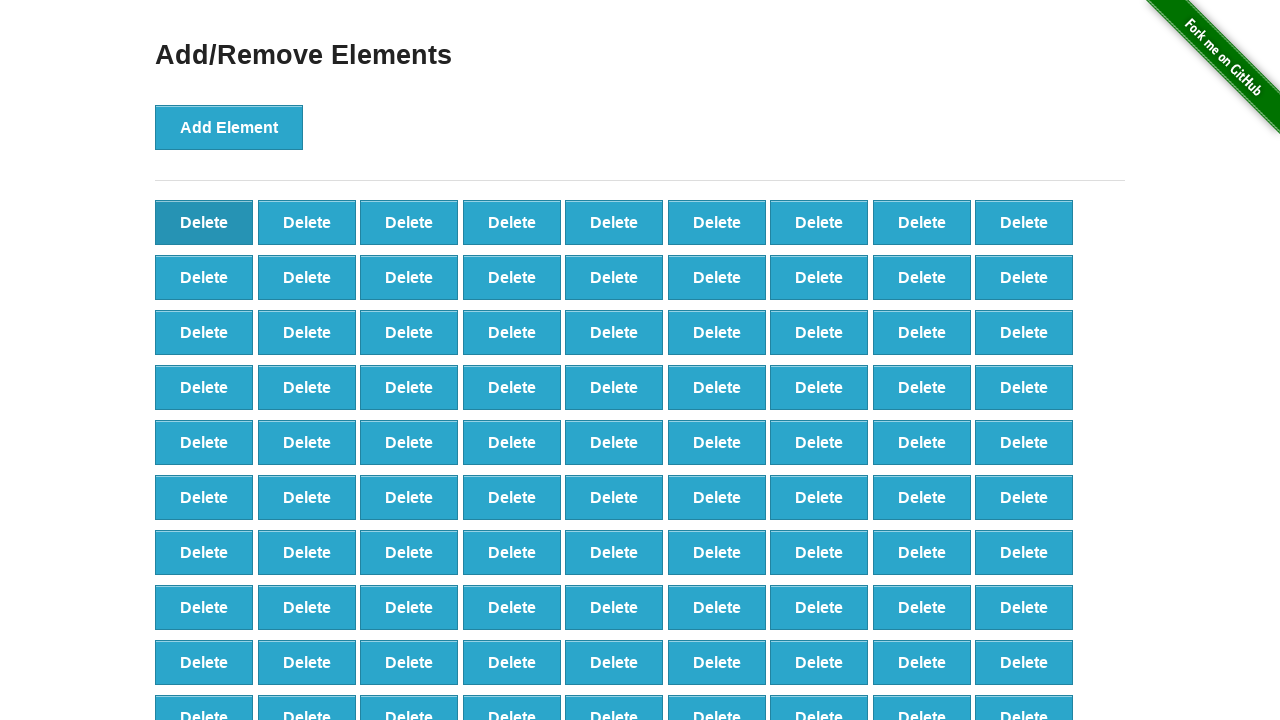

Clicked delete button (iteration 10/30) at (204, 222) on button[onclick='deleteElement()'] >> nth=0
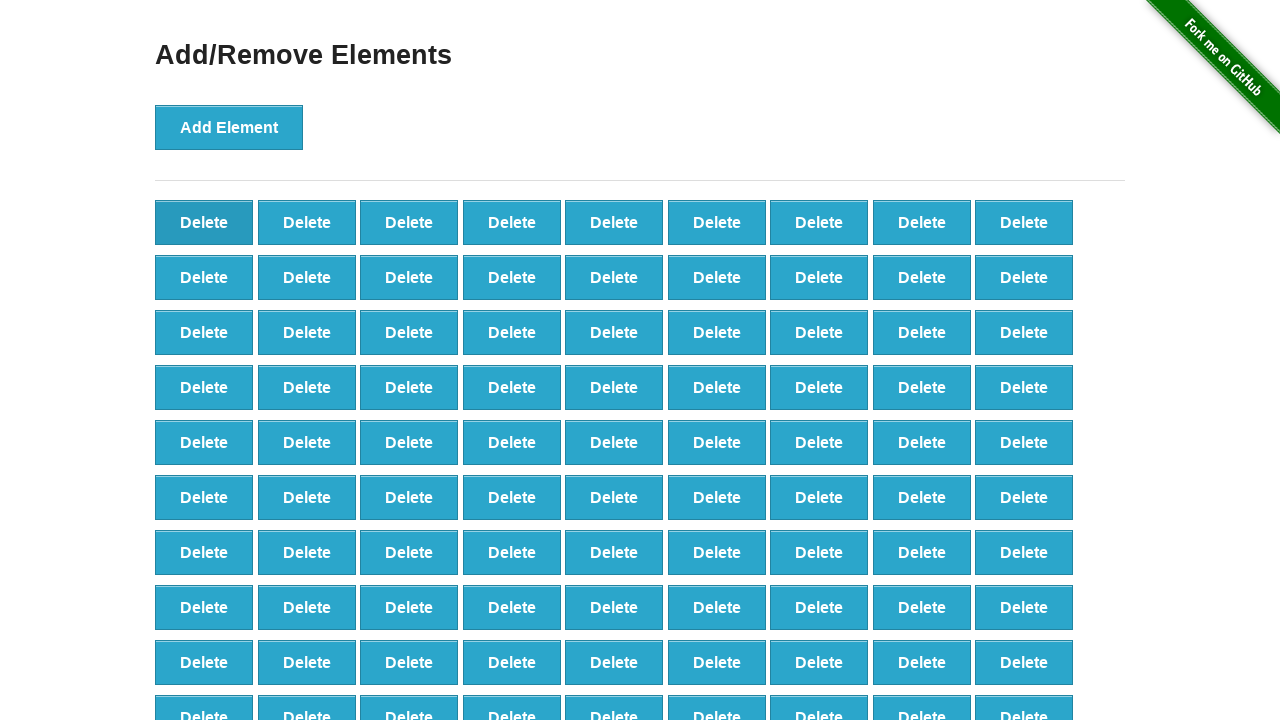

Clicked delete button (iteration 11/30) at (204, 222) on button[onclick='deleteElement()'] >> nth=0
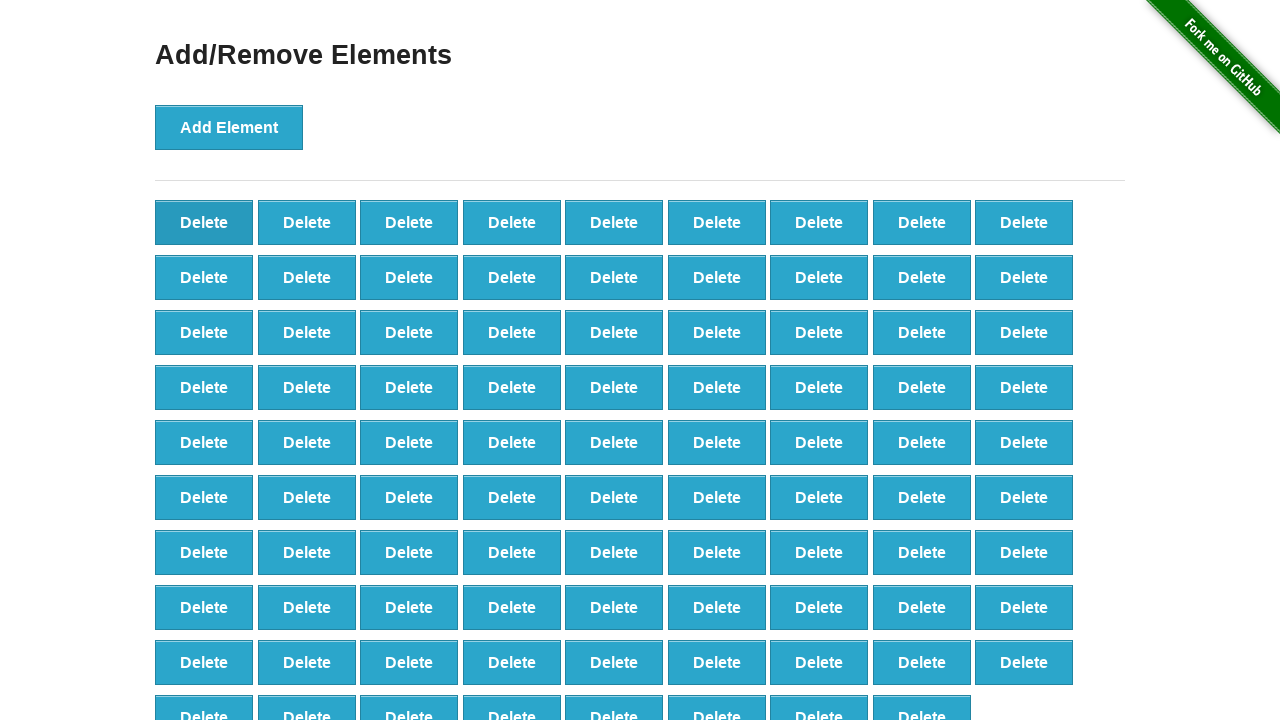

Clicked delete button (iteration 12/30) at (204, 222) on button[onclick='deleteElement()'] >> nth=0
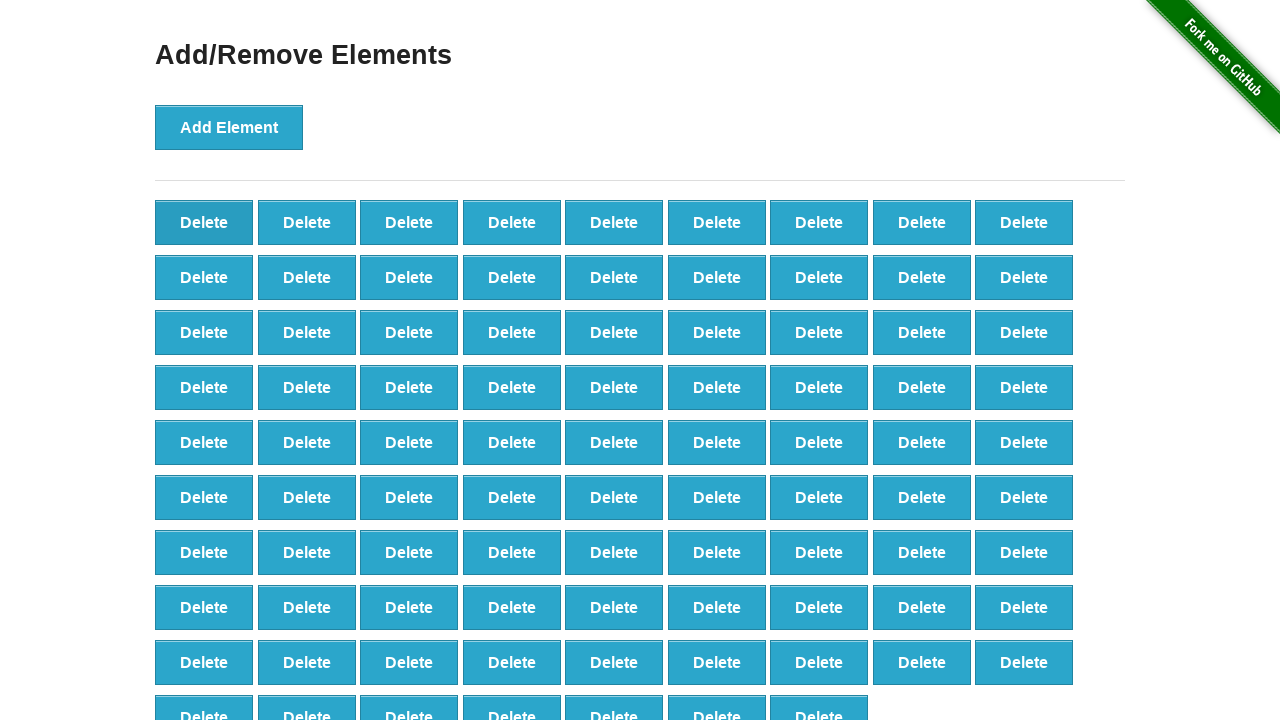

Clicked delete button (iteration 13/30) at (204, 222) on button[onclick='deleteElement()'] >> nth=0
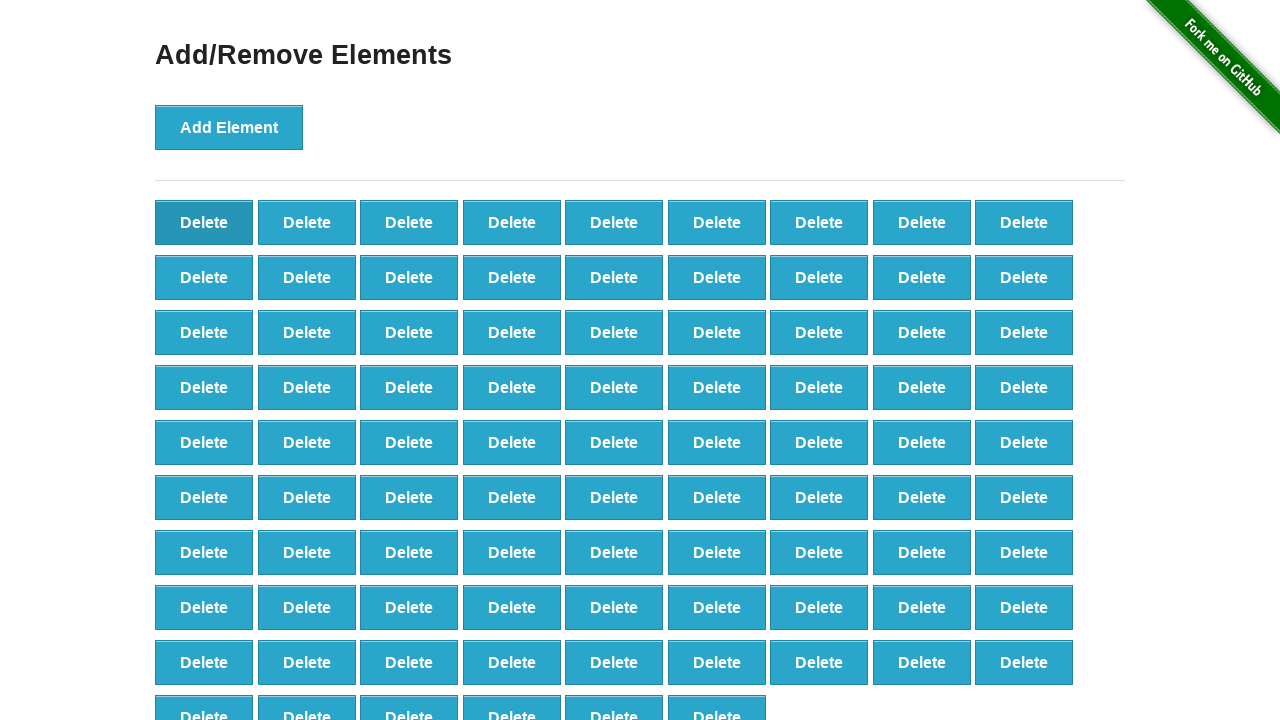

Clicked delete button (iteration 14/30) at (204, 222) on button[onclick='deleteElement()'] >> nth=0
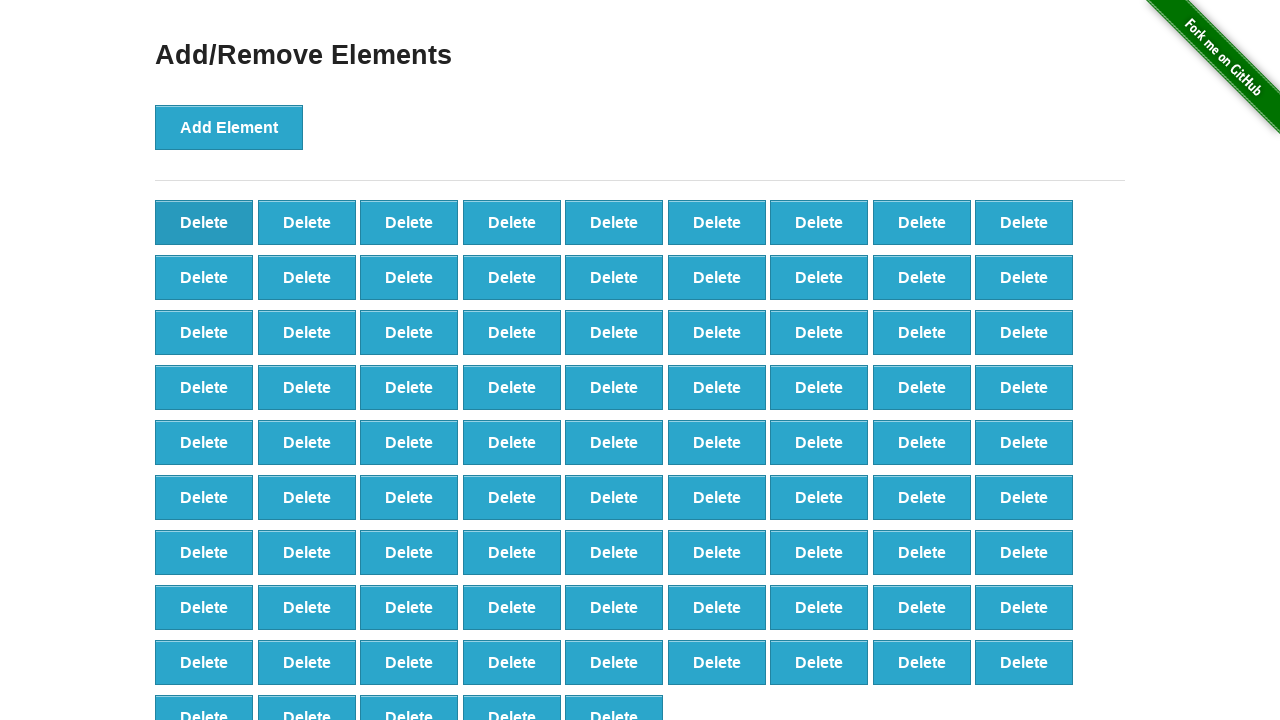

Clicked delete button (iteration 15/30) at (204, 222) on button[onclick='deleteElement()'] >> nth=0
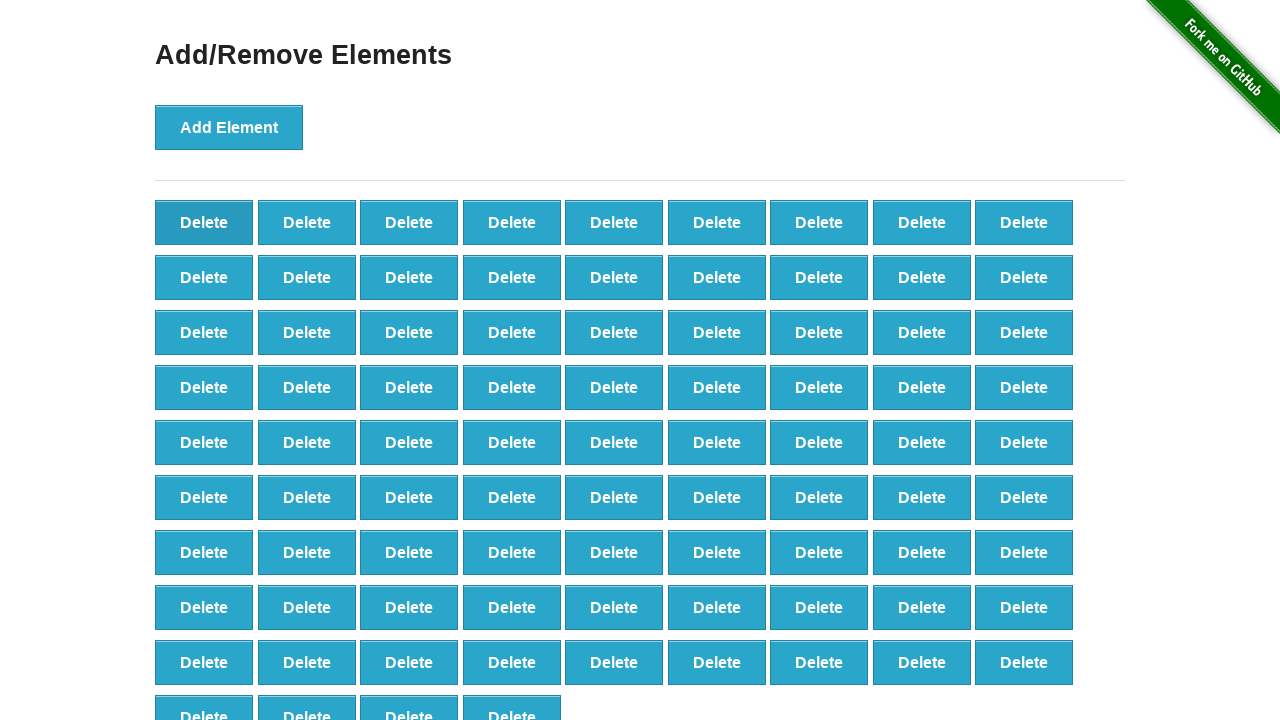

Clicked delete button (iteration 16/30) at (204, 222) on button[onclick='deleteElement()'] >> nth=0
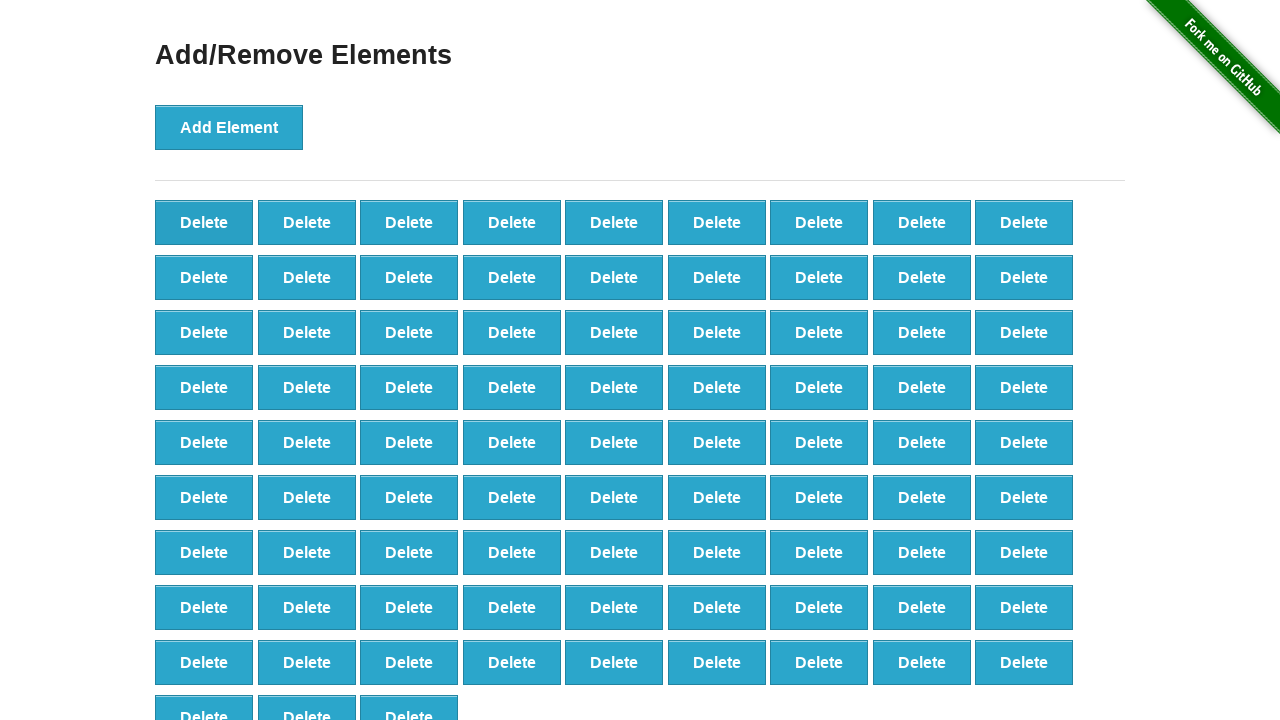

Clicked delete button (iteration 17/30) at (204, 222) on button[onclick='deleteElement()'] >> nth=0
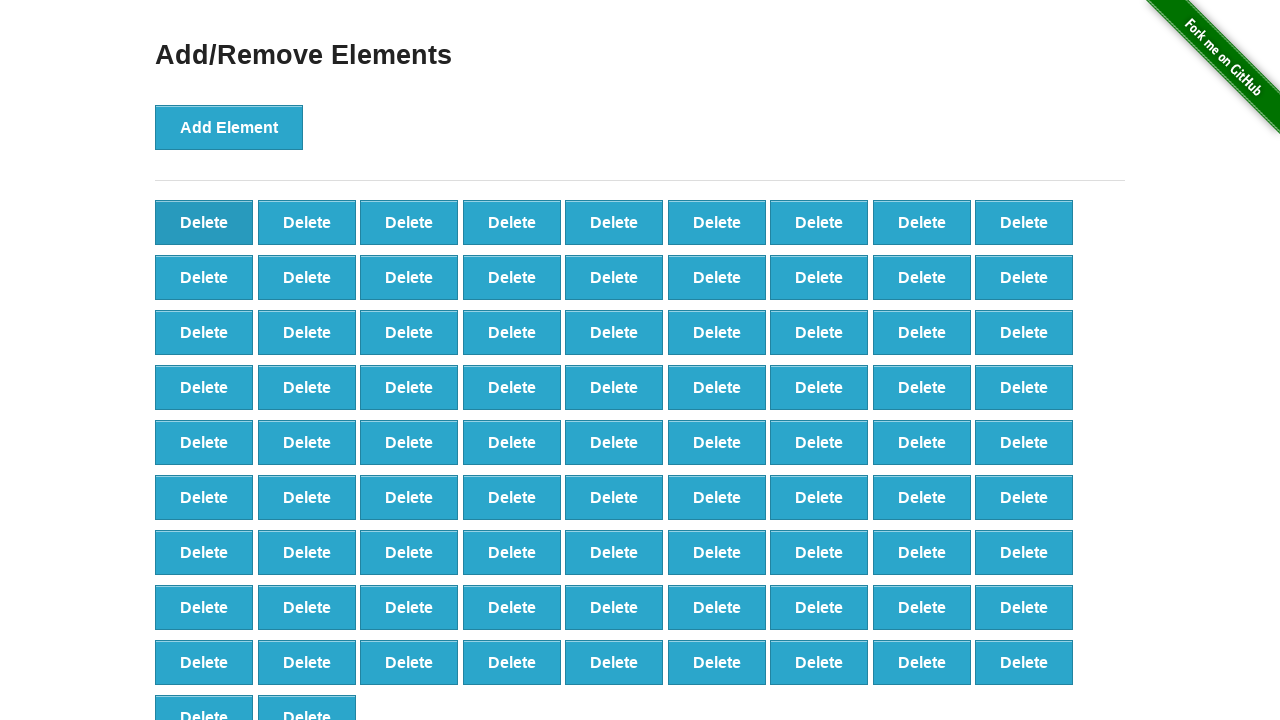

Clicked delete button (iteration 18/30) at (204, 222) on button[onclick='deleteElement()'] >> nth=0
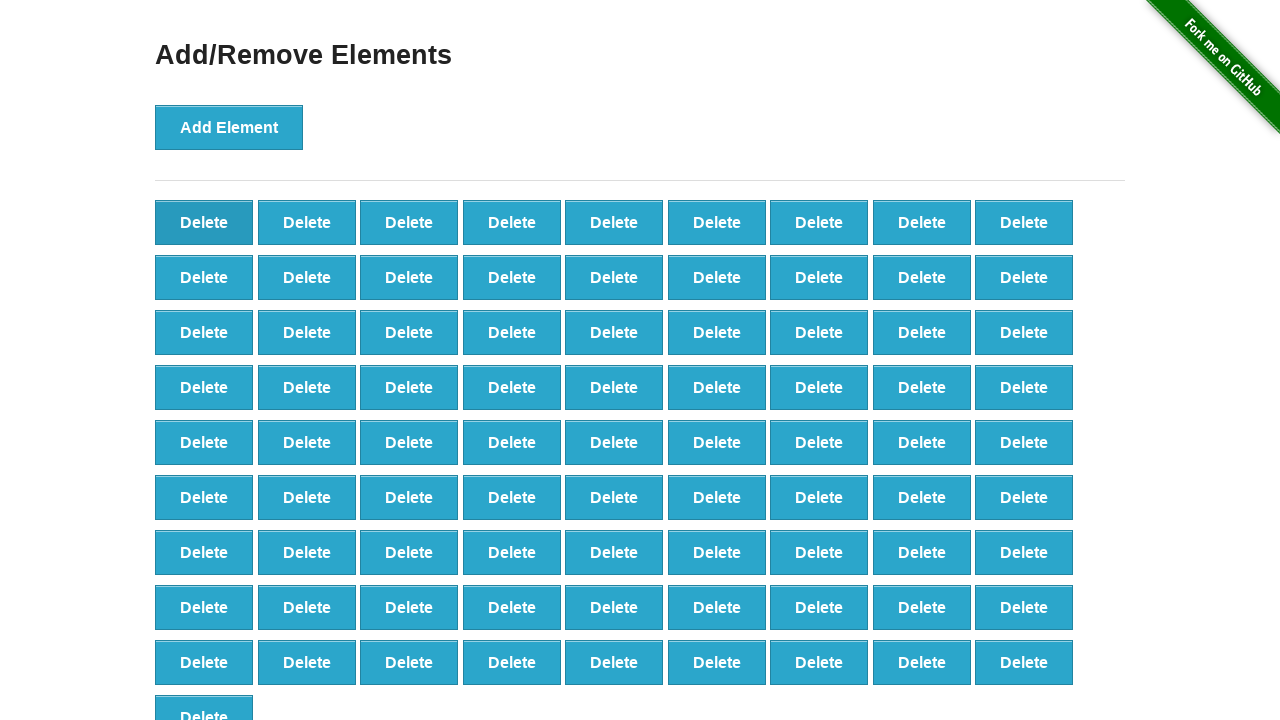

Clicked delete button (iteration 19/30) at (204, 222) on button[onclick='deleteElement()'] >> nth=0
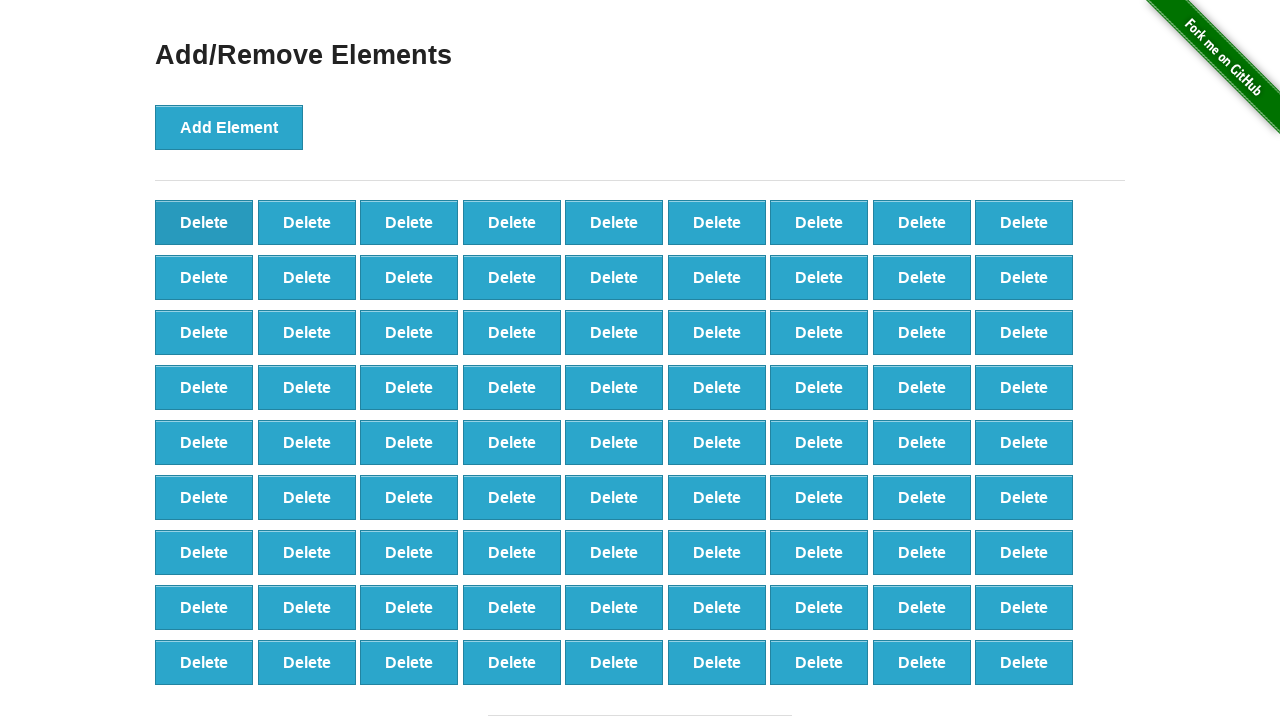

Clicked delete button (iteration 20/30) at (204, 222) on button[onclick='deleteElement()'] >> nth=0
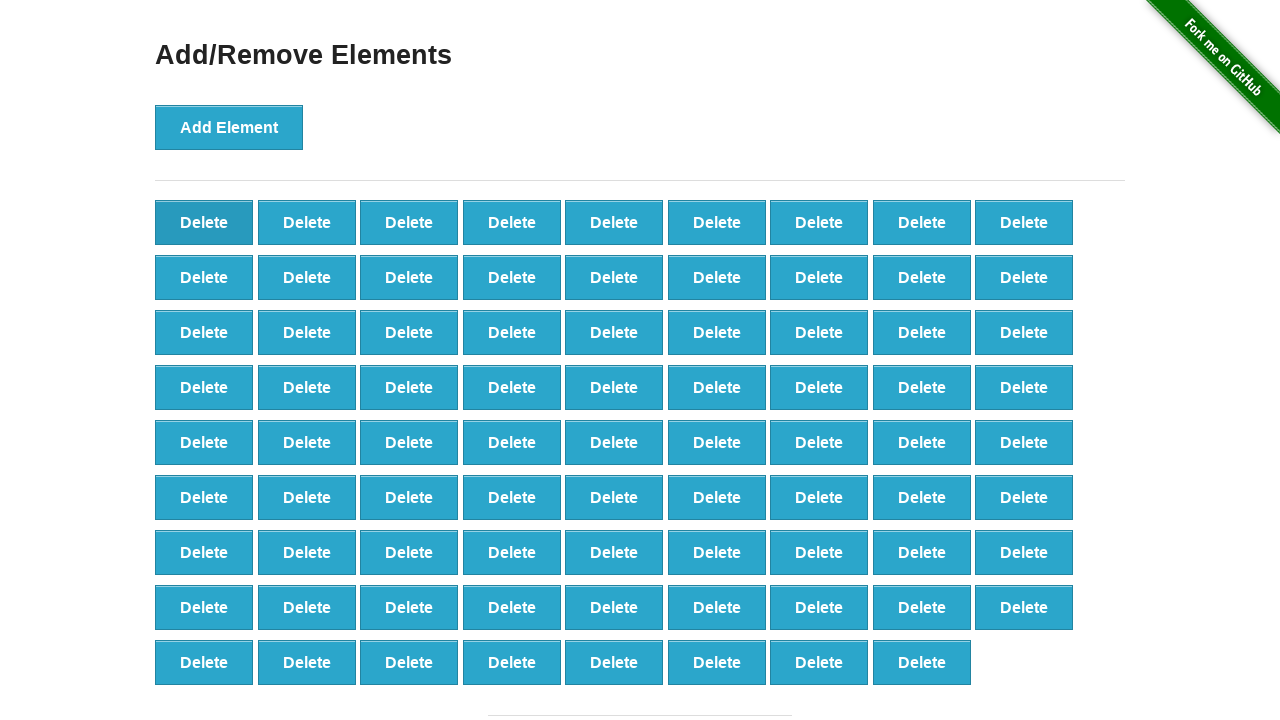

Clicked delete button (iteration 21/30) at (204, 222) on button[onclick='deleteElement()'] >> nth=0
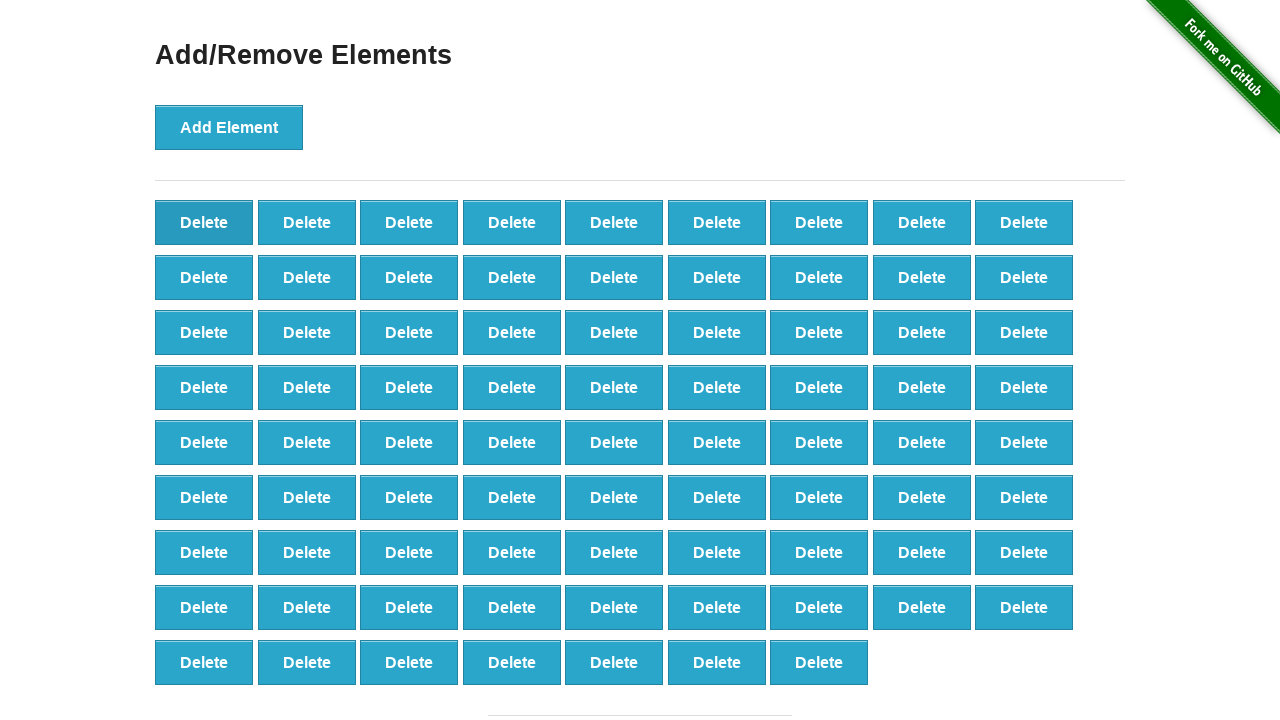

Clicked delete button (iteration 22/30) at (204, 222) on button[onclick='deleteElement()'] >> nth=0
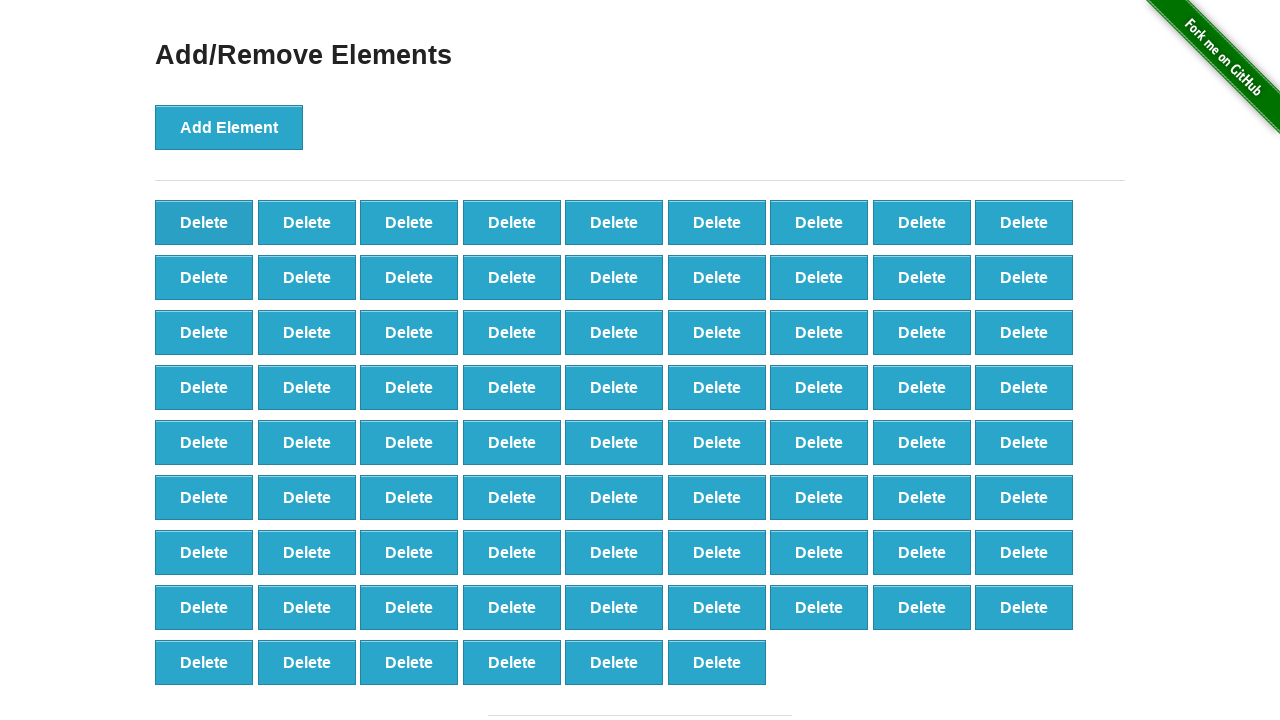

Clicked delete button (iteration 23/30) at (204, 222) on button[onclick='deleteElement()'] >> nth=0
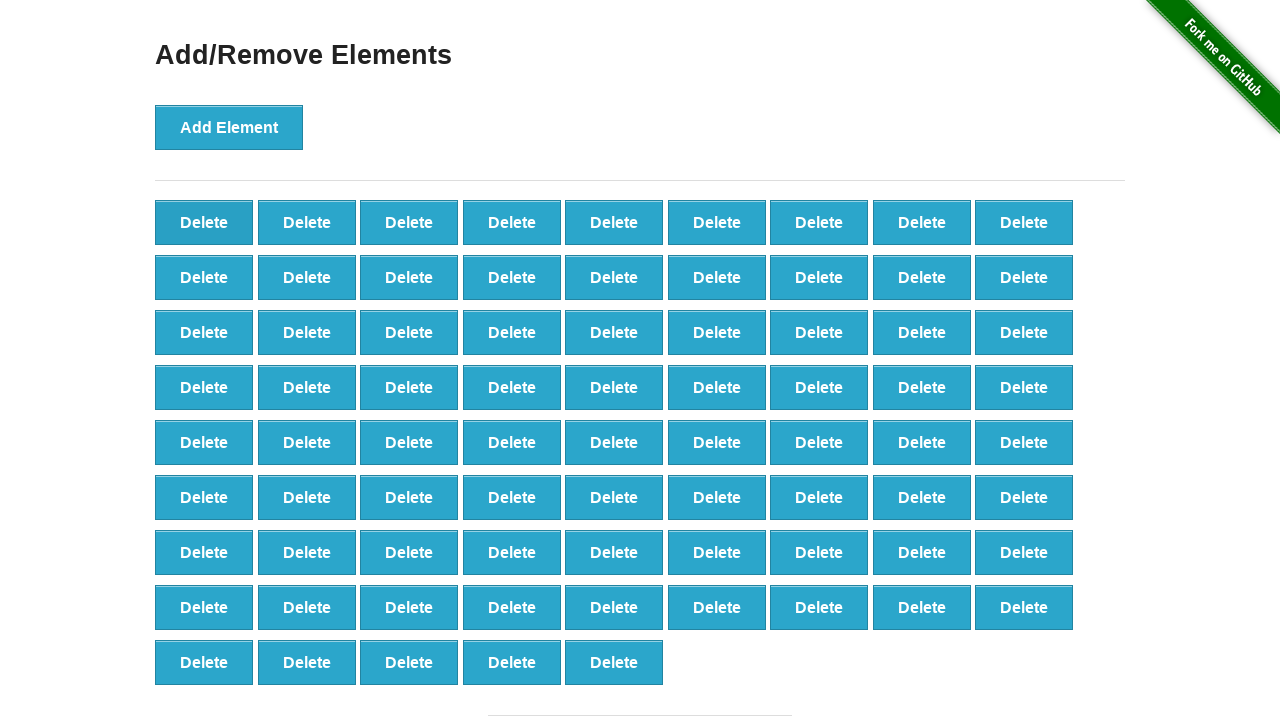

Clicked delete button (iteration 24/30) at (204, 222) on button[onclick='deleteElement()'] >> nth=0
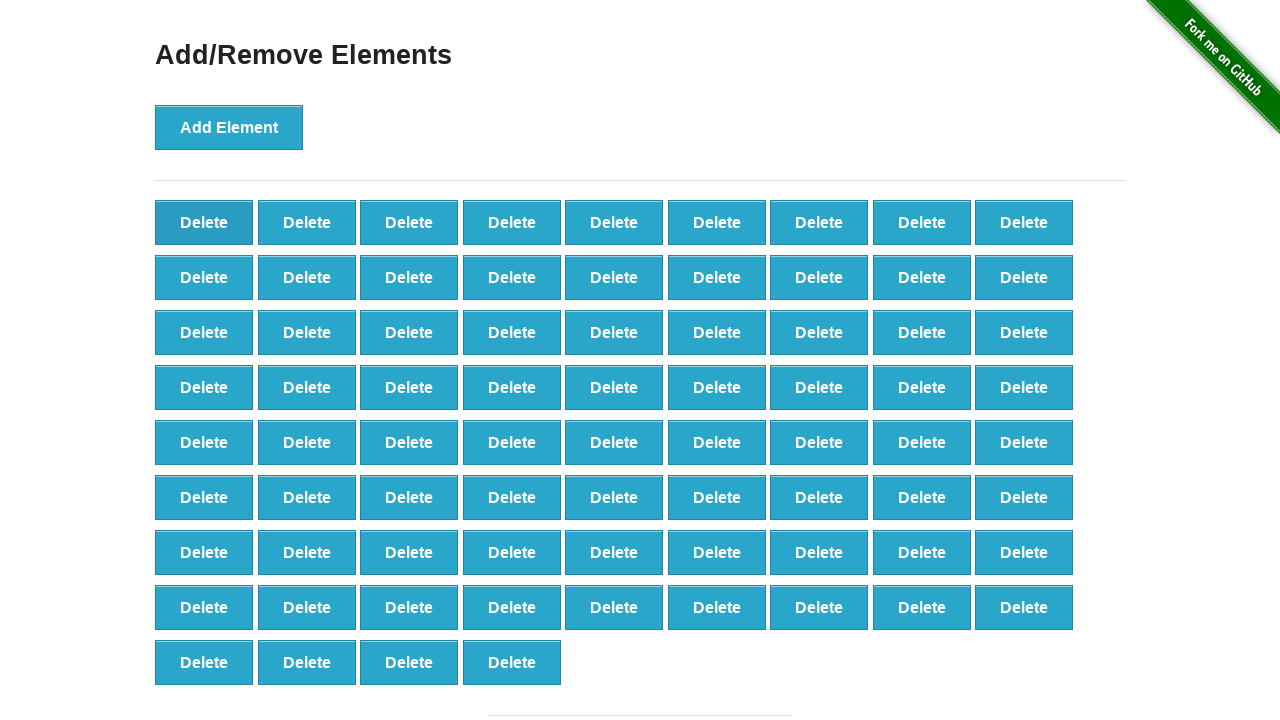

Clicked delete button (iteration 25/30) at (204, 222) on button[onclick='deleteElement()'] >> nth=0
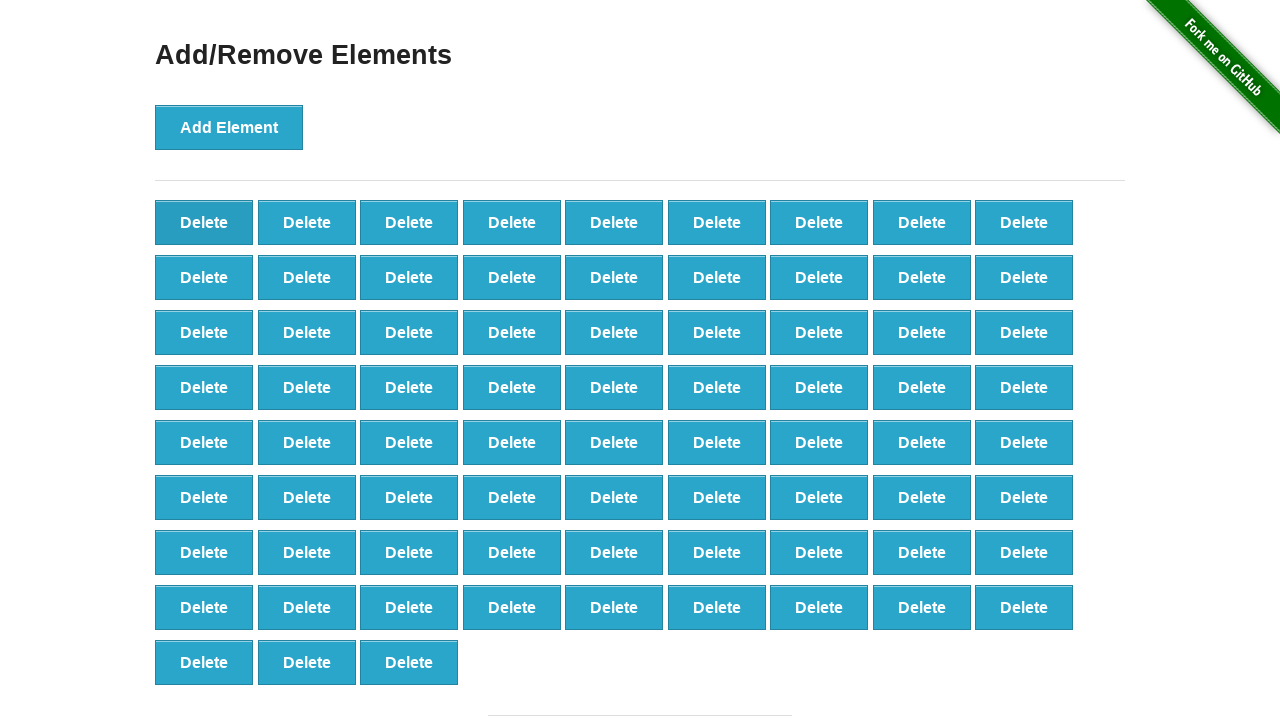

Clicked delete button (iteration 26/30) at (204, 222) on button[onclick='deleteElement()'] >> nth=0
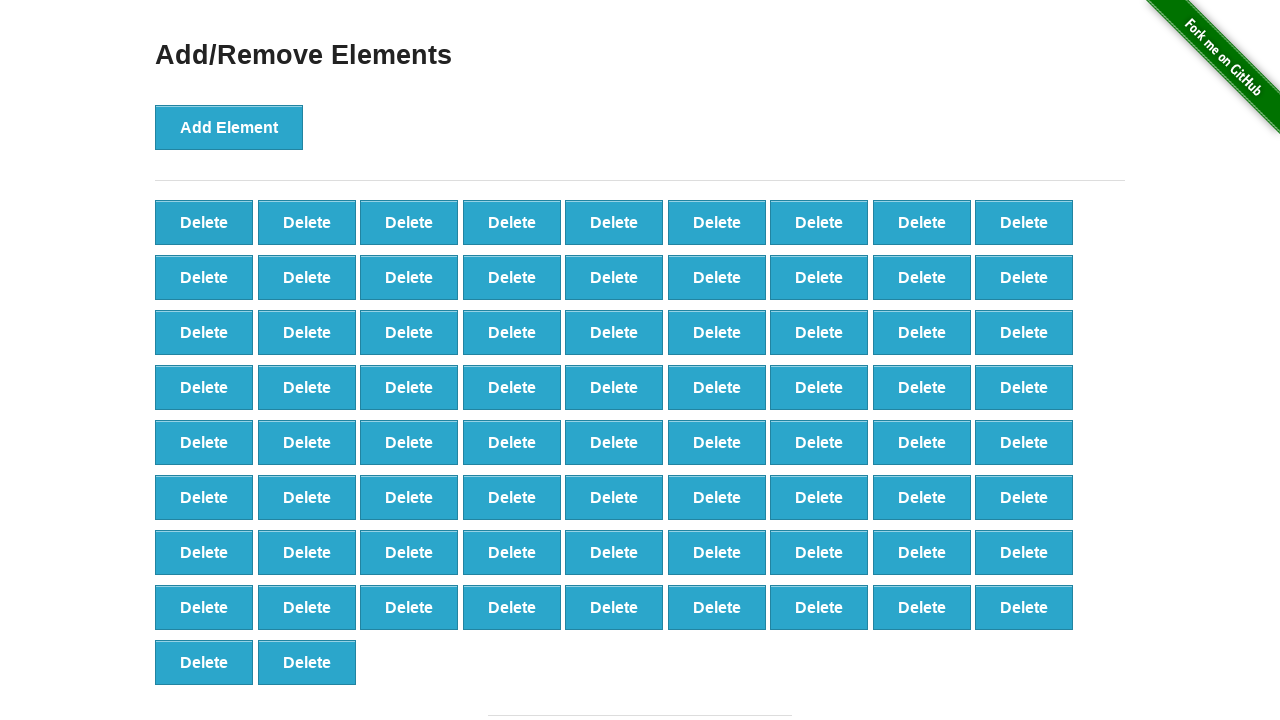

Clicked delete button (iteration 27/30) at (204, 222) on button[onclick='deleteElement()'] >> nth=0
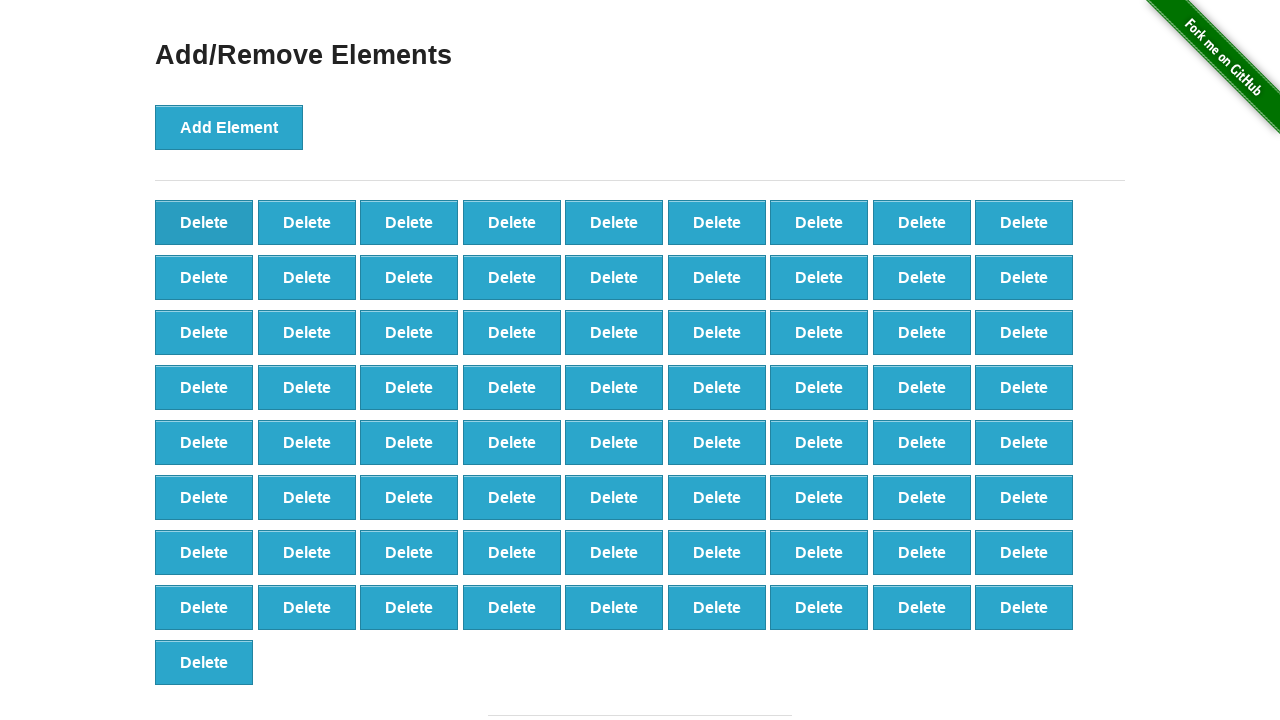

Clicked delete button (iteration 28/30) at (204, 222) on button[onclick='deleteElement()'] >> nth=0
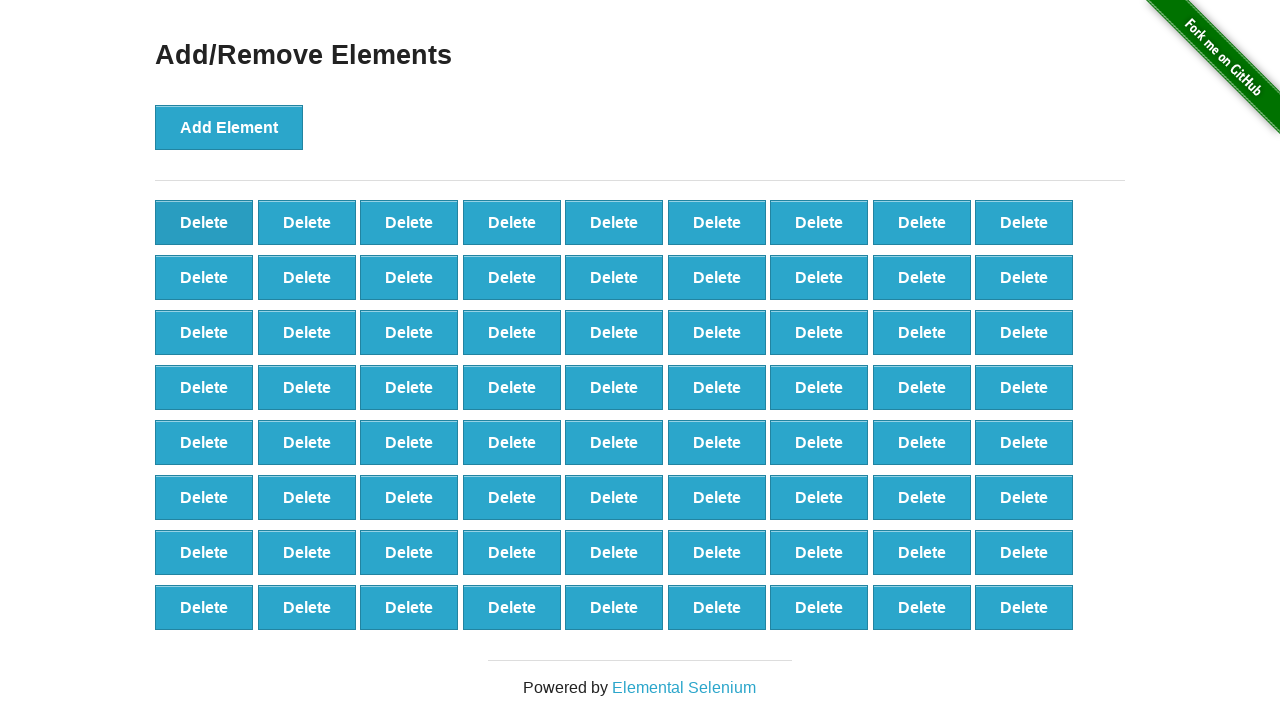

Clicked delete button (iteration 29/30) at (204, 222) on button[onclick='deleteElement()'] >> nth=0
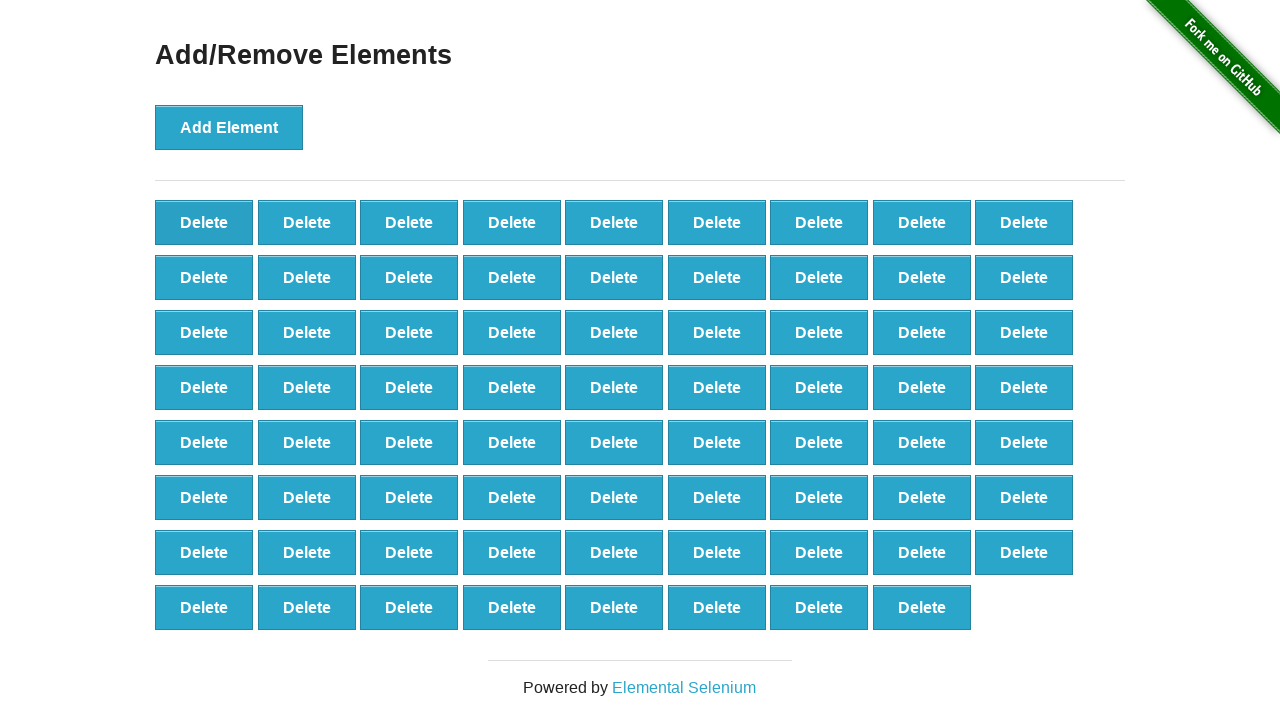

Clicked delete button (iteration 30/30) at (204, 222) on button[onclick='deleteElement()'] >> nth=0
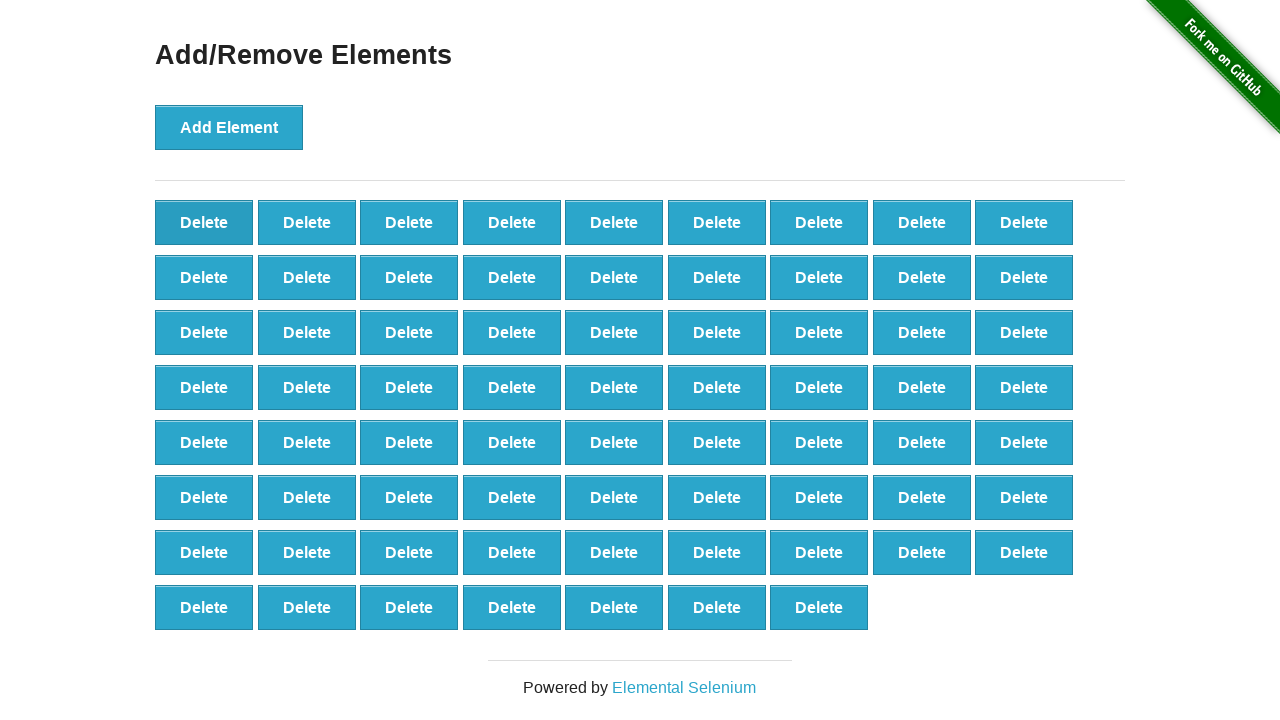

Counted remaining delete buttons: 70
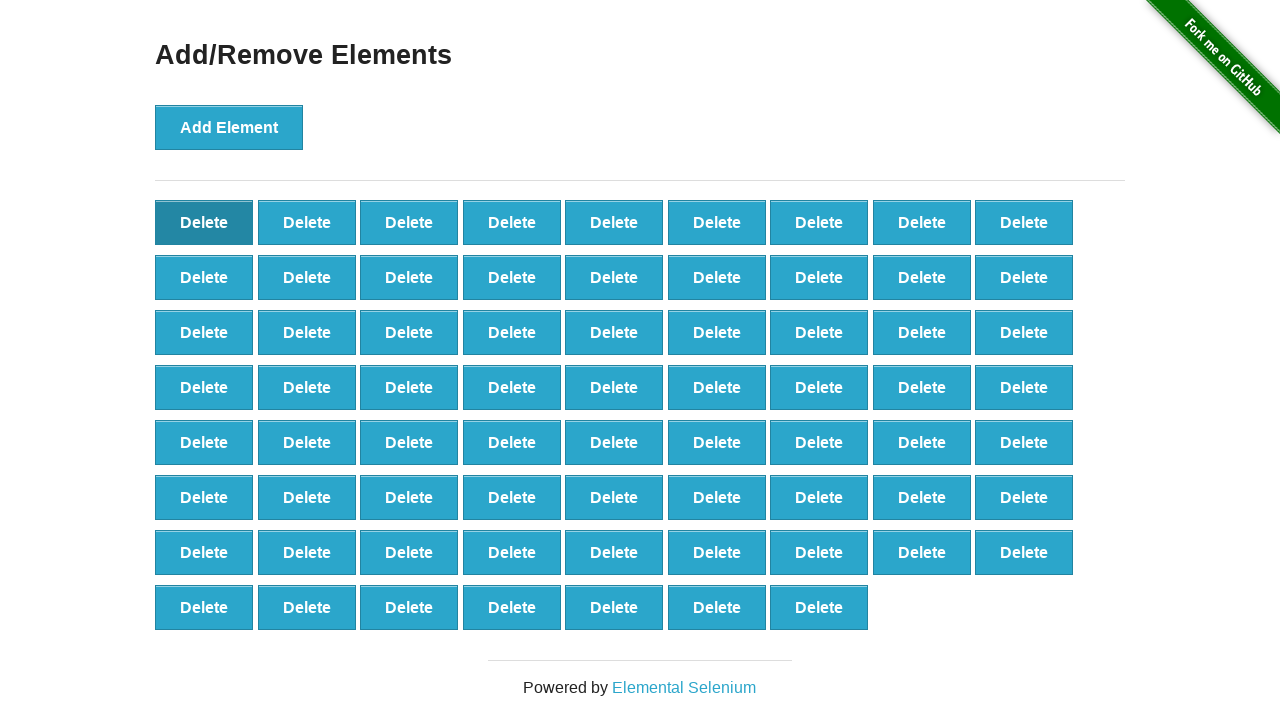

Assertion passed: 70 buttons remain as expected
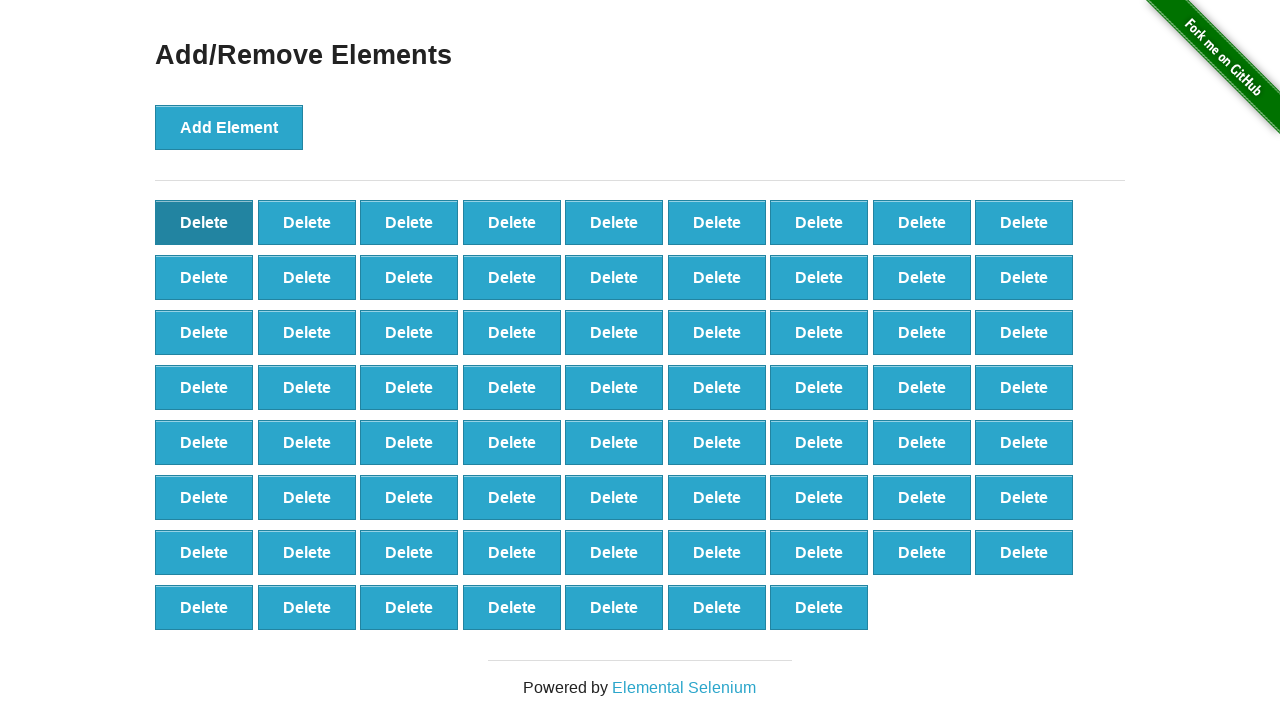

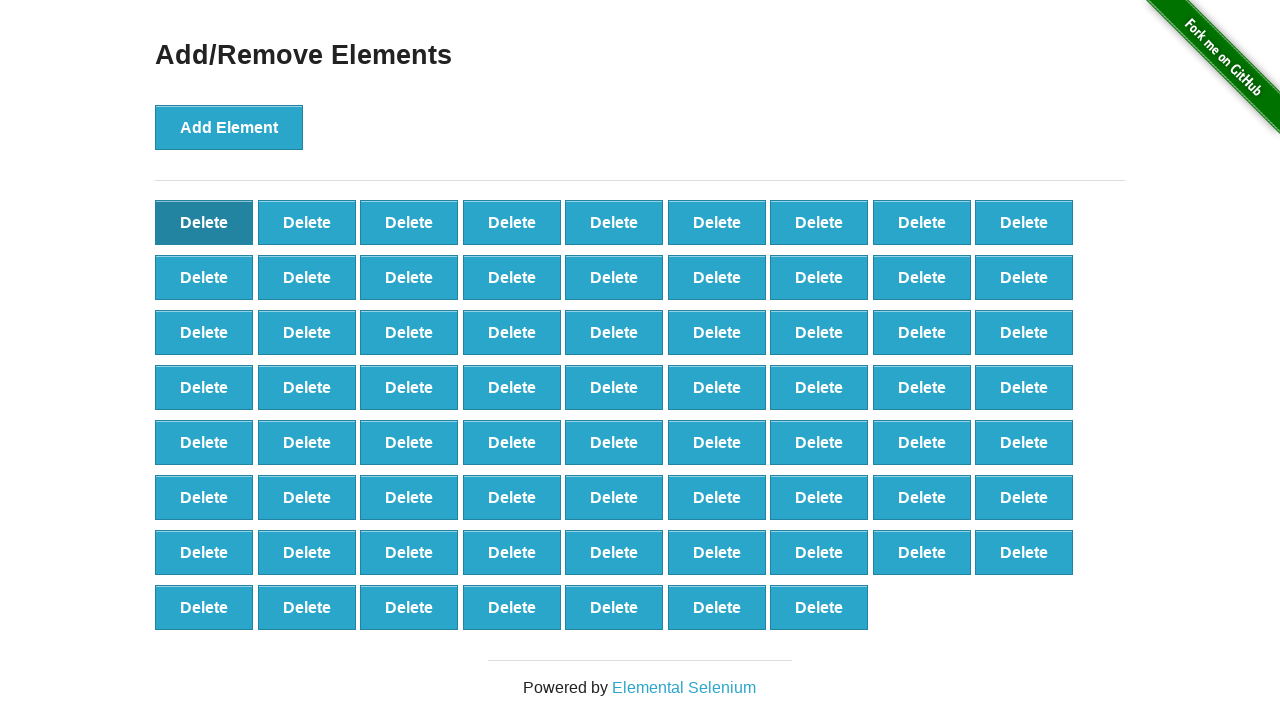